Tests filling out a large form by entering text into all input fields and submitting the form via button click

Starting URL: http://suninjuly.github.io/huge_form.html

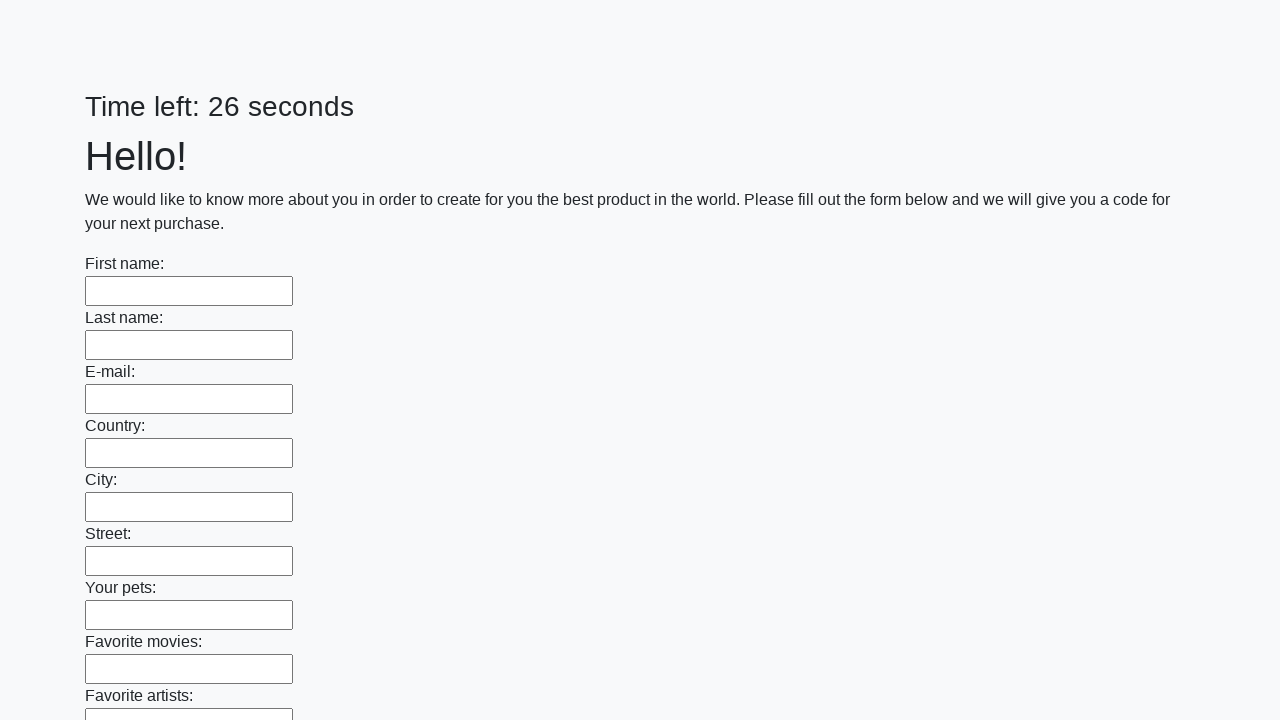

Navigated to huge form page
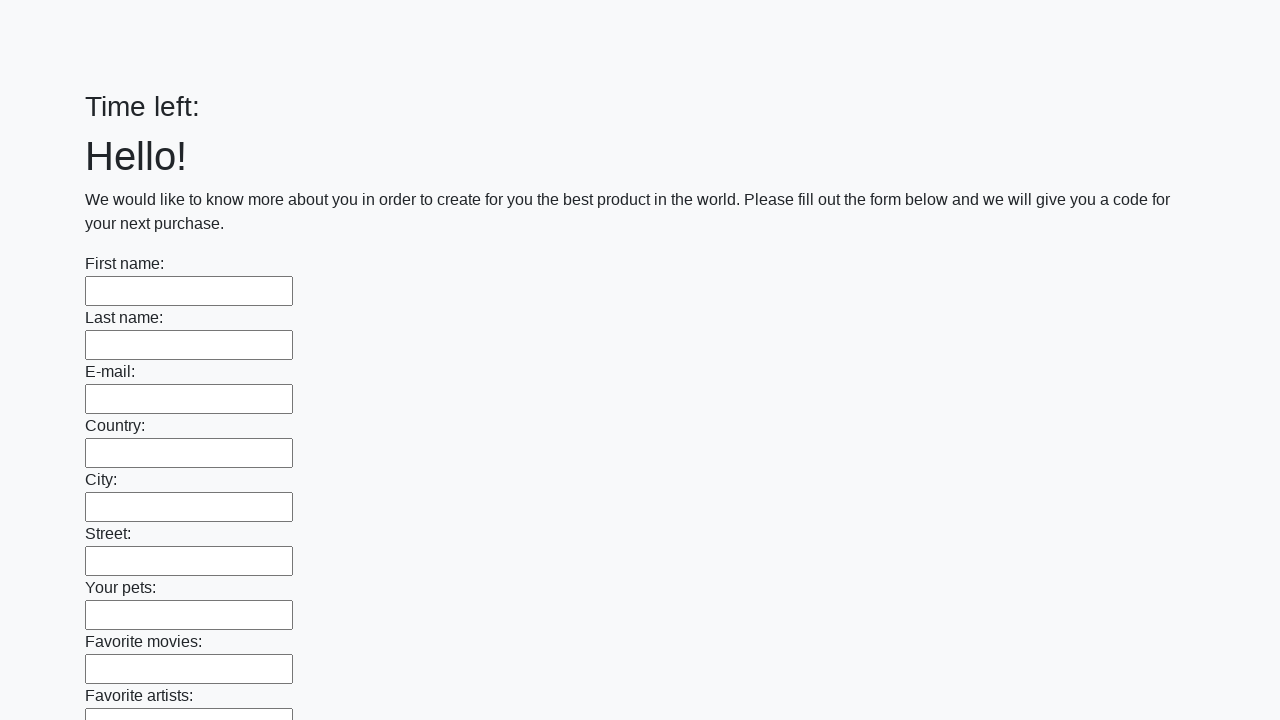

Filled an input field with sample text on input >> nth=0
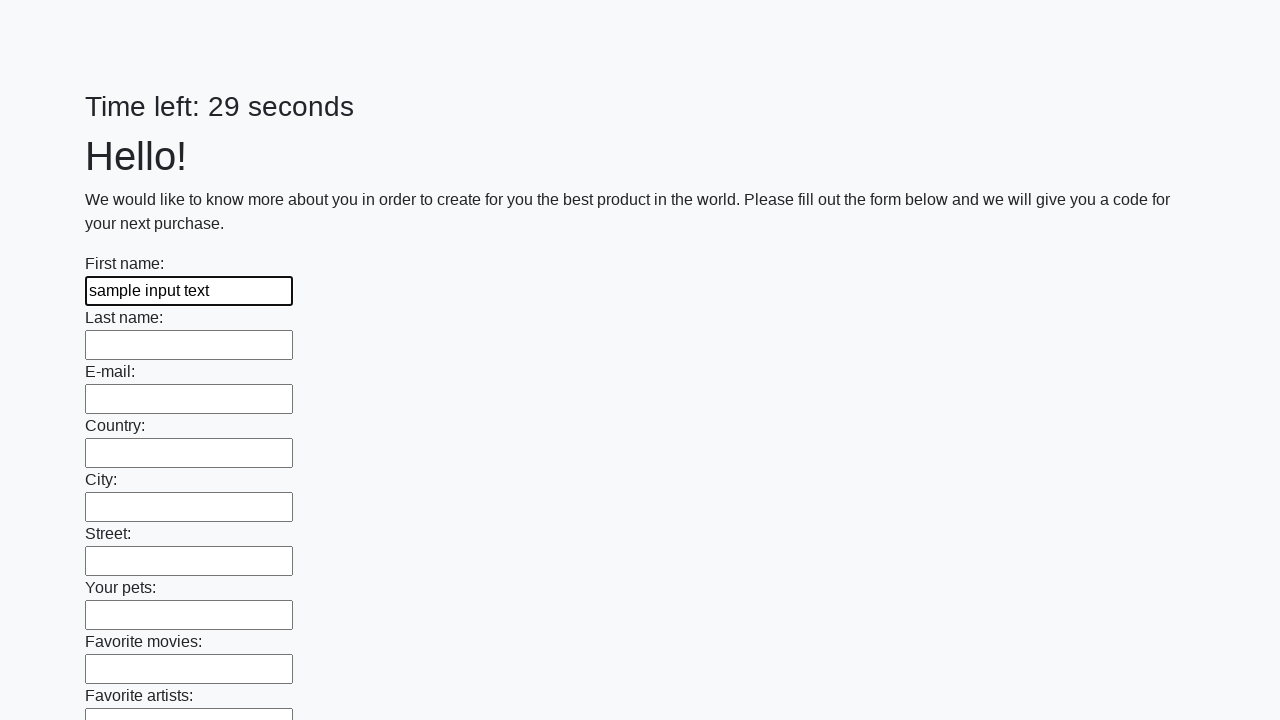

Filled an input field with sample text on input >> nth=1
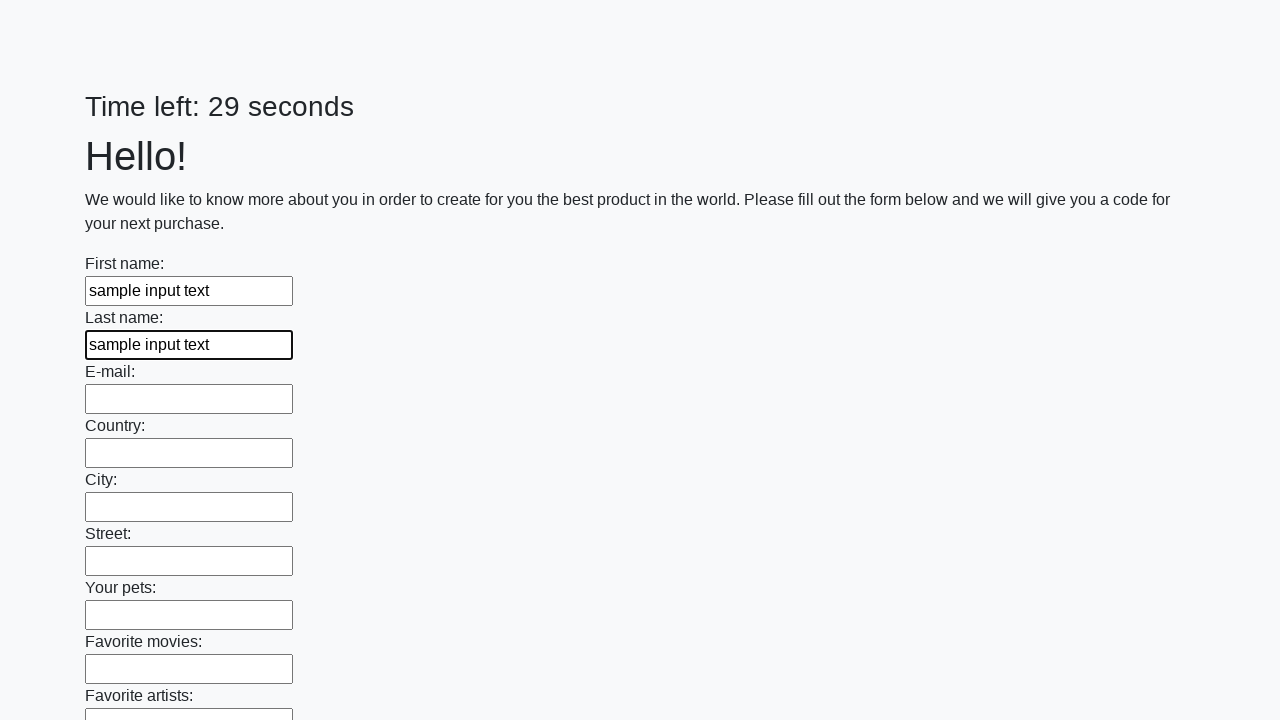

Filled an input field with sample text on input >> nth=2
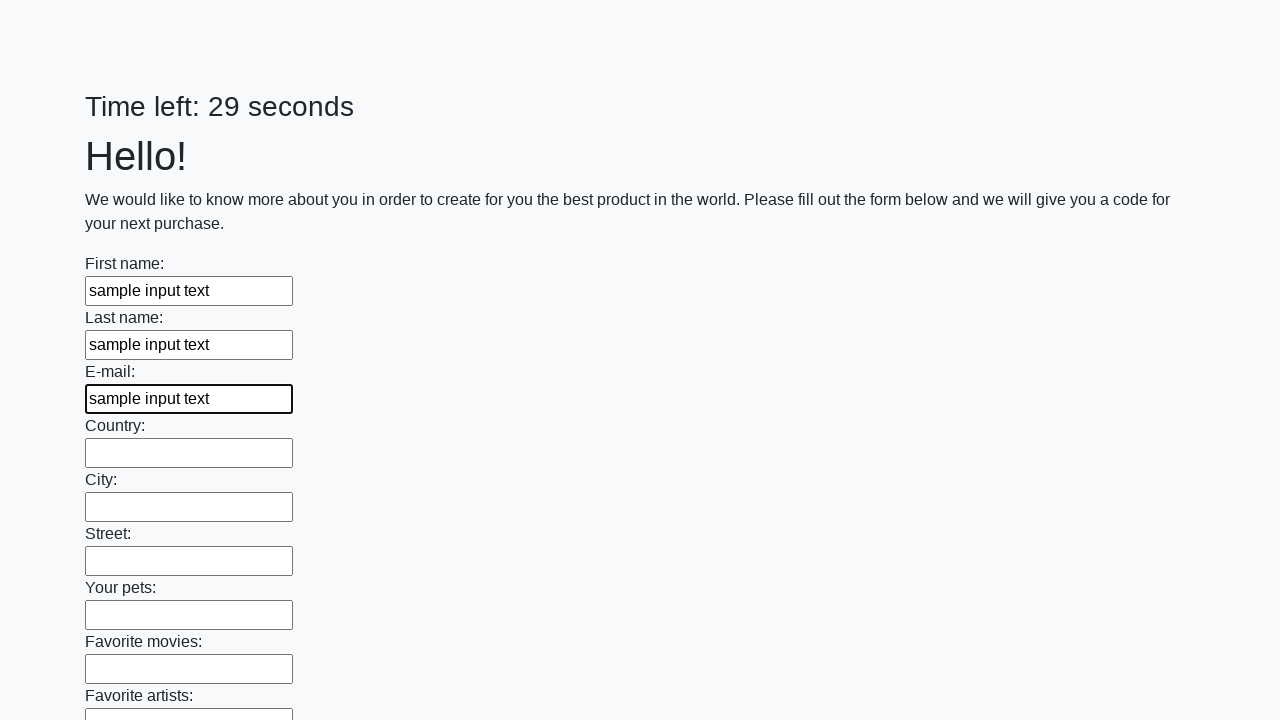

Filled an input field with sample text on input >> nth=3
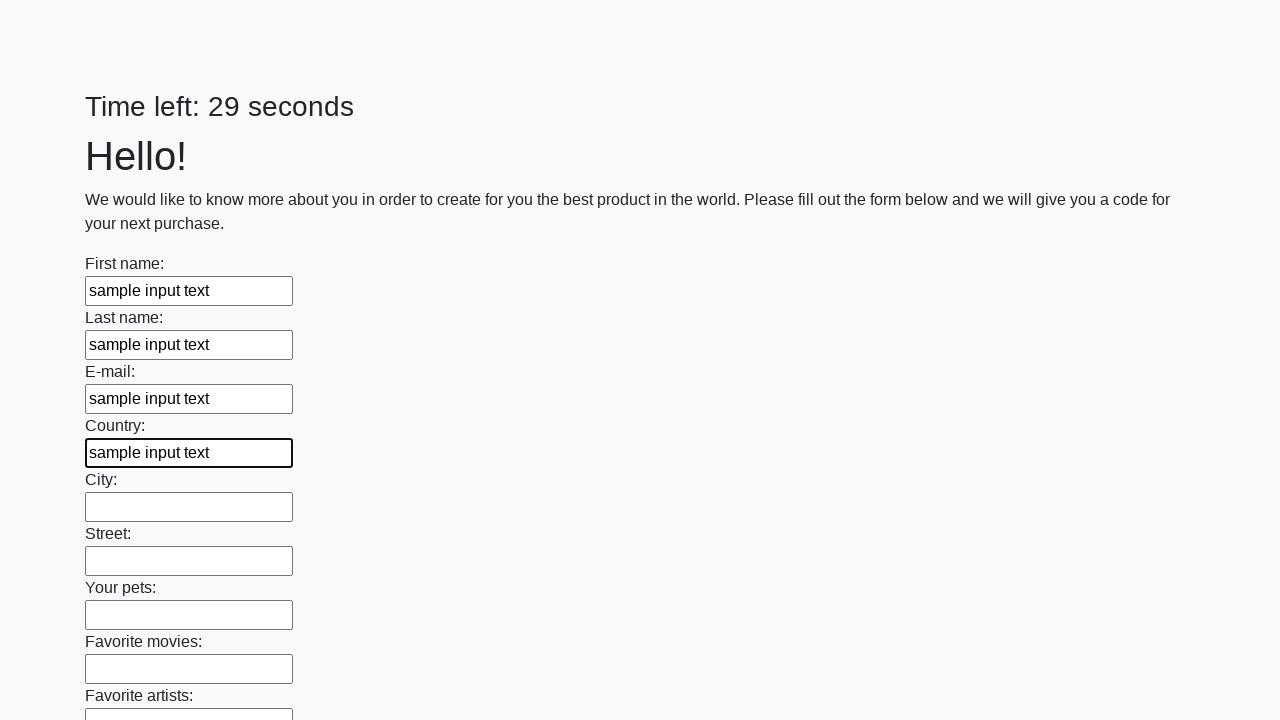

Filled an input field with sample text on input >> nth=4
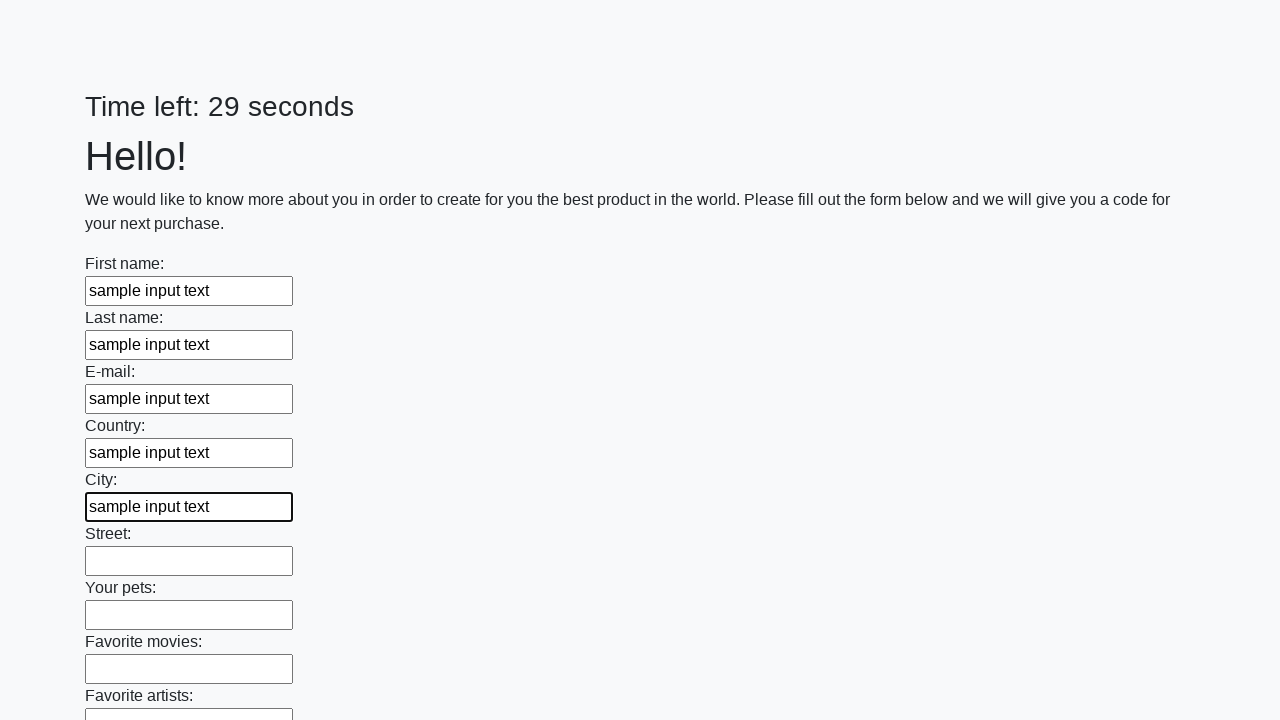

Filled an input field with sample text on input >> nth=5
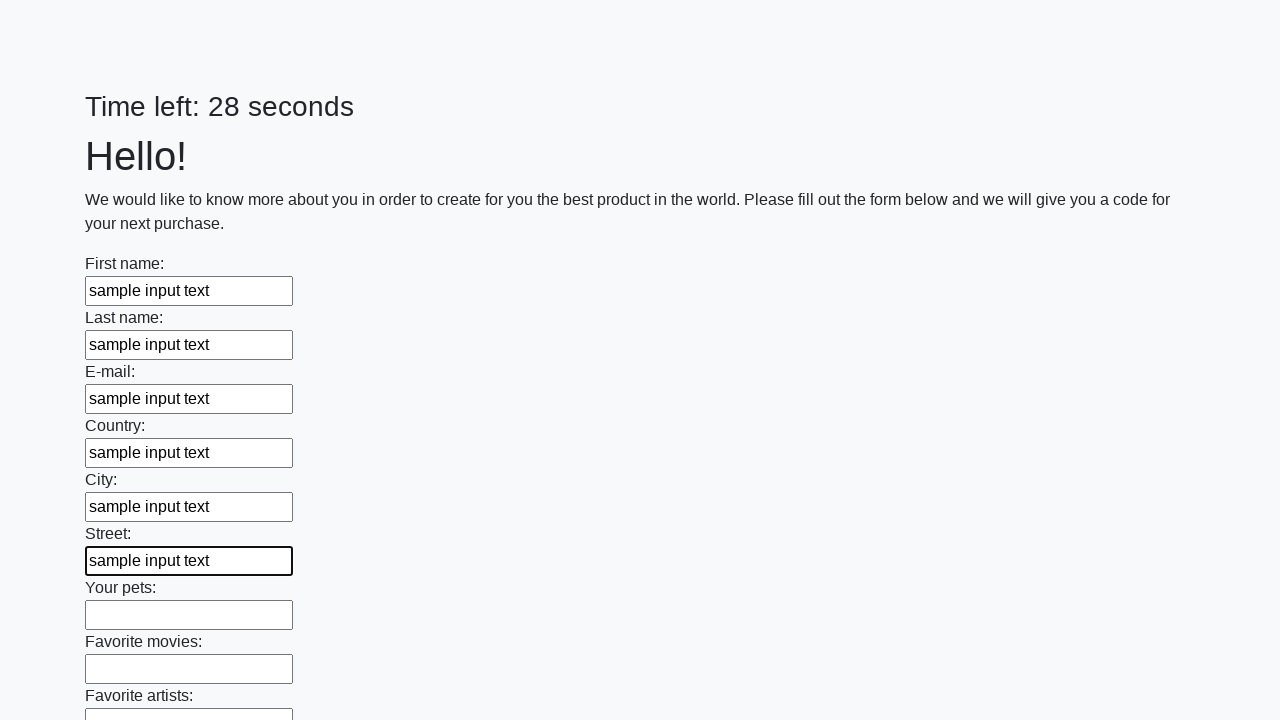

Filled an input field with sample text on input >> nth=6
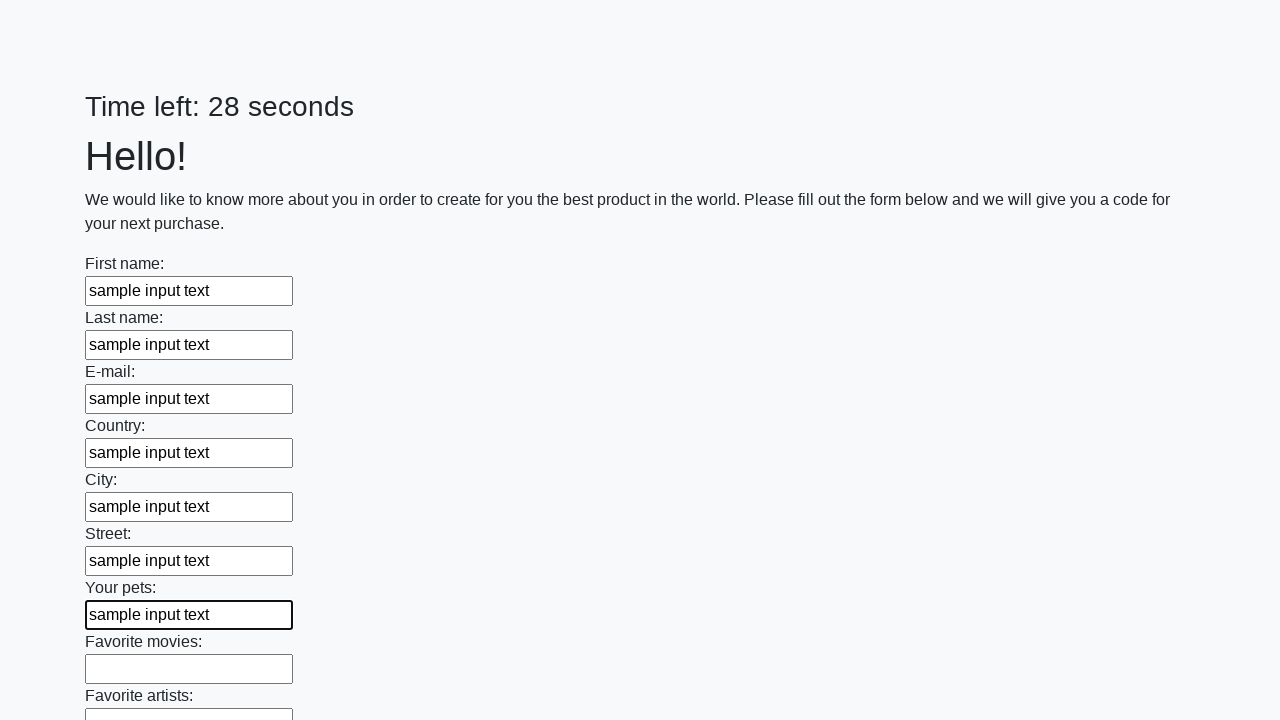

Filled an input field with sample text on input >> nth=7
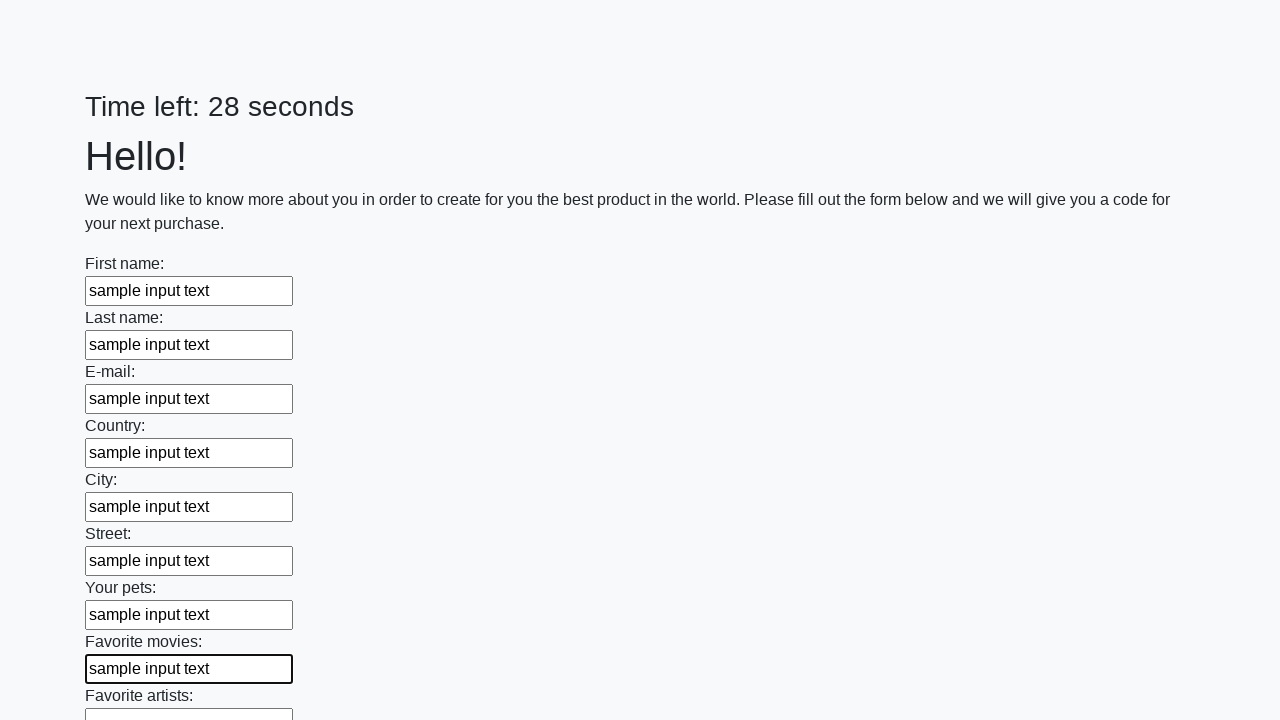

Filled an input field with sample text on input >> nth=8
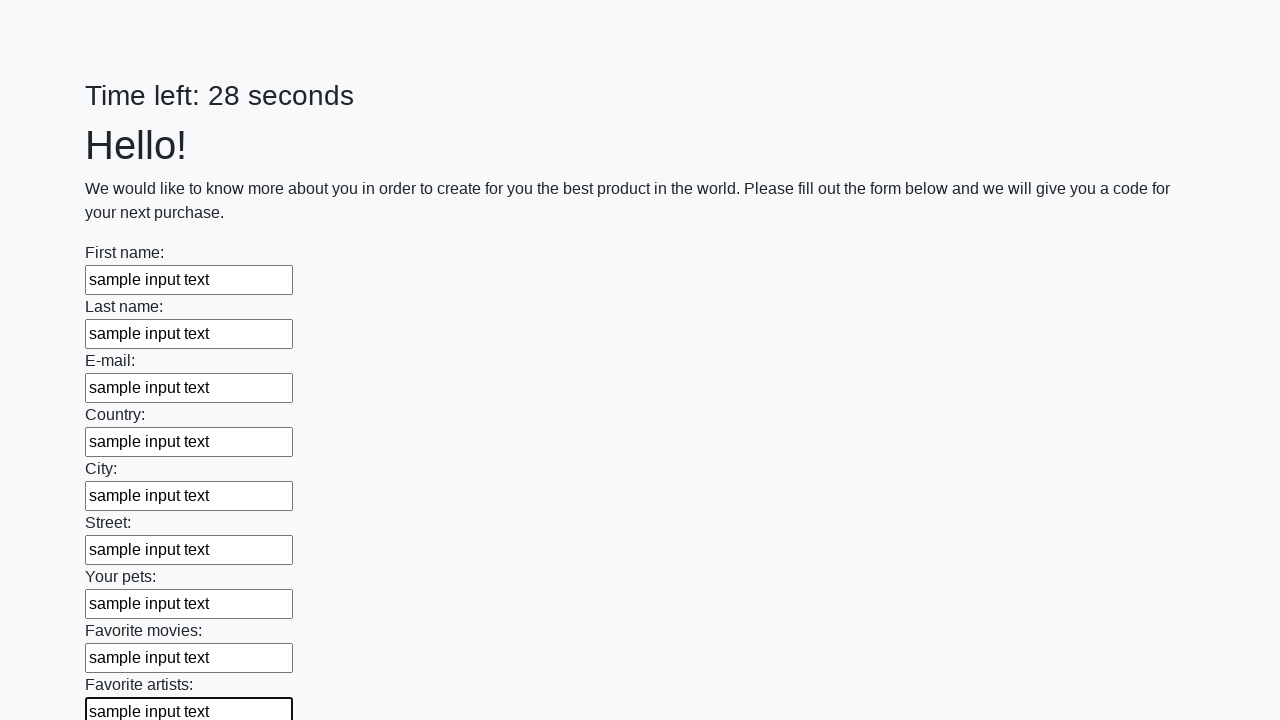

Filled an input field with sample text on input >> nth=9
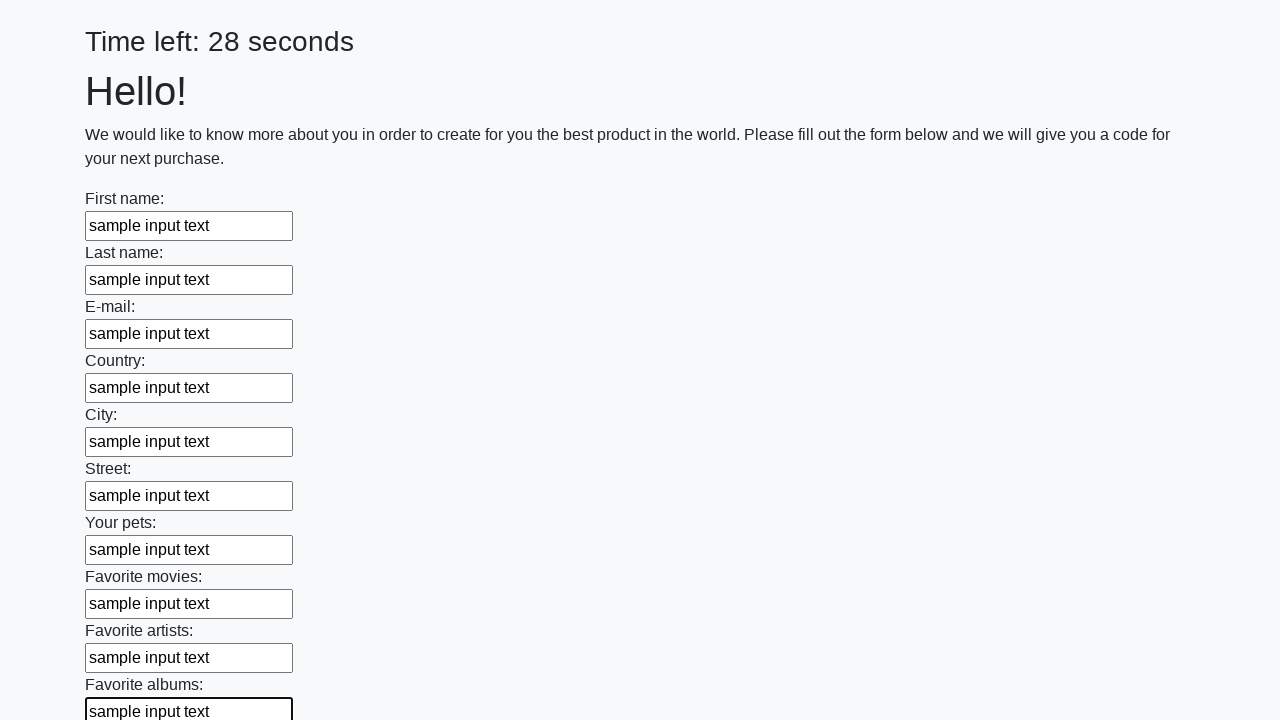

Filled an input field with sample text on input >> nth=10
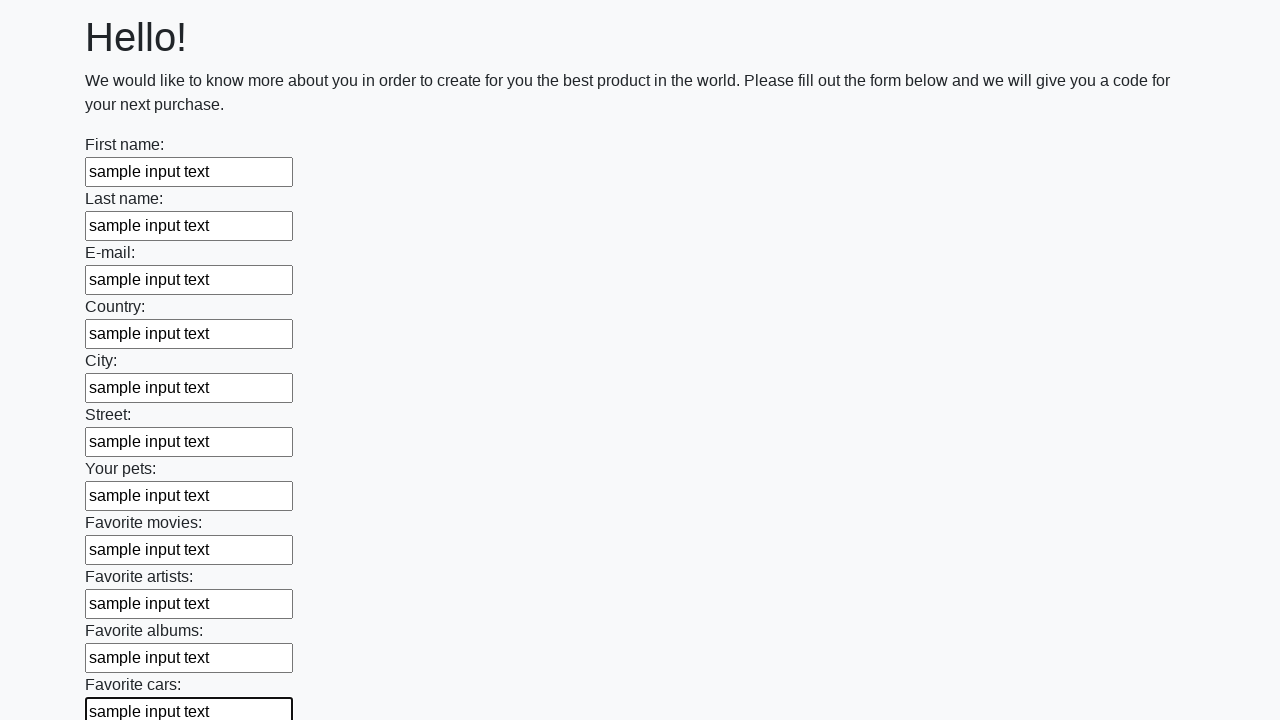

Filled an input field with sample text on input >> nth=11
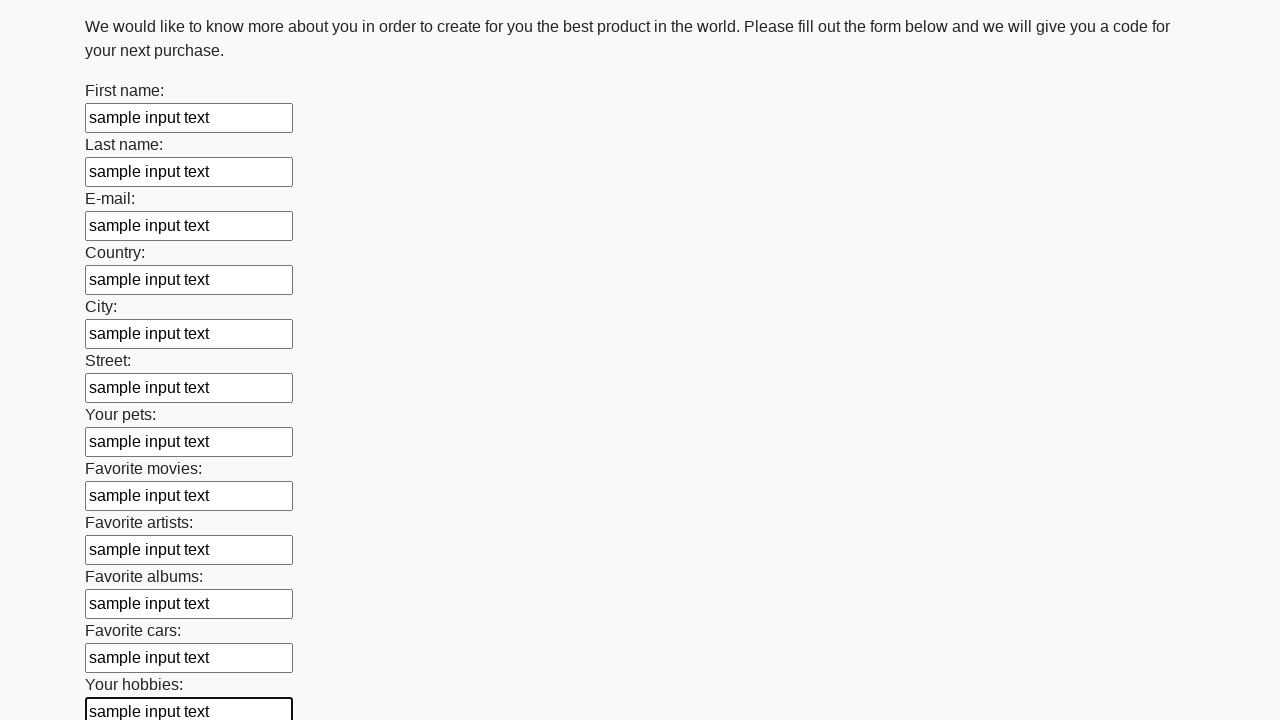

Filled an input field with sample text on input >> nth=12
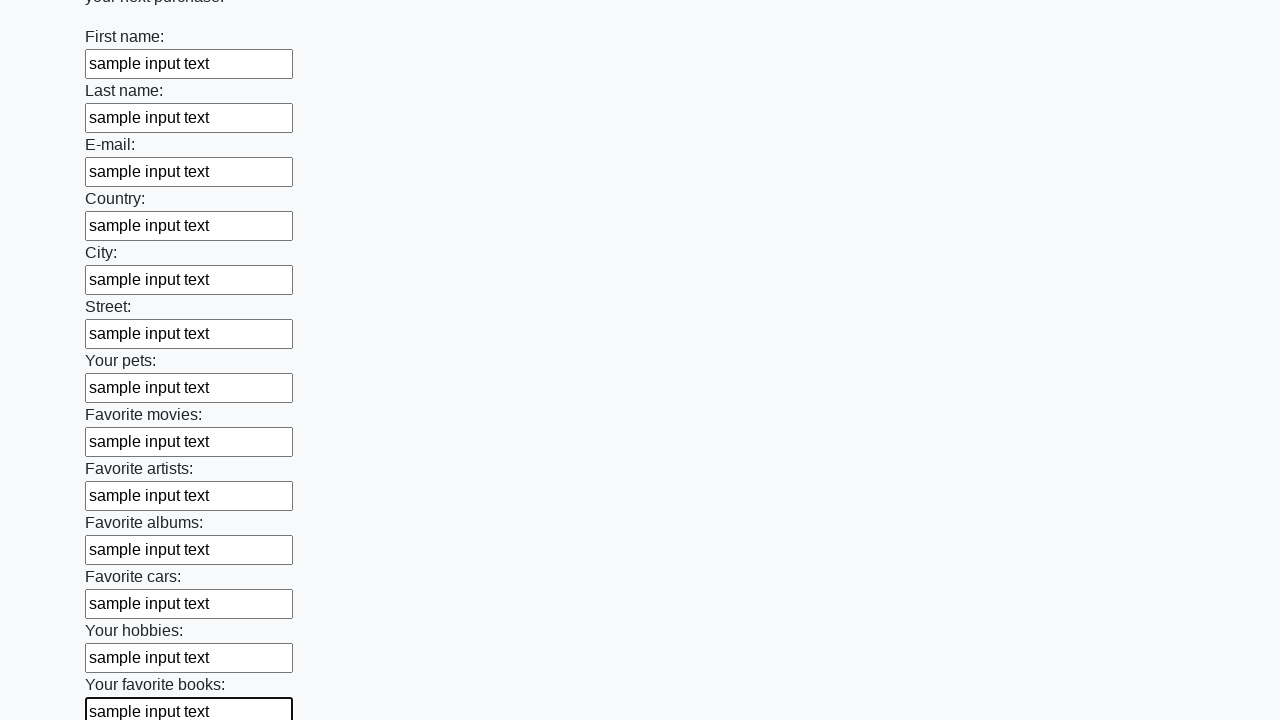

Filled an input field with sample text on input >> nth=13
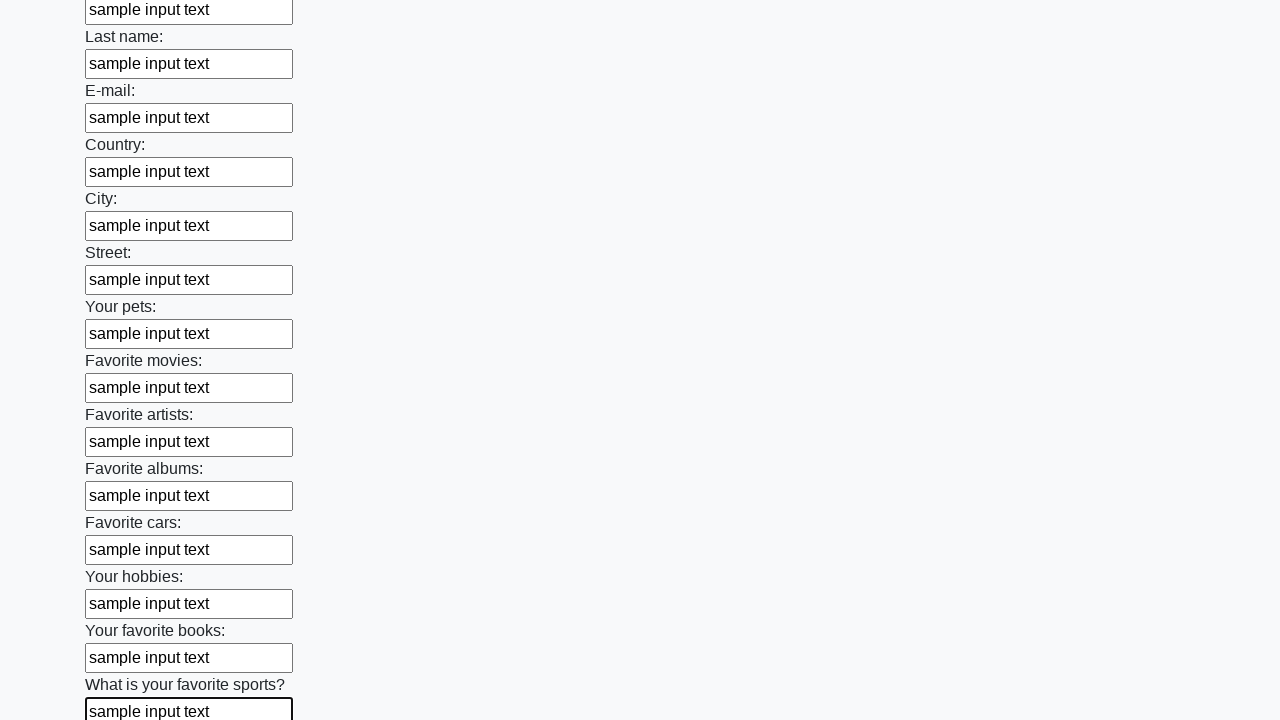

Filled an input field with sample text on input >> nth=14
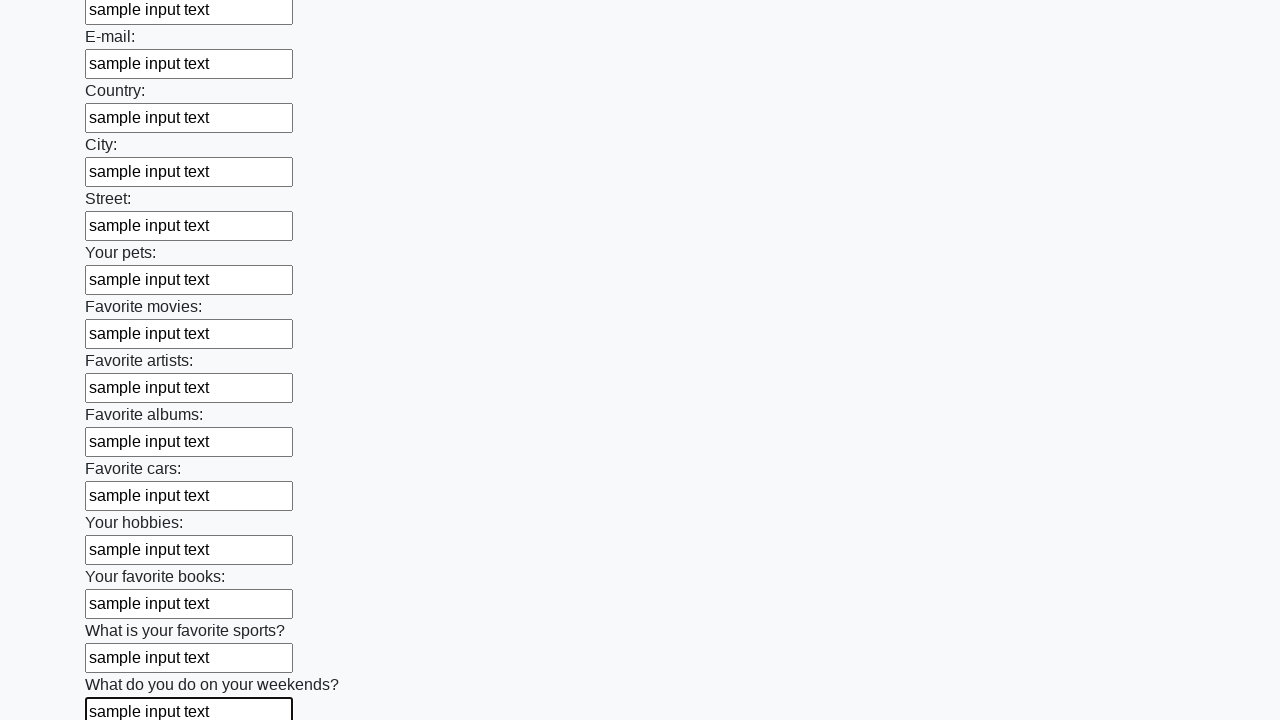

Filled an input field with sample text on input >> nth=15
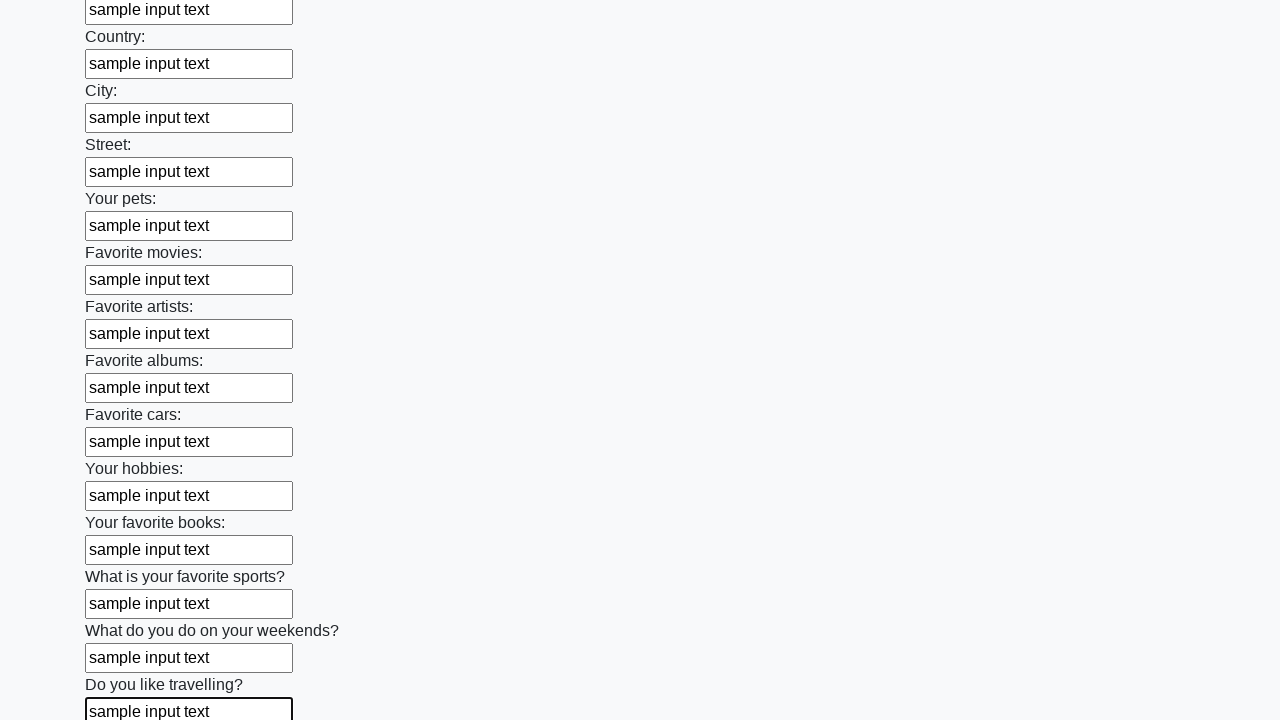

Filled an input field with sample text on input >> nth=16
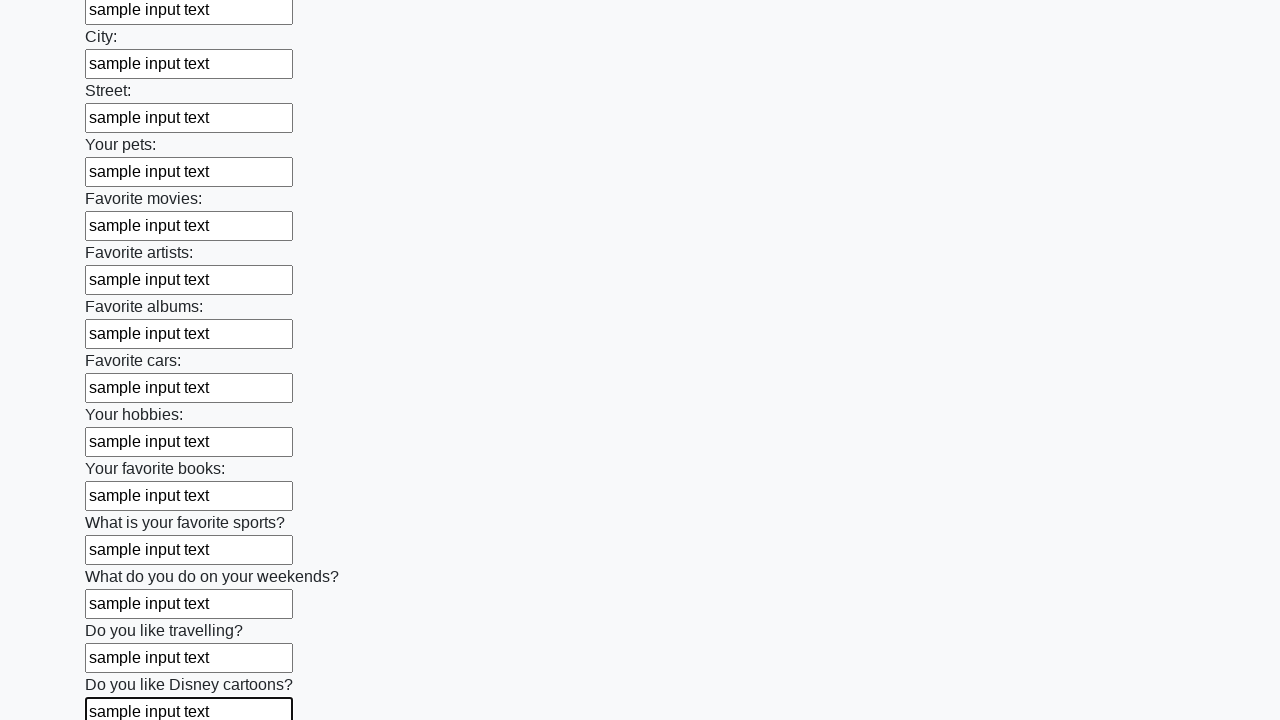

Filled an input field with sample text on input >> nth=17
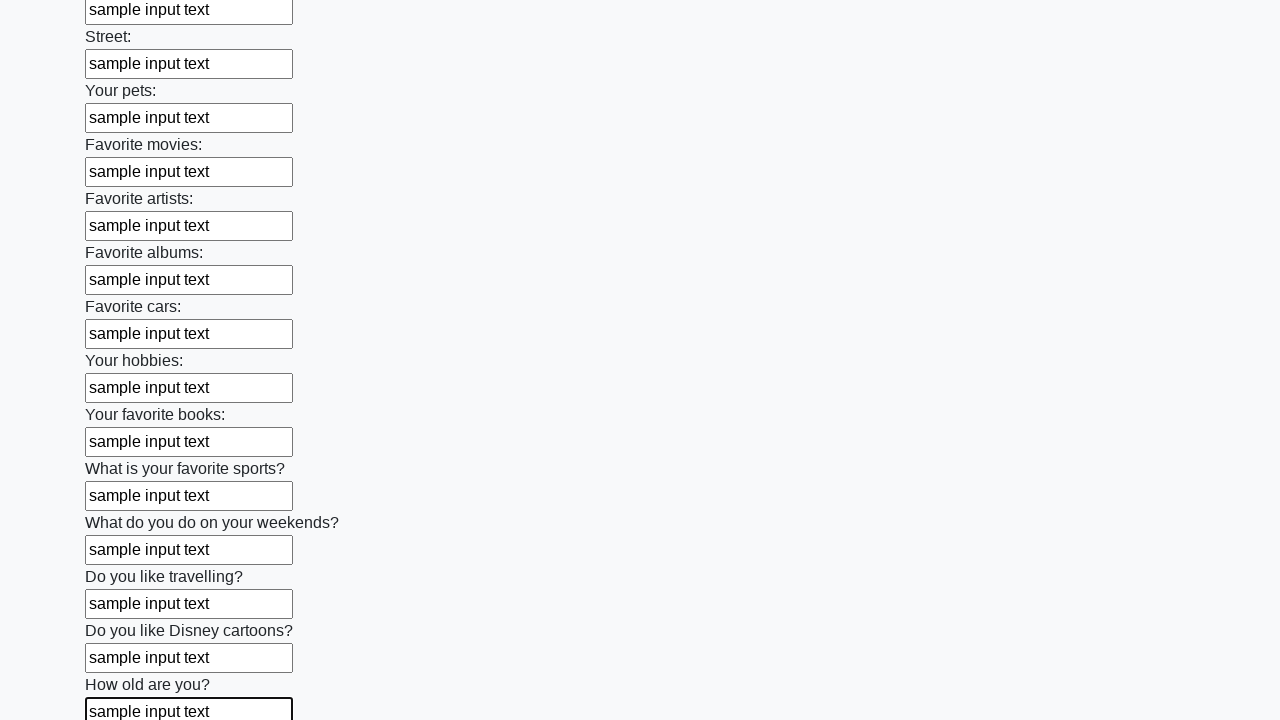

Filled an input field with sample text on input >> nth=18
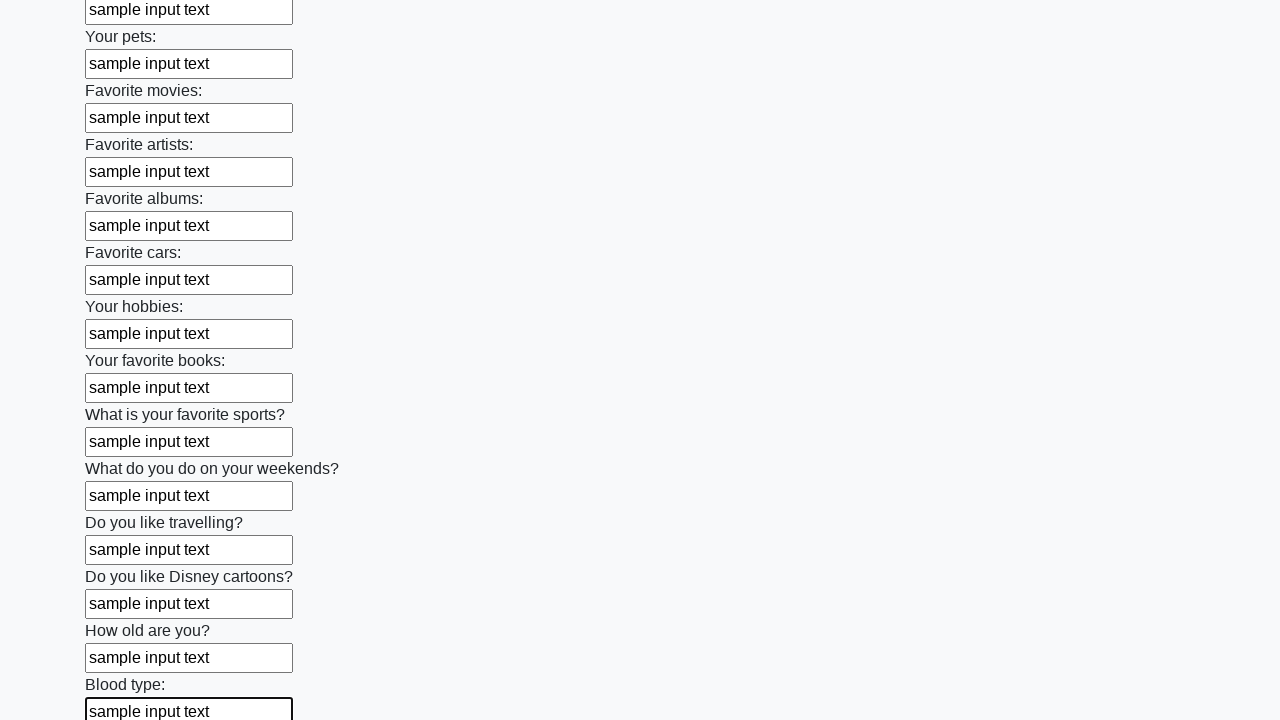

Filled an input field with sample text on input >> nth=19
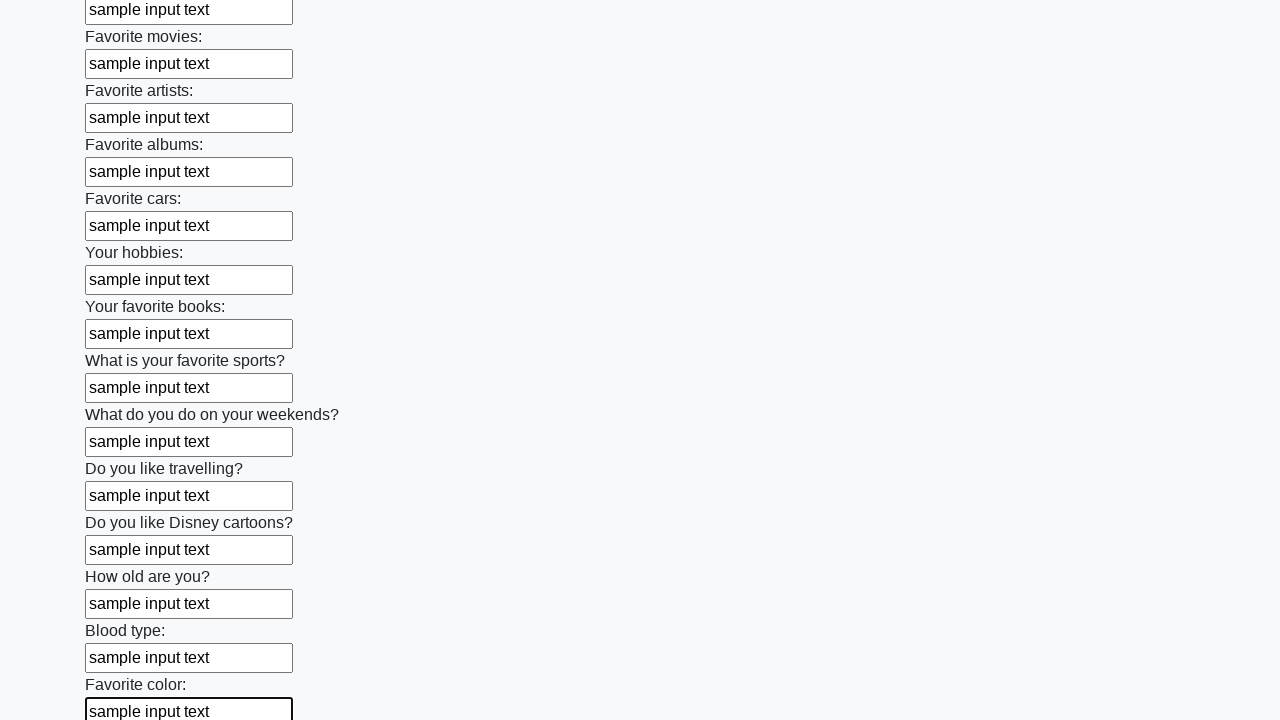

Filled an input field with sample text on input >> nth=20
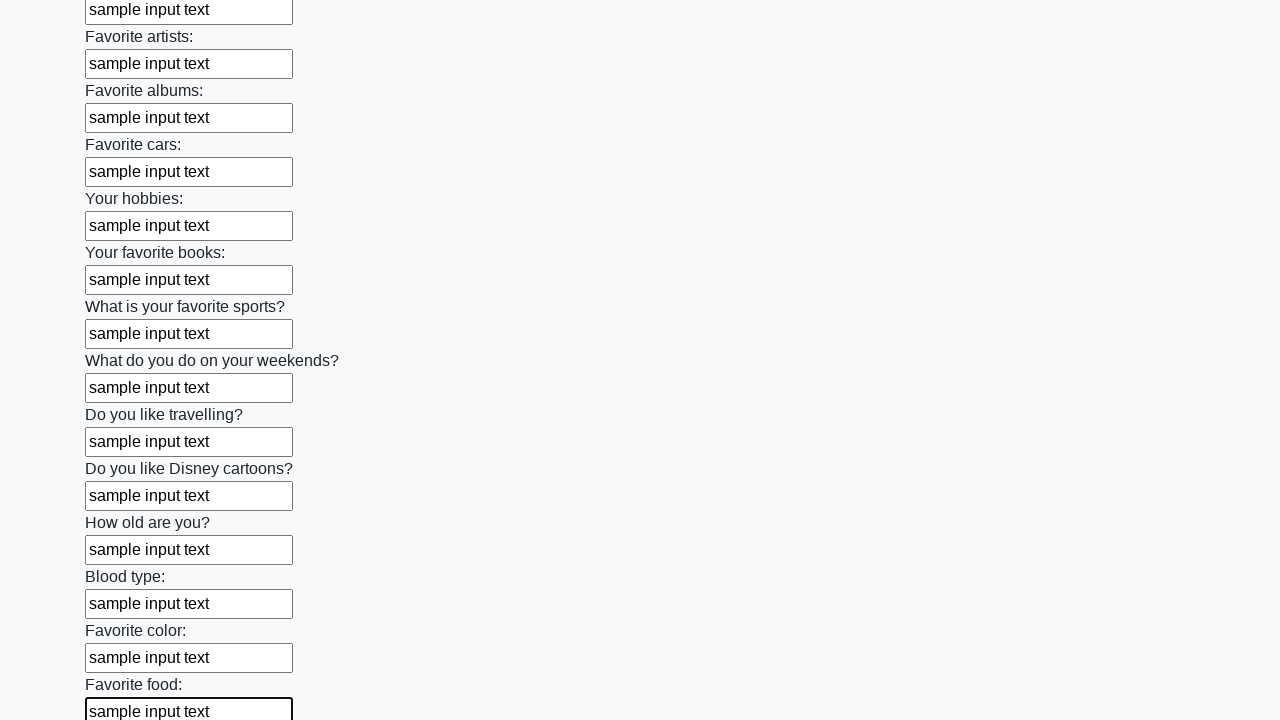

Filled an input field with sample text on input >> nth=21
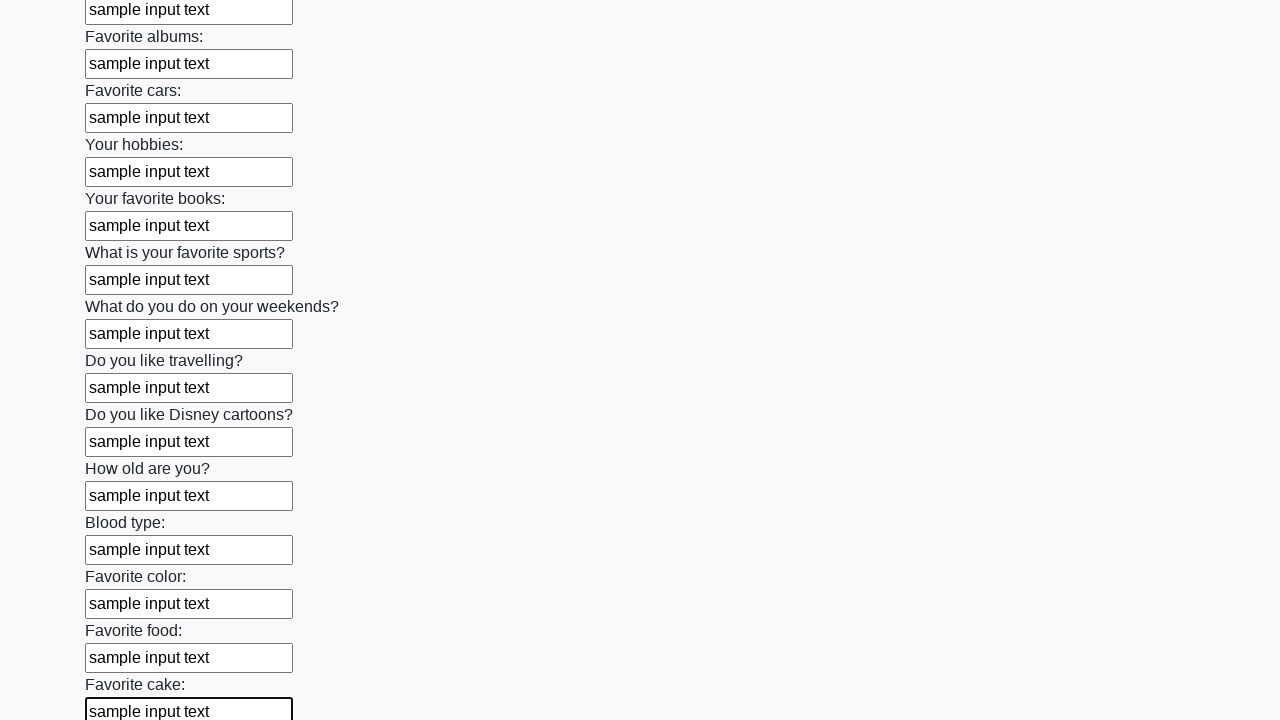

Filled an input field with sample text on input >> nth=22
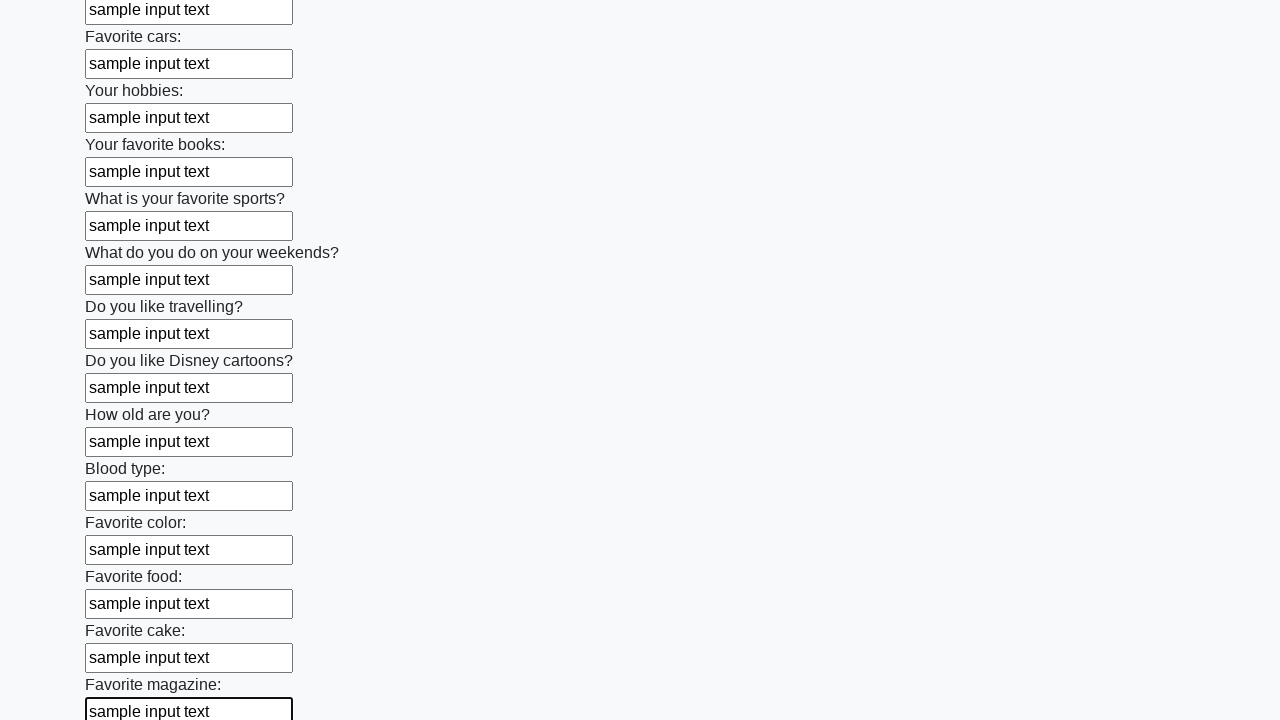

Filled an input field with sample text on input >> nth=23
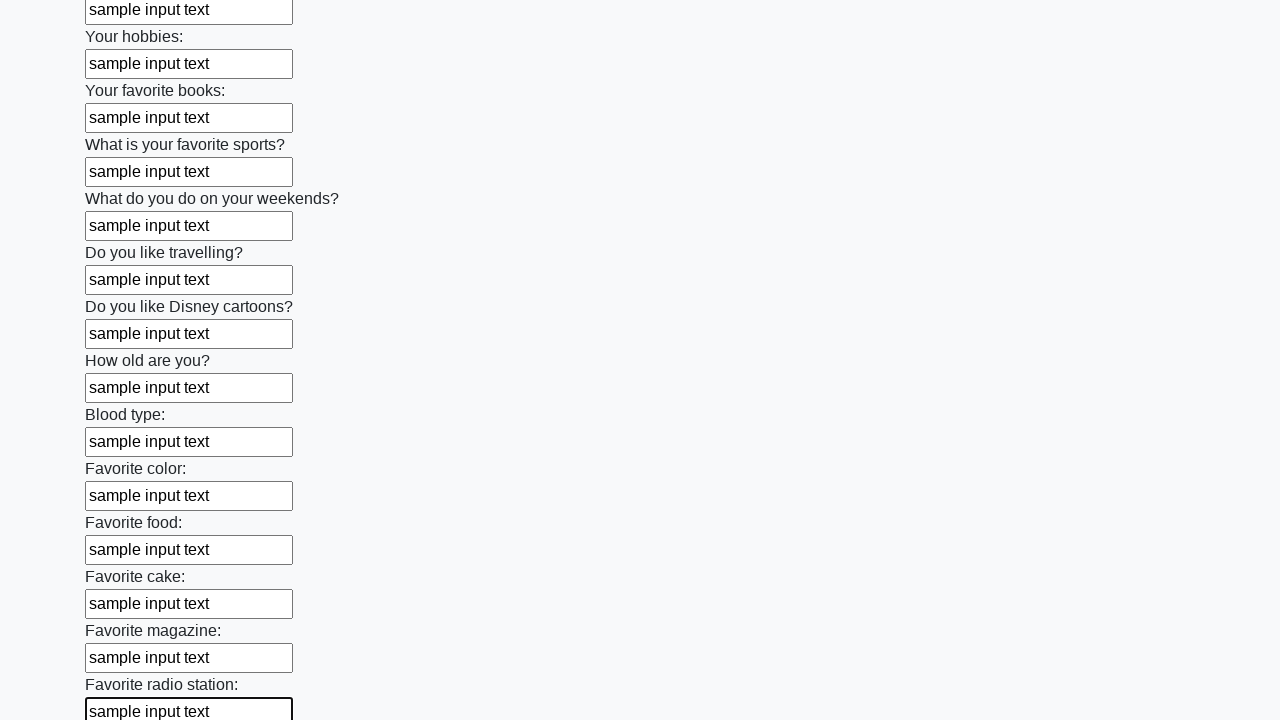

Filled an input field with sample text on input >> nth=24
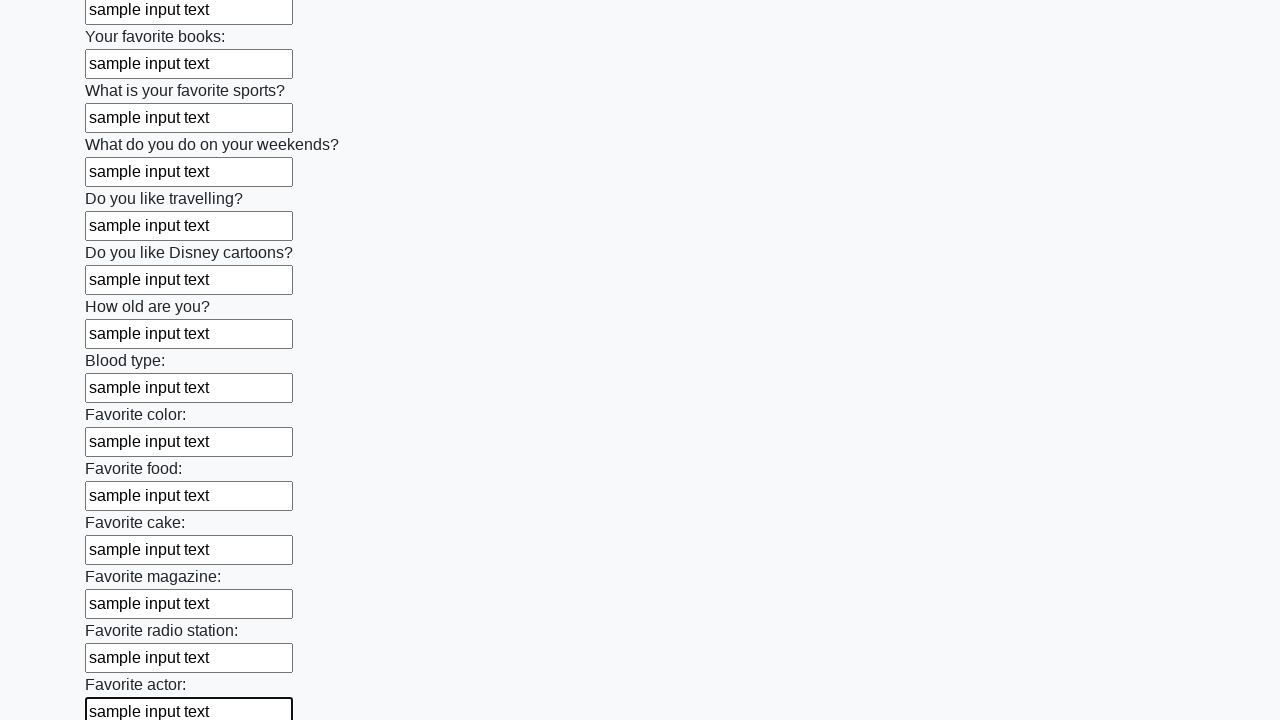

Filled an input field with sample text on input >> nth=25
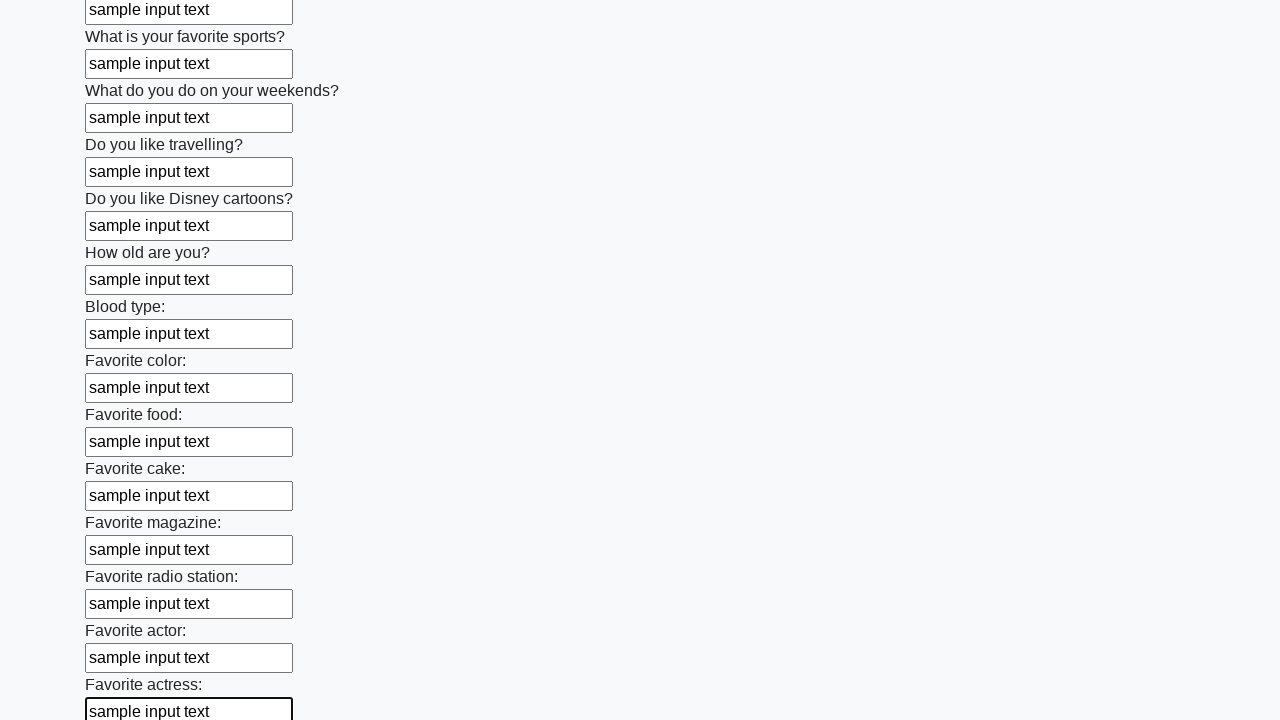

Filled an input field with sample text on input >> nth=26
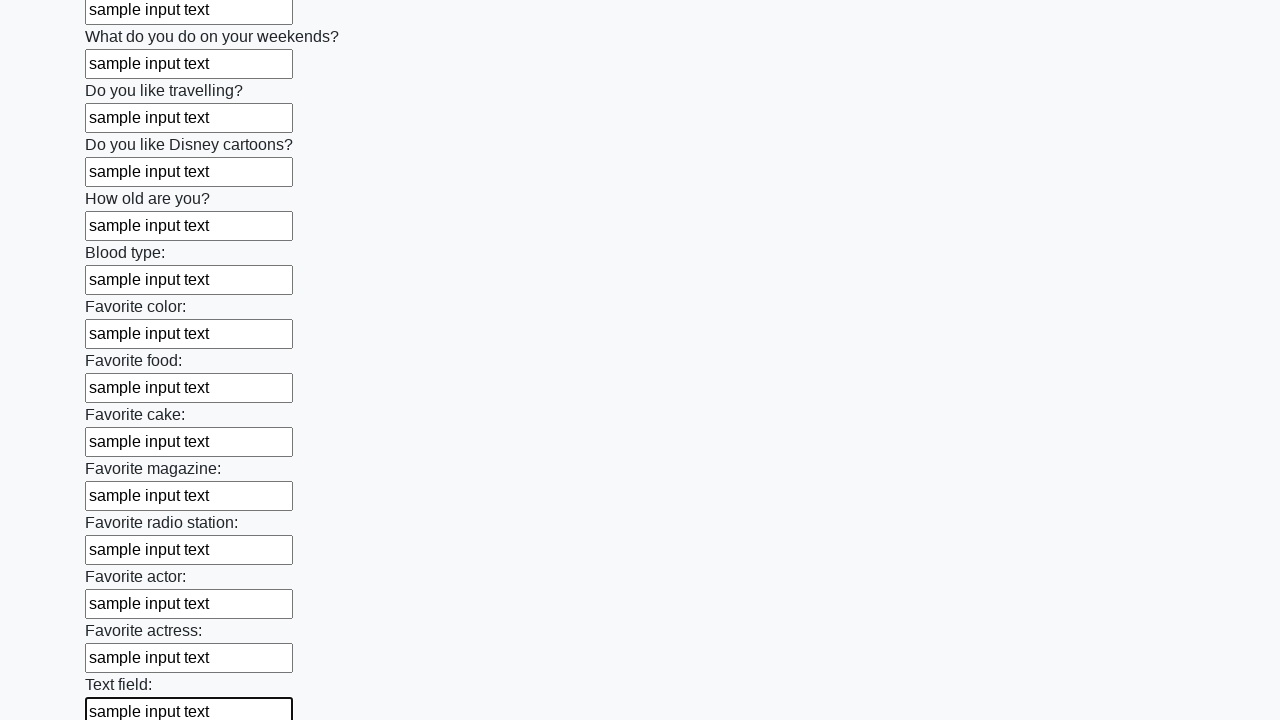

Filled an input field with sample text on input >> nth=27
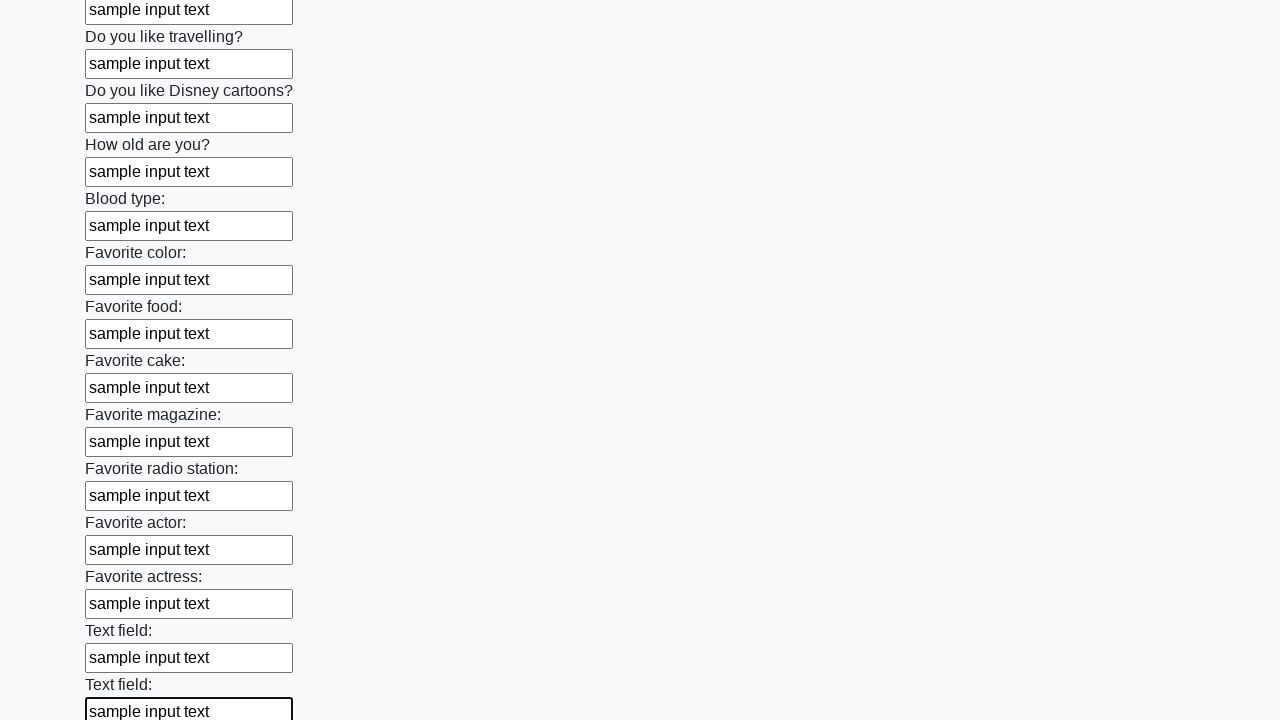

Filled an input field with sample text on input >> nth=28
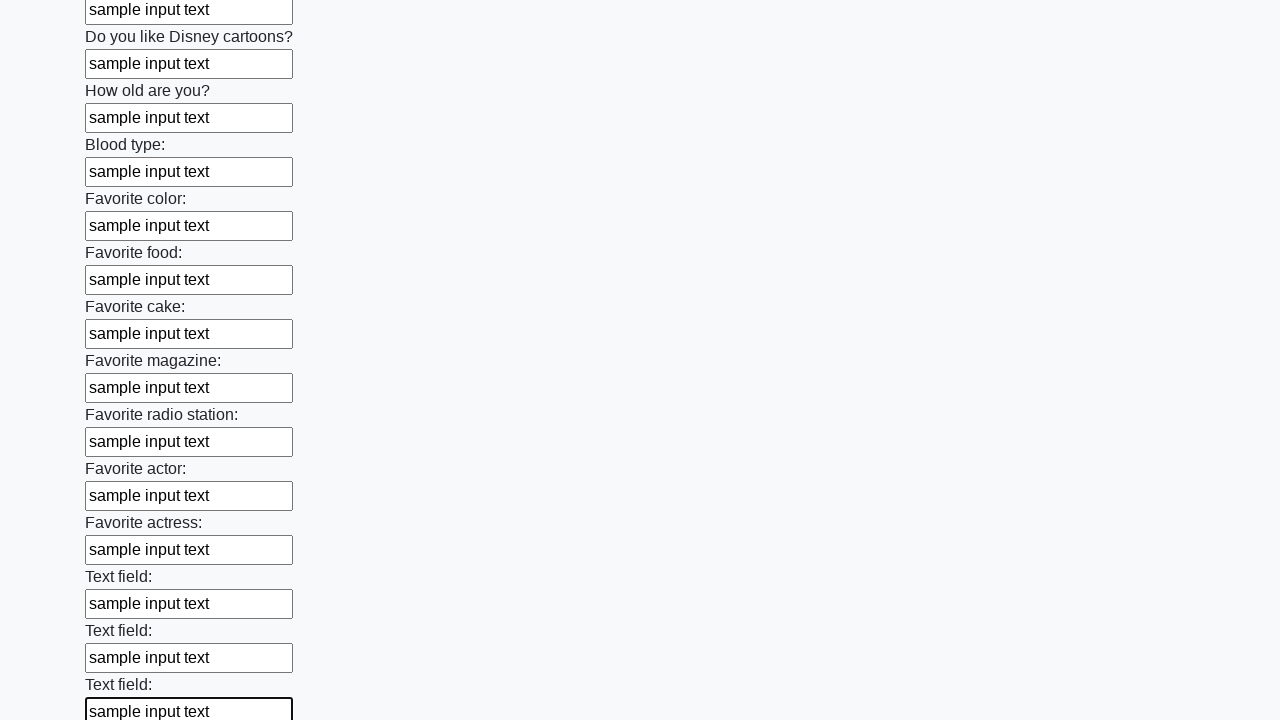

Filled an input field with sample text on input >> nth=29
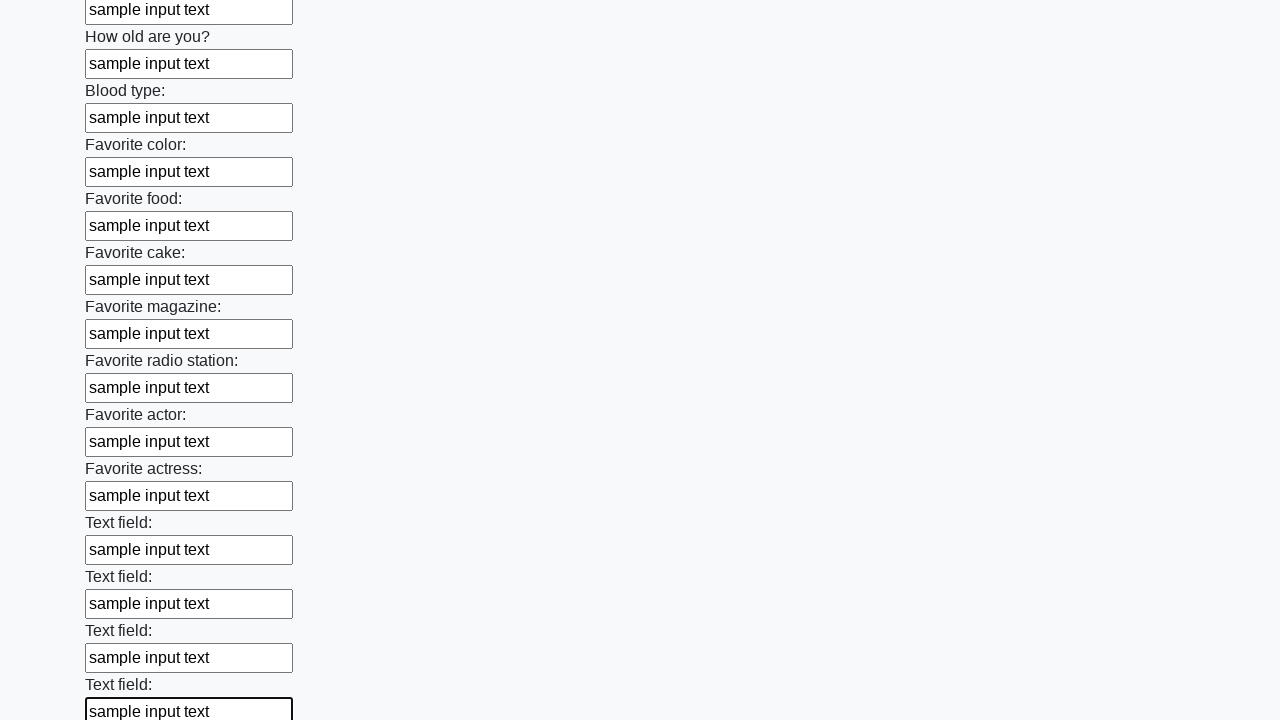

Filled an input field with sample text on input >> nth=30
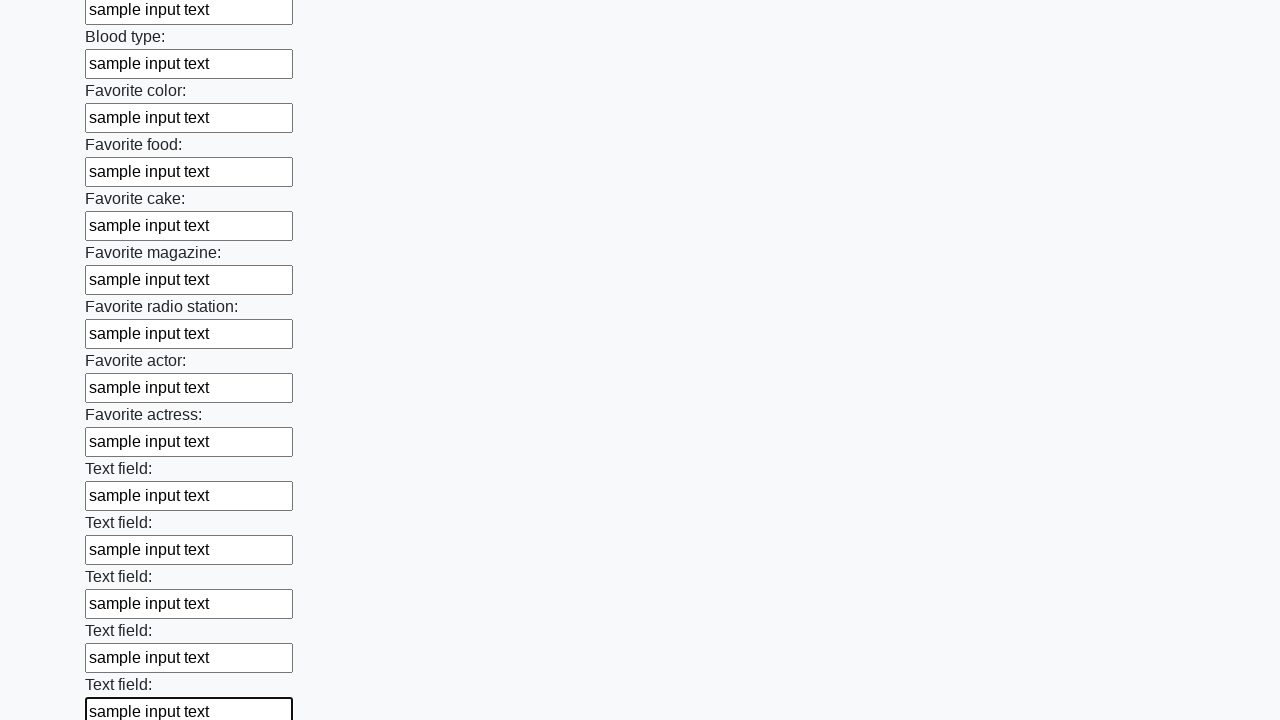

Filled an input field with sample text on input >> nth=31
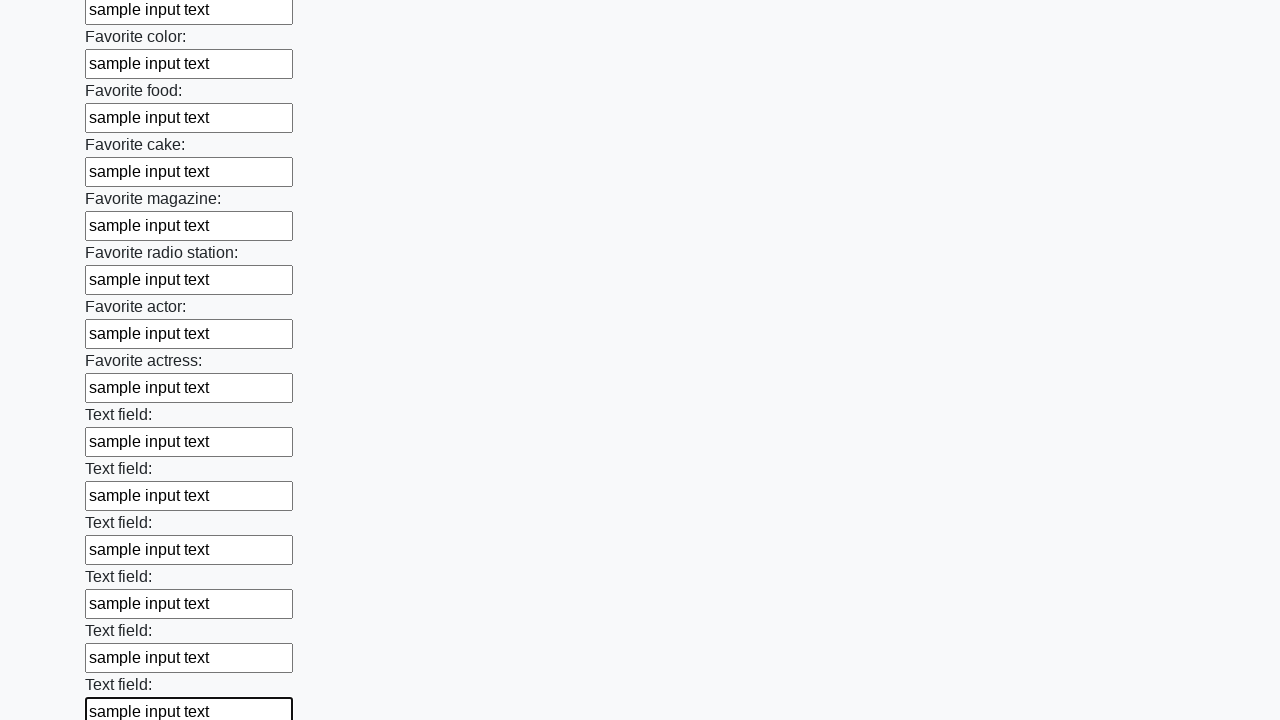

Filled an input field with sample text on input >> nth=32
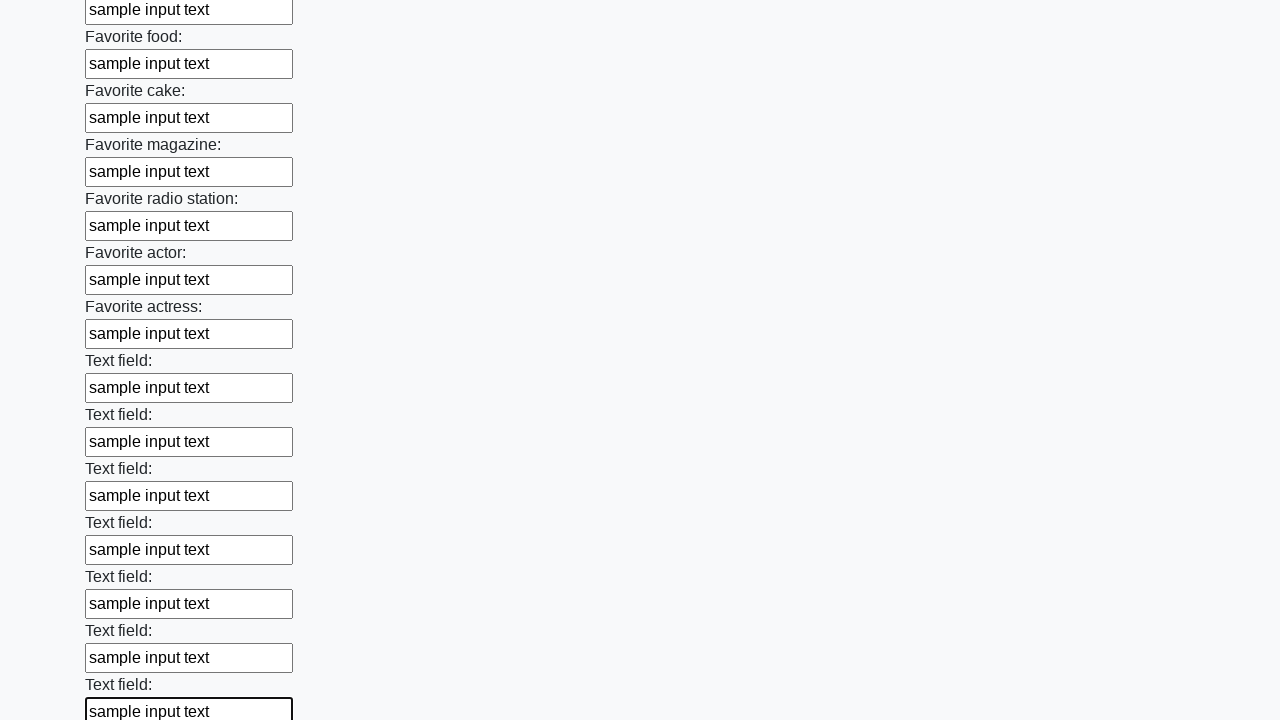

Filled an input field with sample text on input >> nth=33
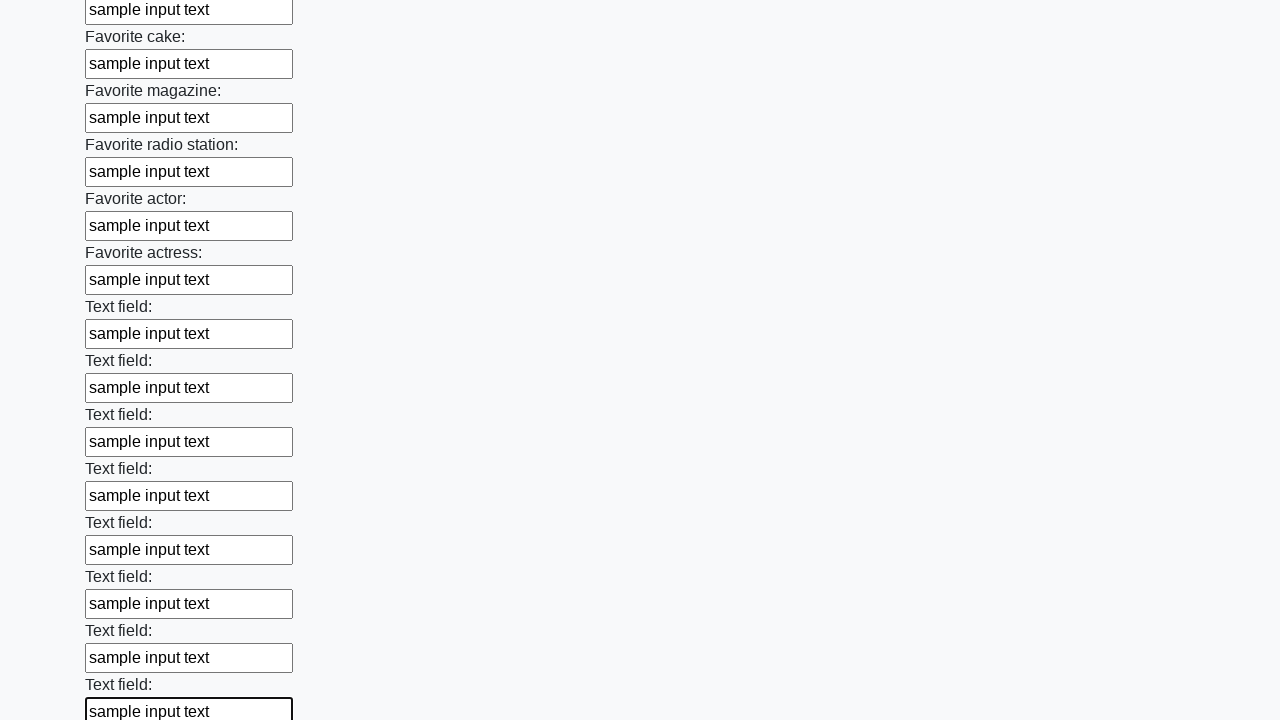

Filled an input field with sample text on input >> nth=34
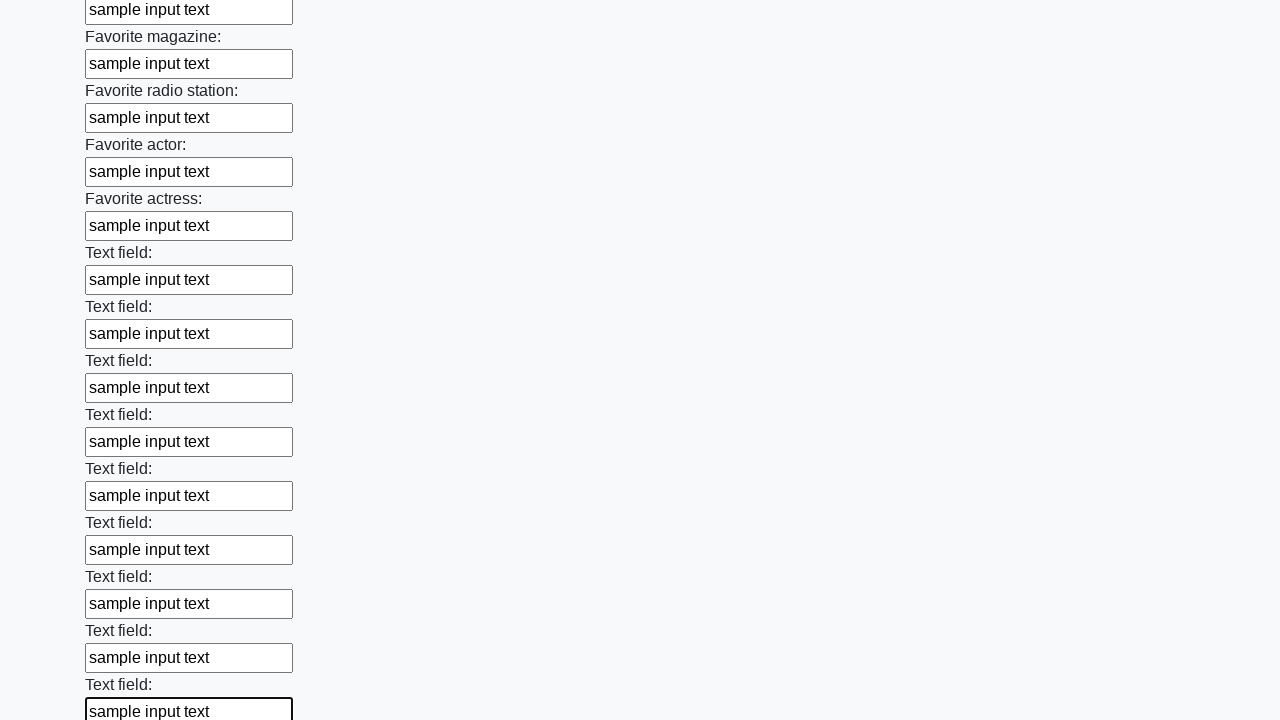

Filled an input field with sample text on input >> nth=35
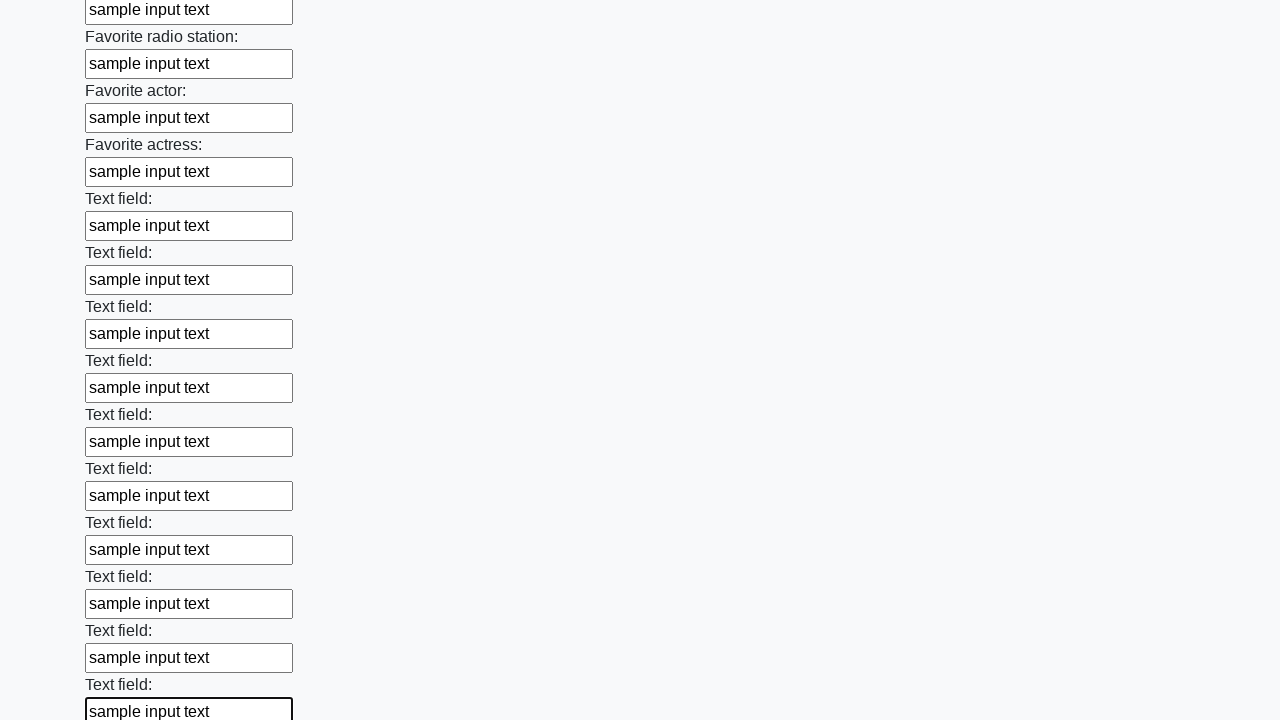

Filled an input field with sample text on input >> nth=36
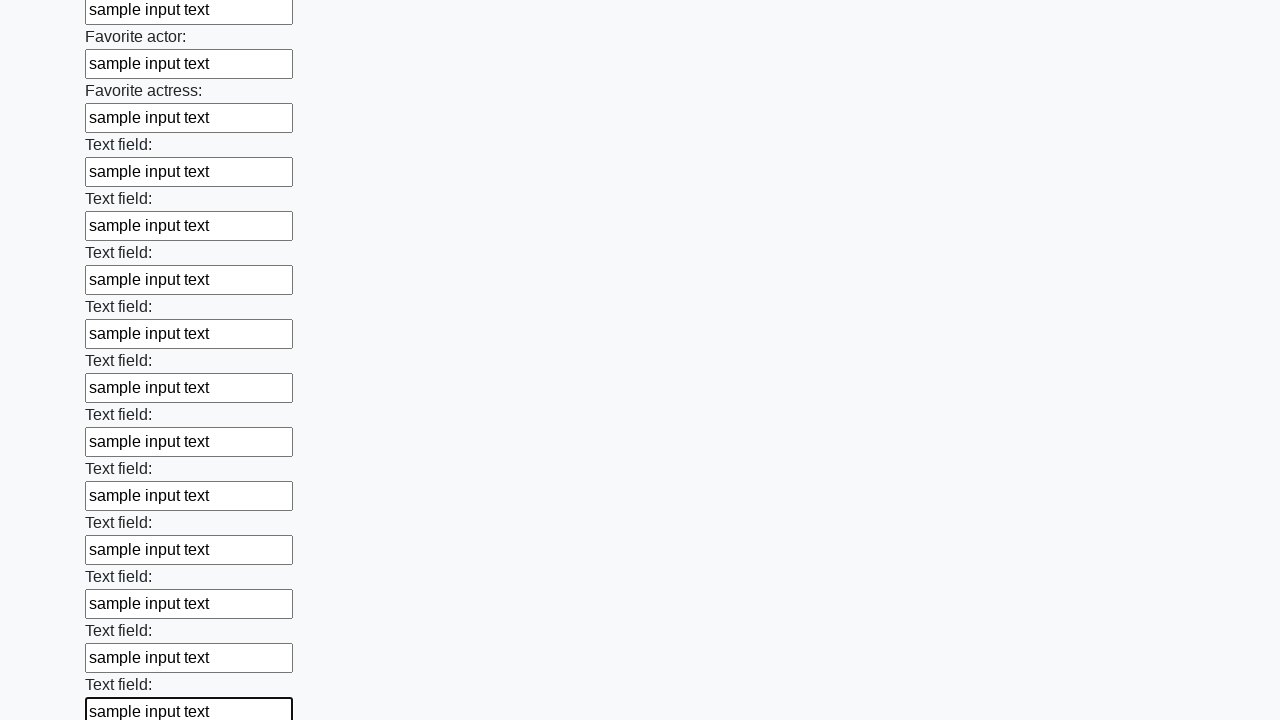

Filled an input field with sample text on input >> nth=37
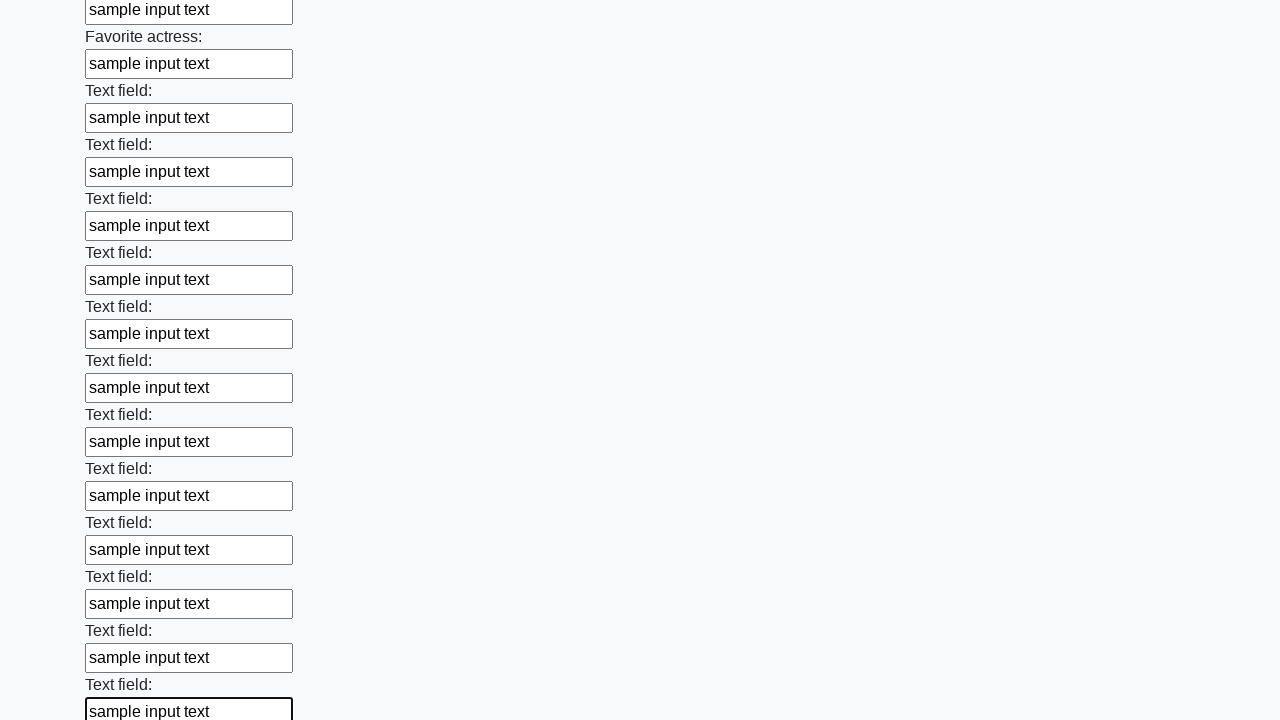

Filled an input field with sample text on input >> nth=38
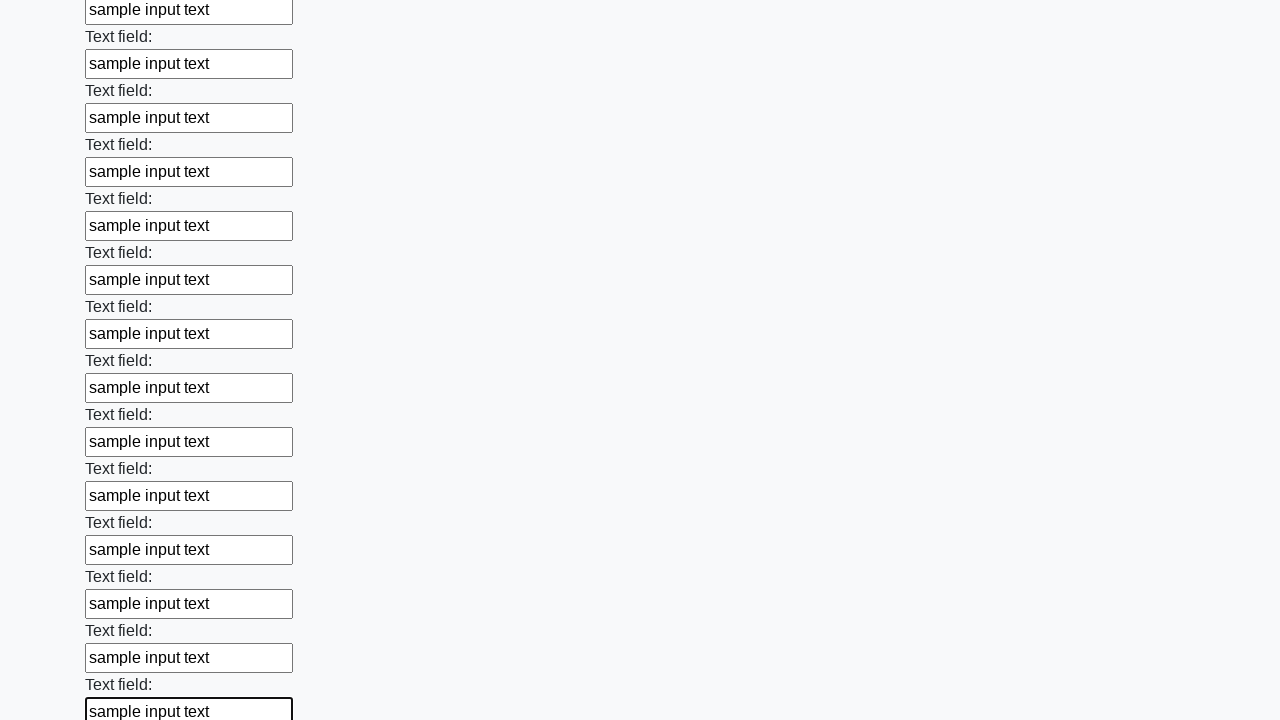

Filled an input field with sample text on input >> nth=39
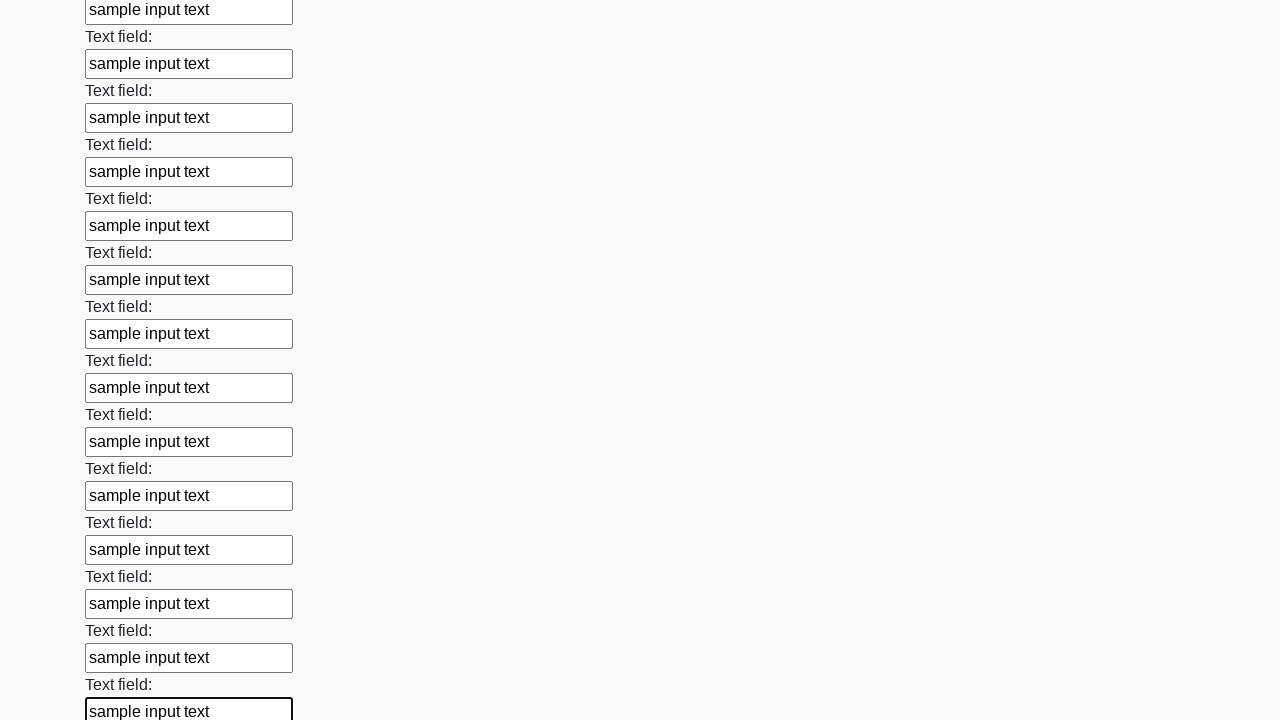

Filled an input field with sample text on input >> nth=40
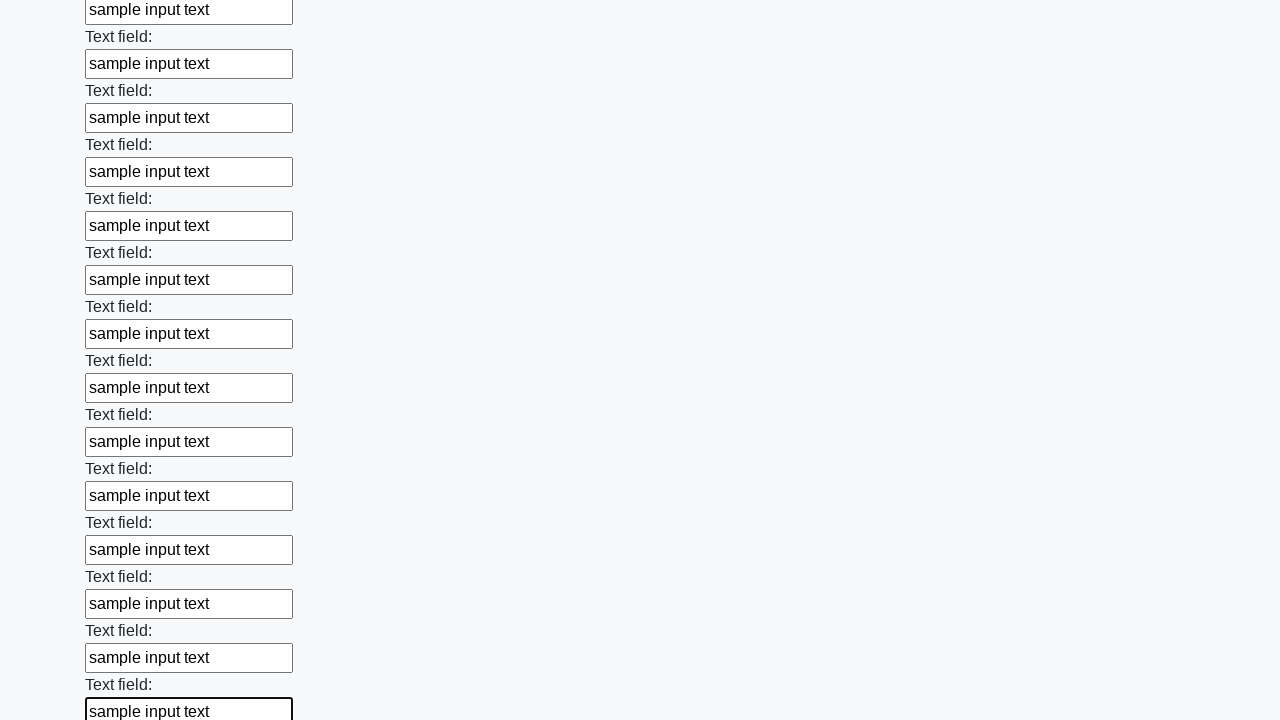

Filled an input field with sample text on input >> nth=41
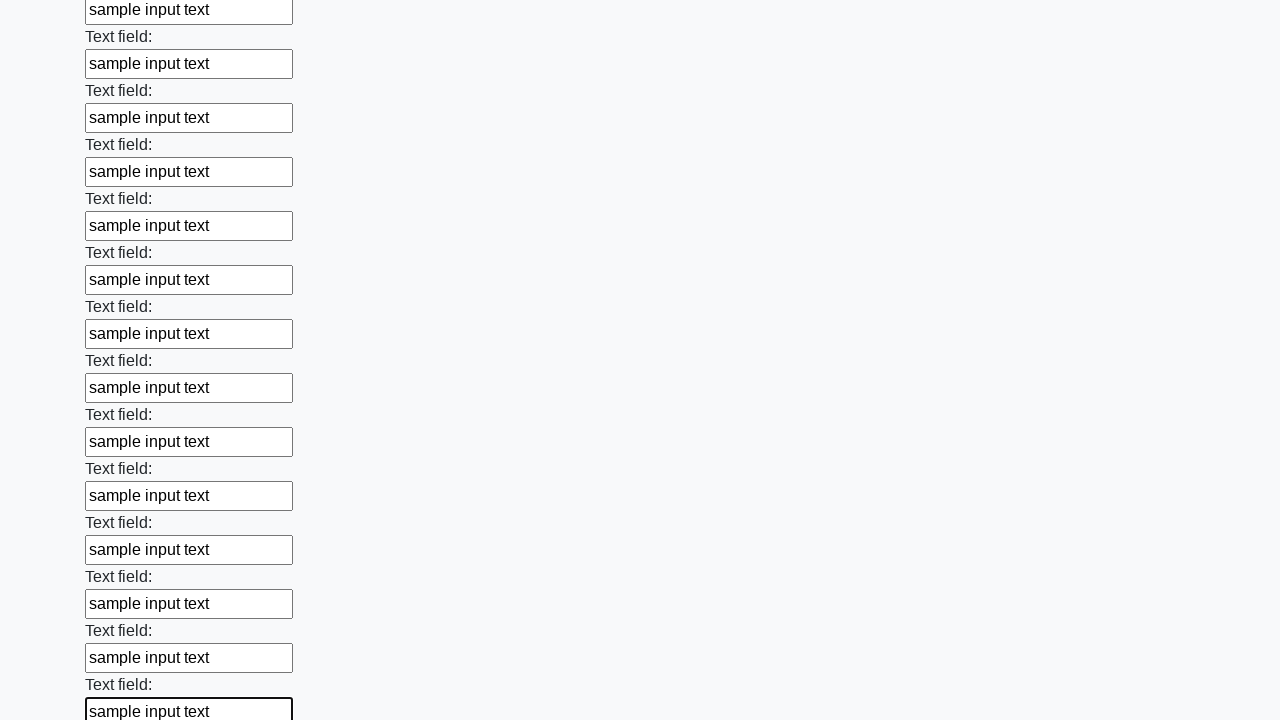

Filled an input field with sample text on input >> nth=42
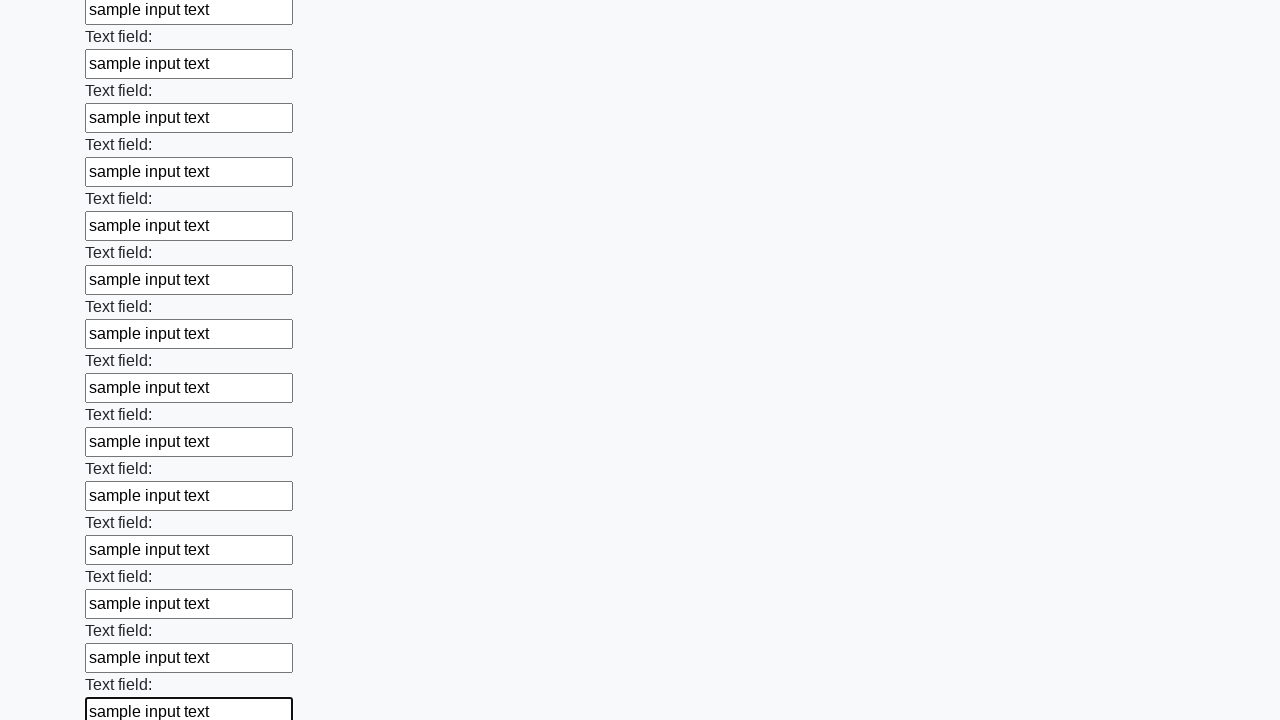

Filled an input field with sample text on input >> nth=43
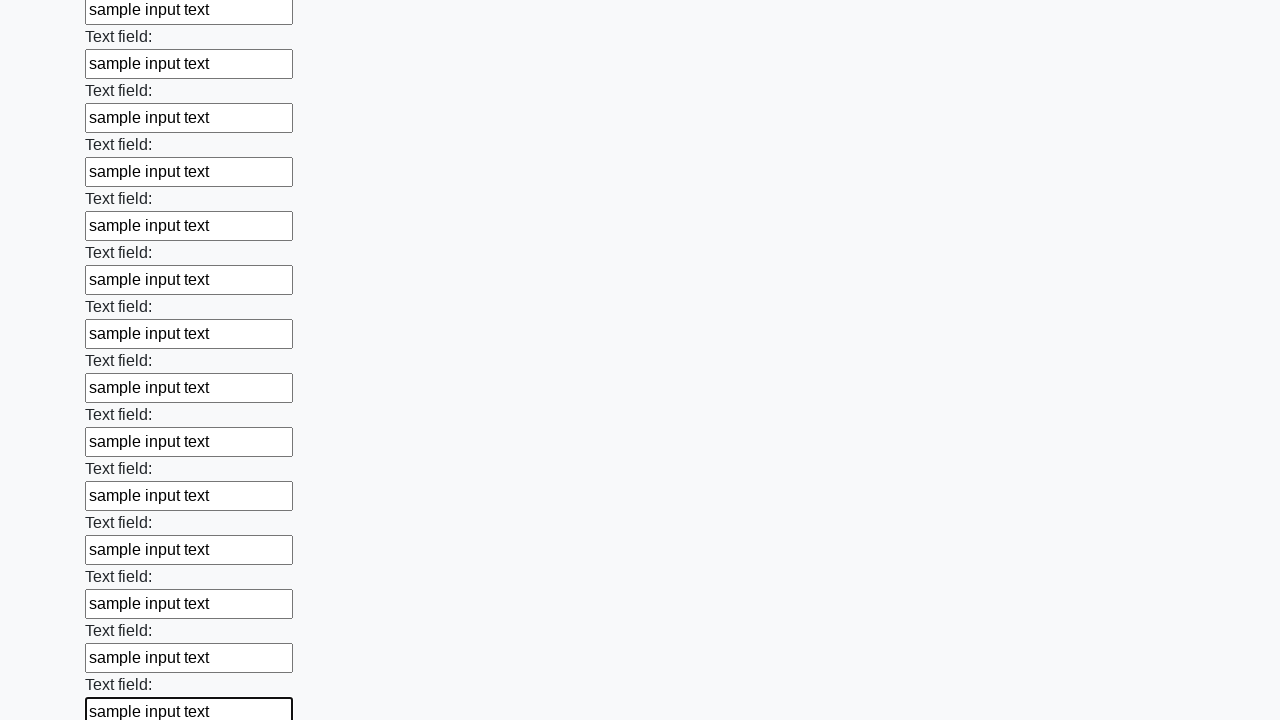

Filled an input field with sample text on input >> nth=44
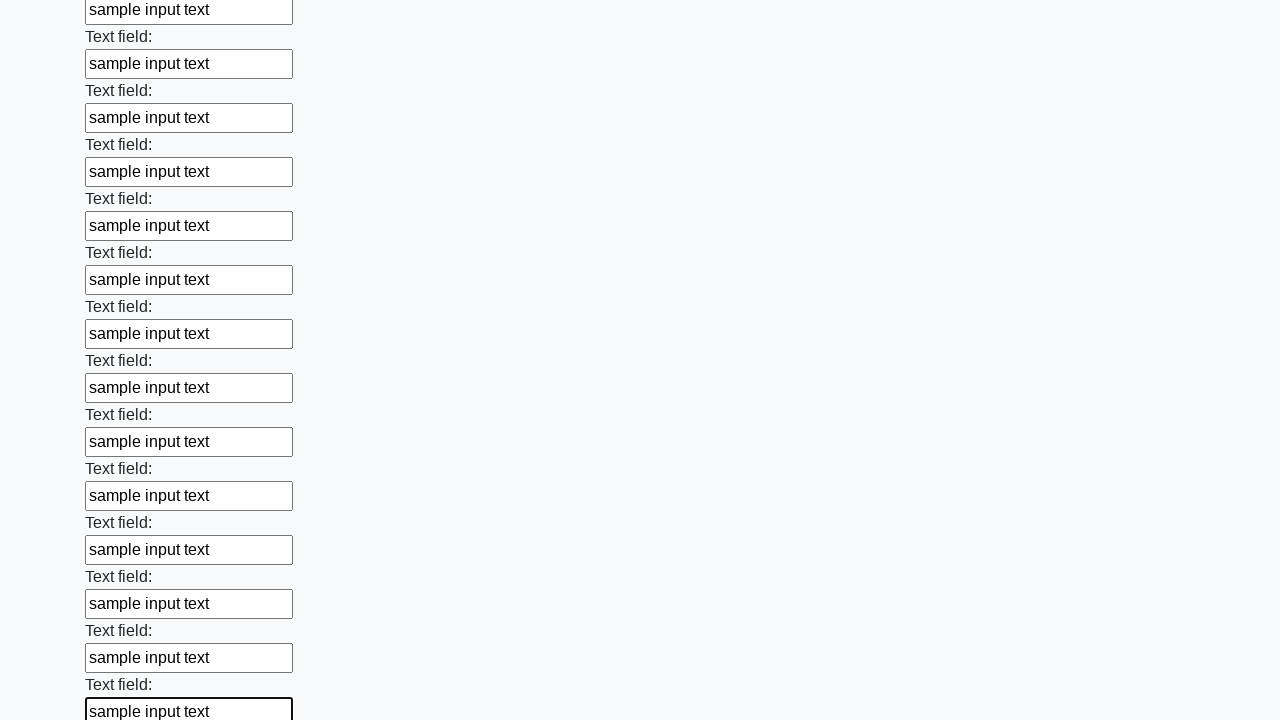

Filled an input field with sample text on input >> nth=45
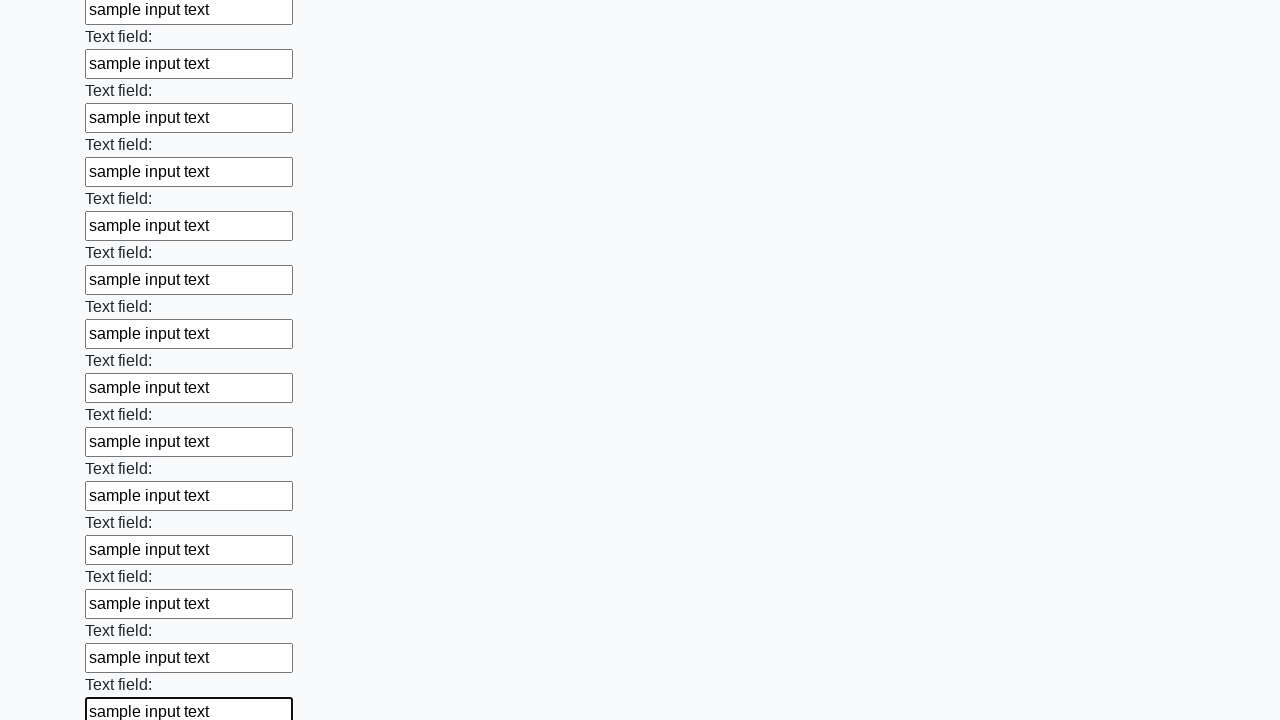

Filled an input field with sample text on input >> nth=46
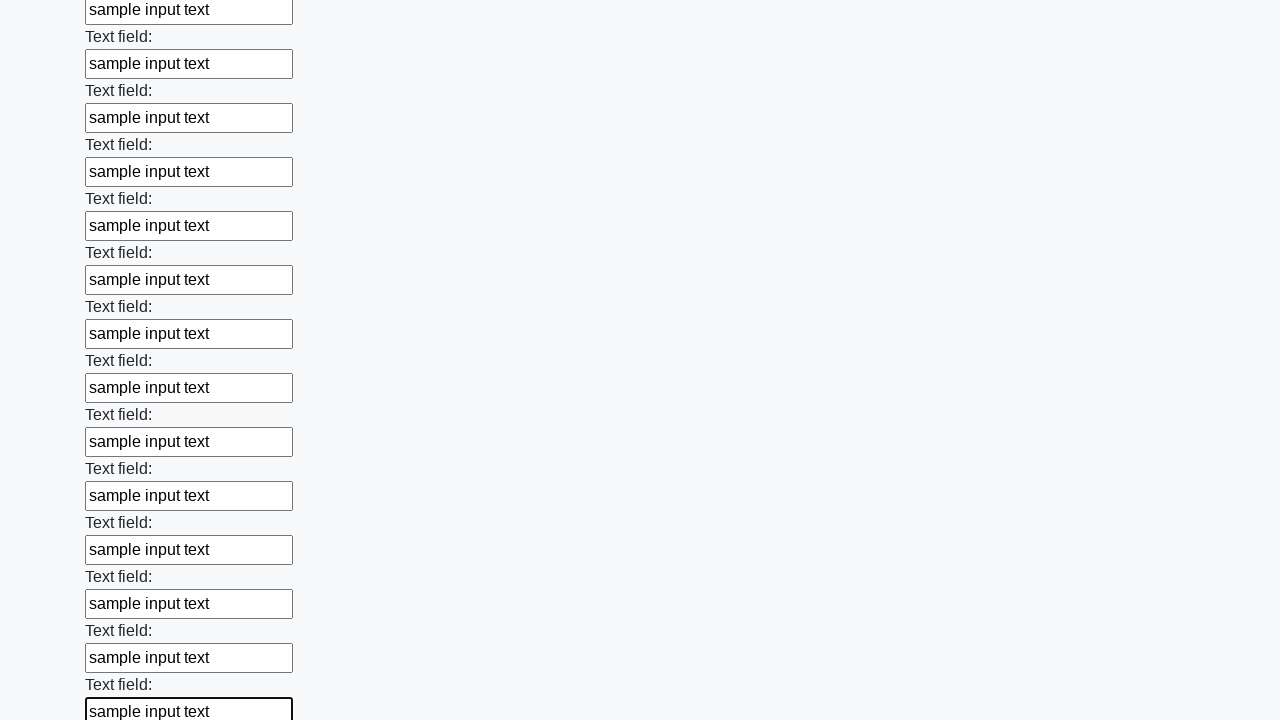

Filled an input field with sample text on input >> nth=47
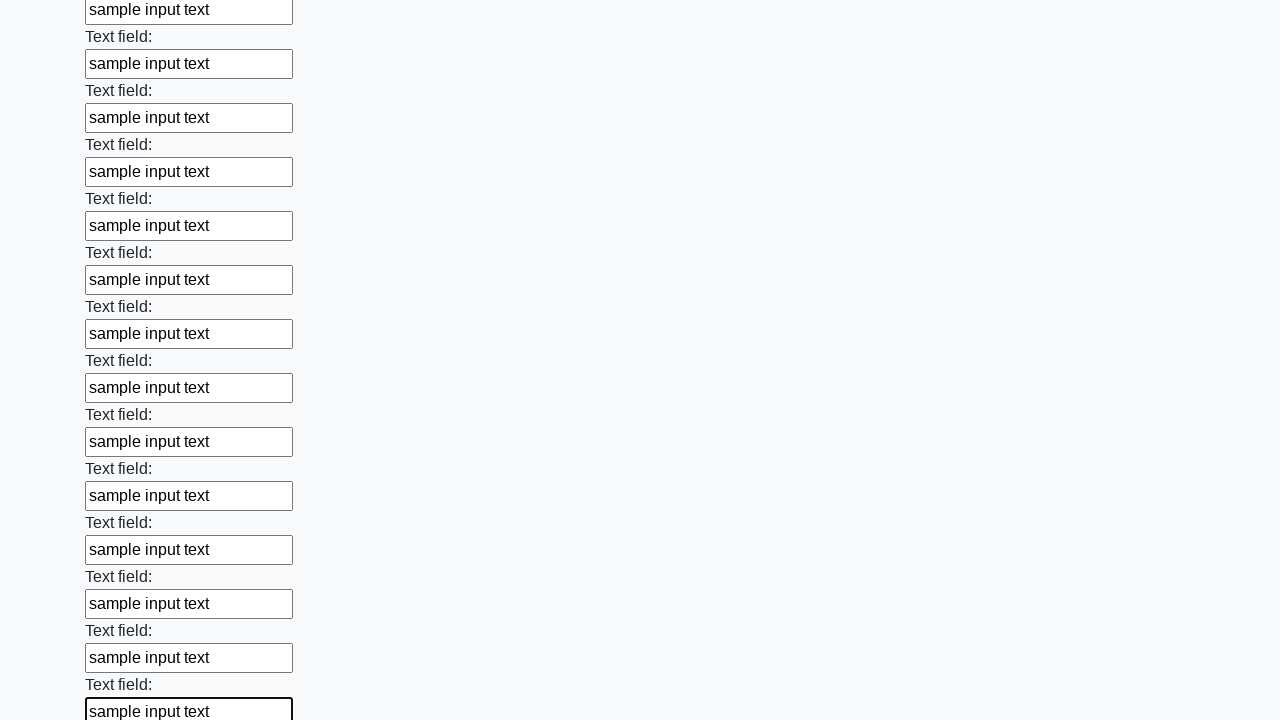

Filled an input field with sample text on input >> nth=48
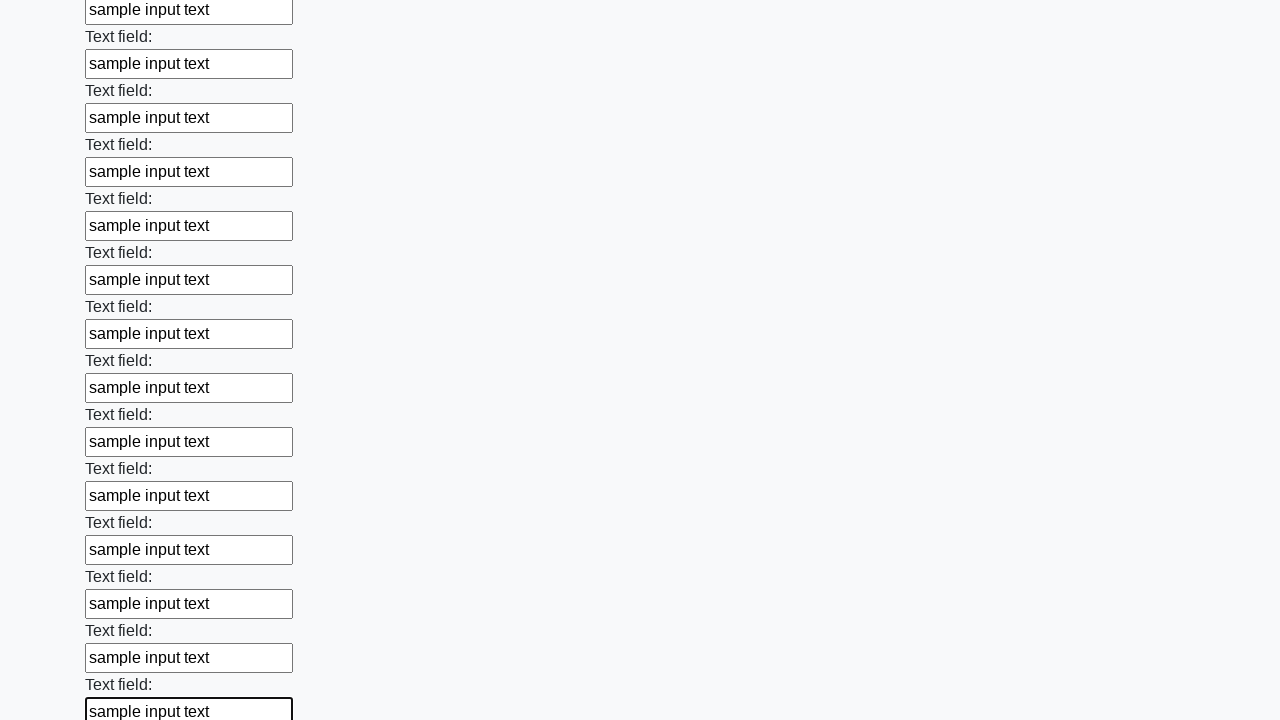

Filled an input field with sample text on input >> nth=49
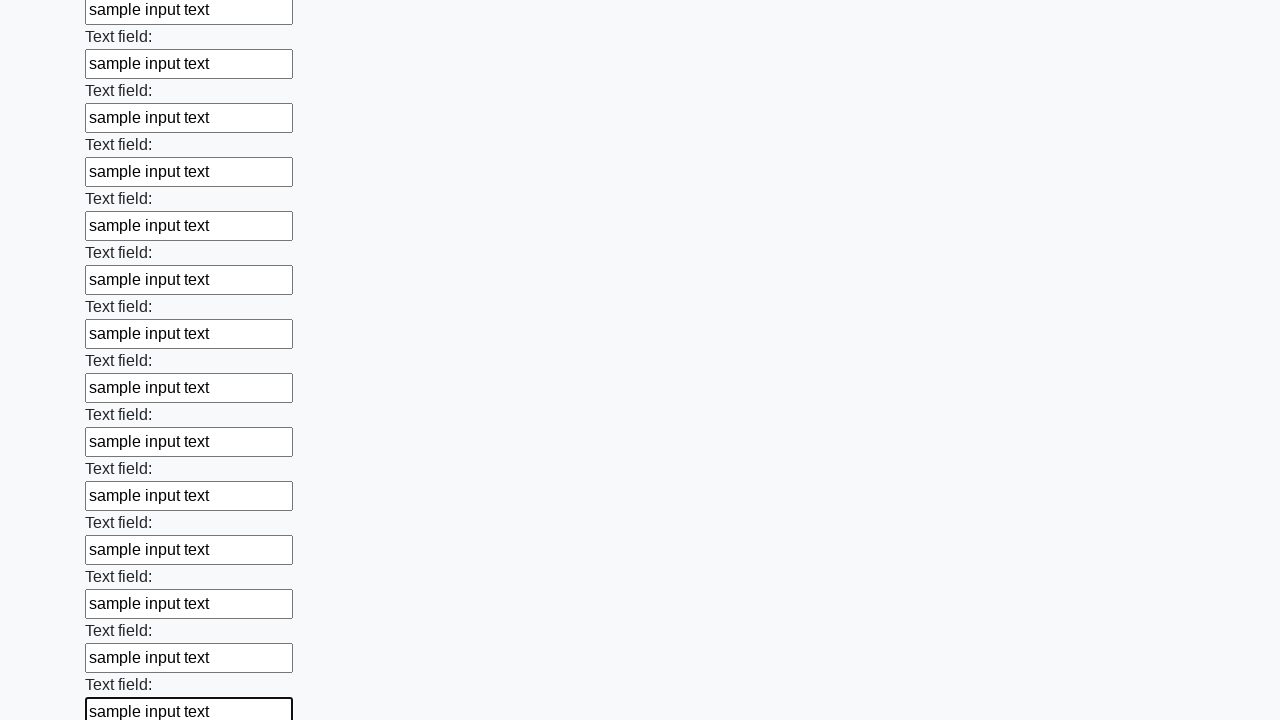

Filled an input field with sample text on input >> nth=50
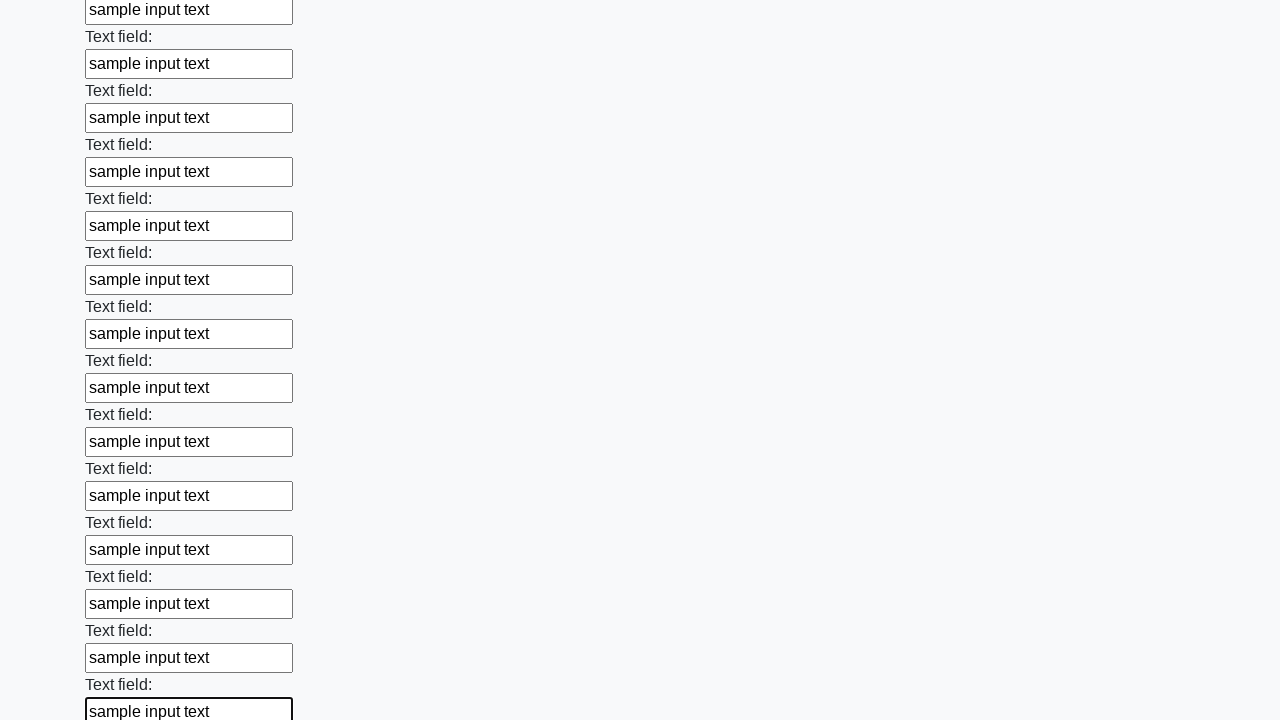

Filled an input field with sample text on input >> nth=51
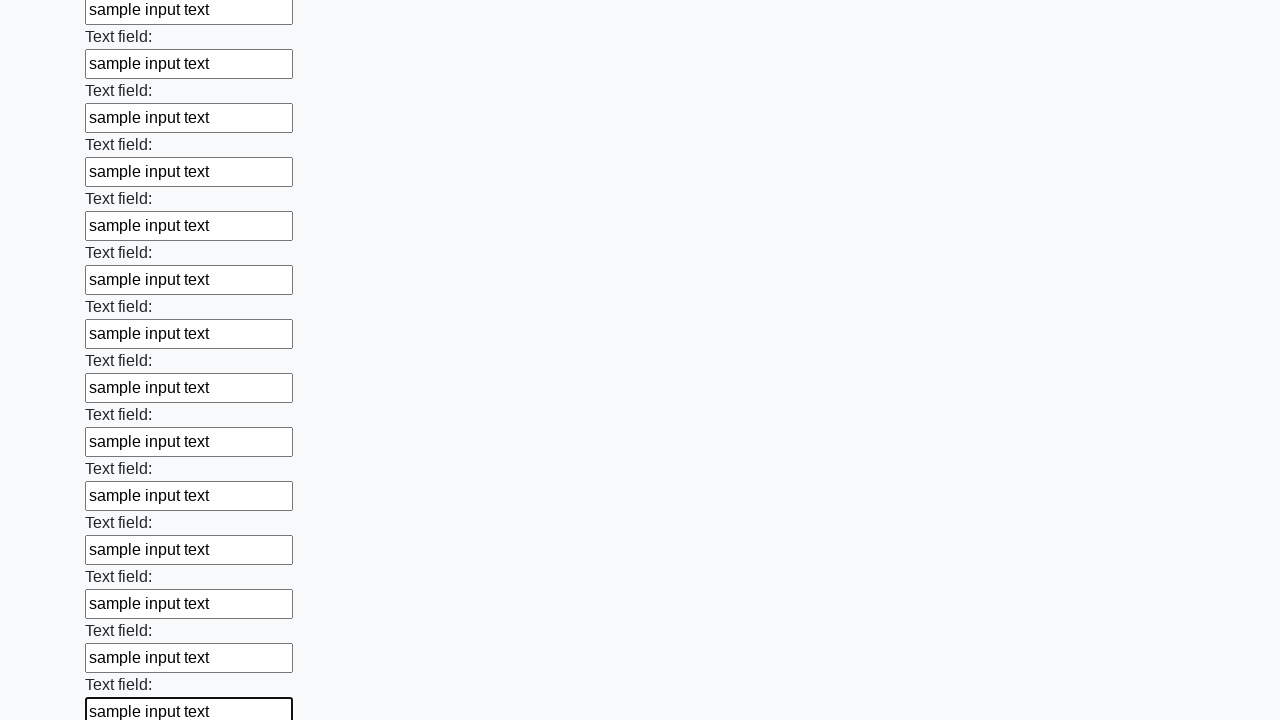

Filled an input field with sample text on input >> nth=52
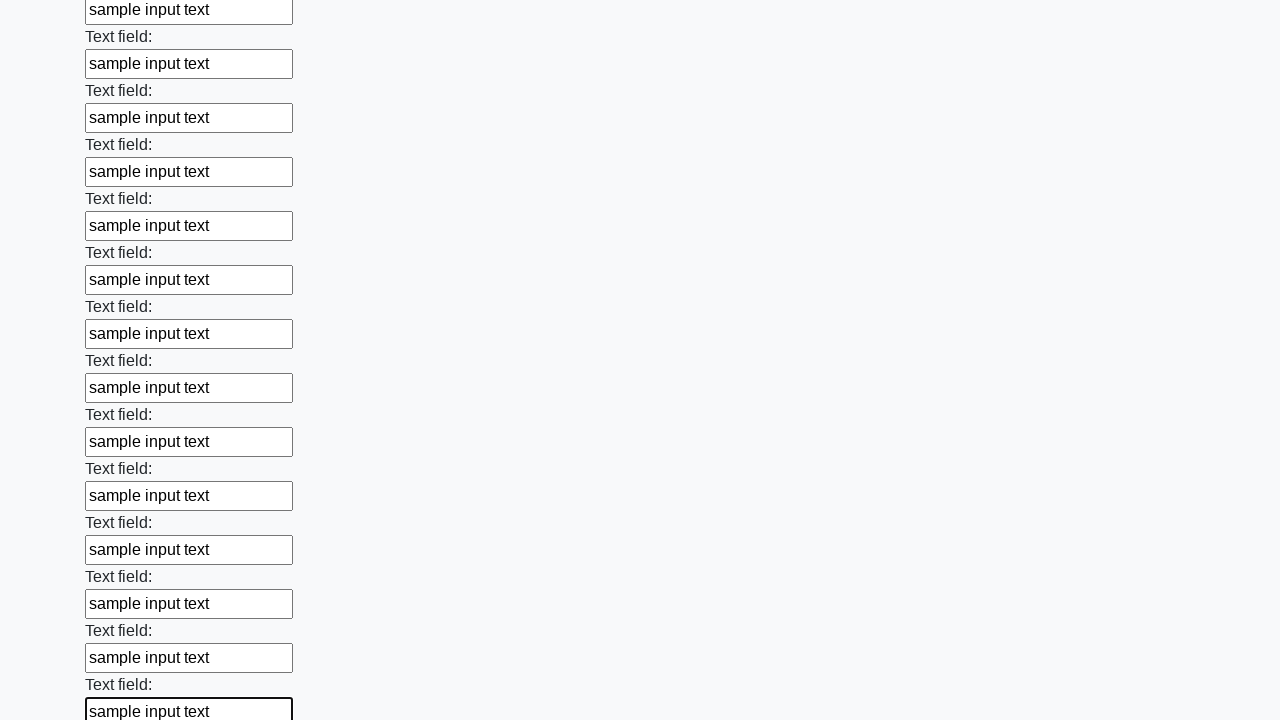

Filled an input field with sample text on input >> nth=53
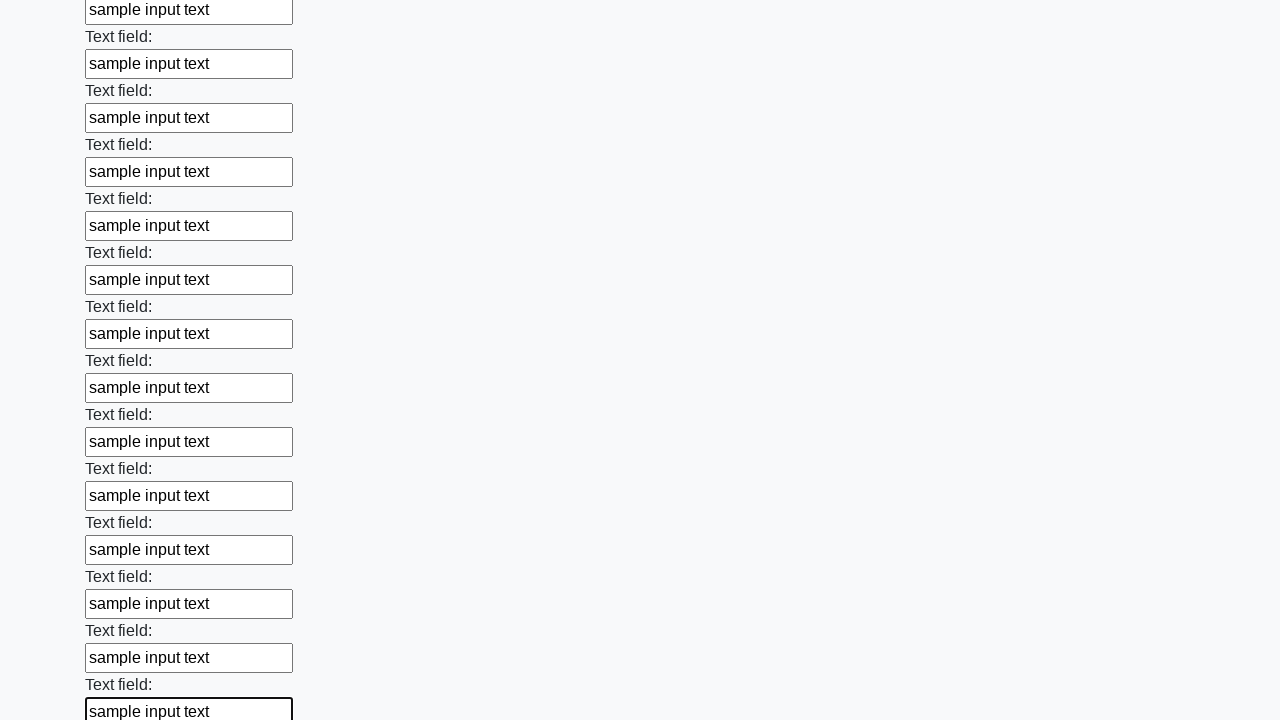

Filled an input field with sample text on input >> nth=54
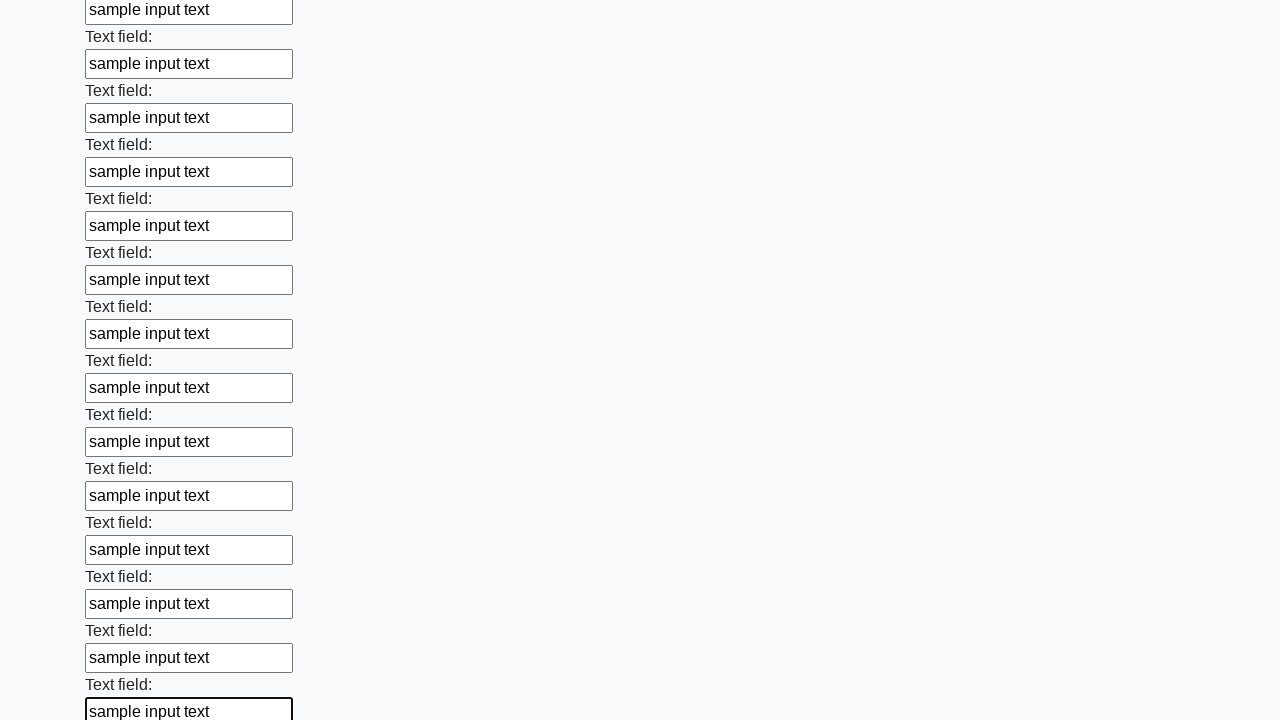

Filled an input field with sample text on input >> nth=55
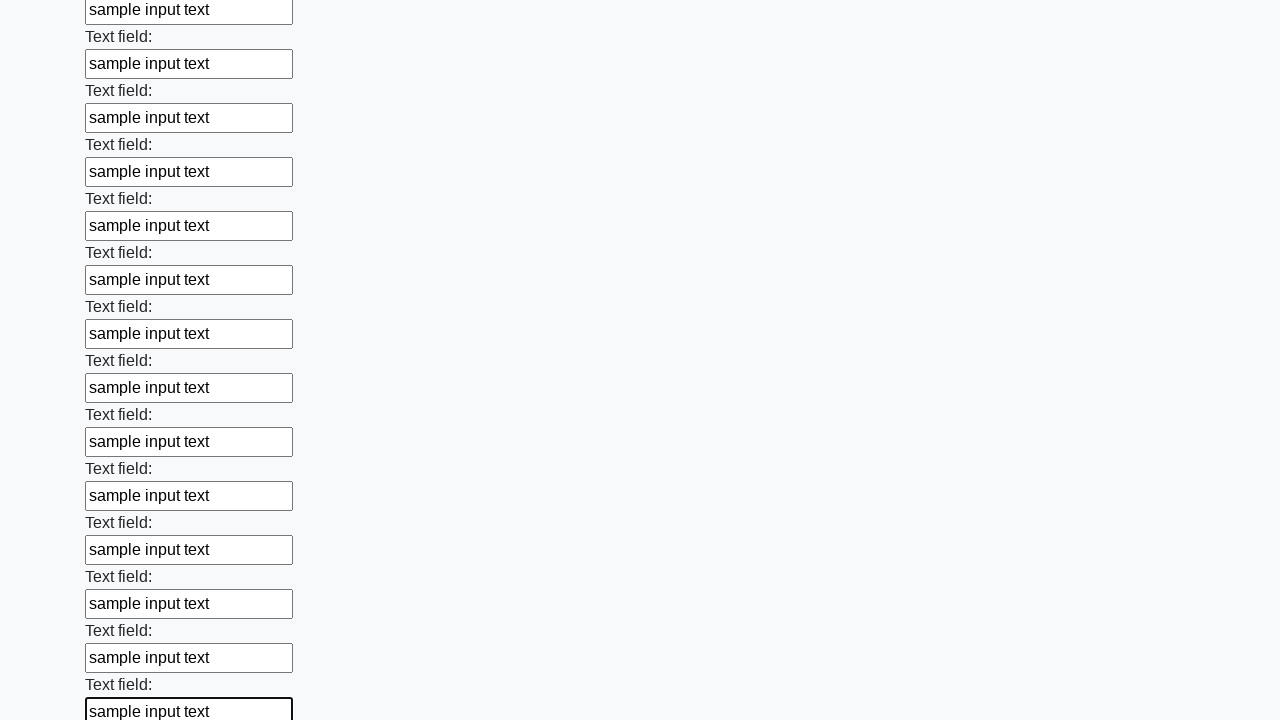

Filled an input field with sample text on input >> nth=56
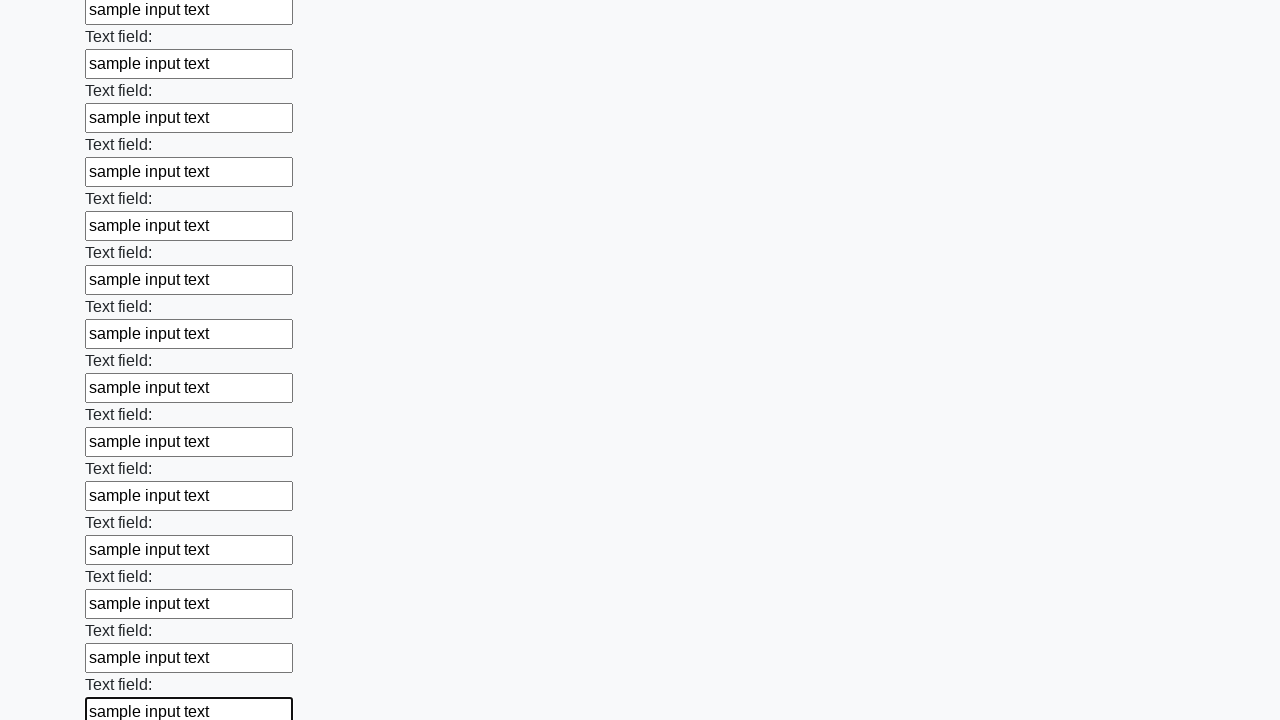

Filled an input field with sample text on input >> nth=57
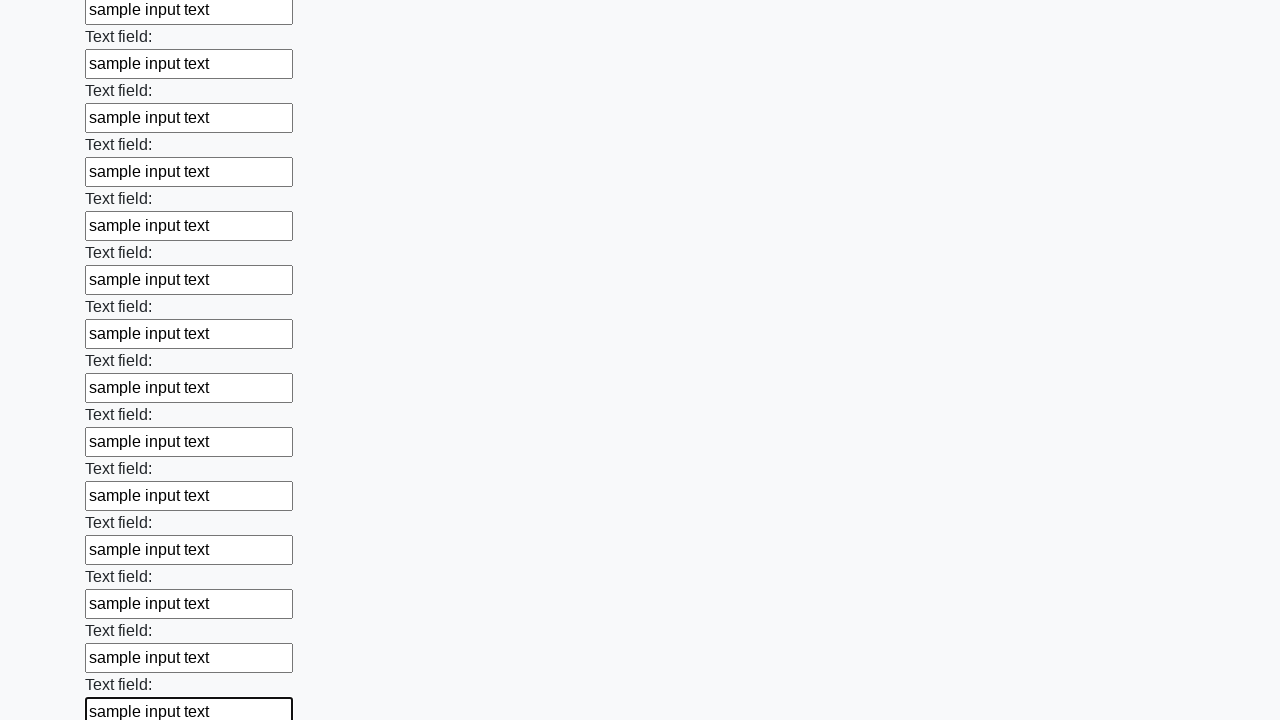

Filled an input field with sample text on input >> nth=58
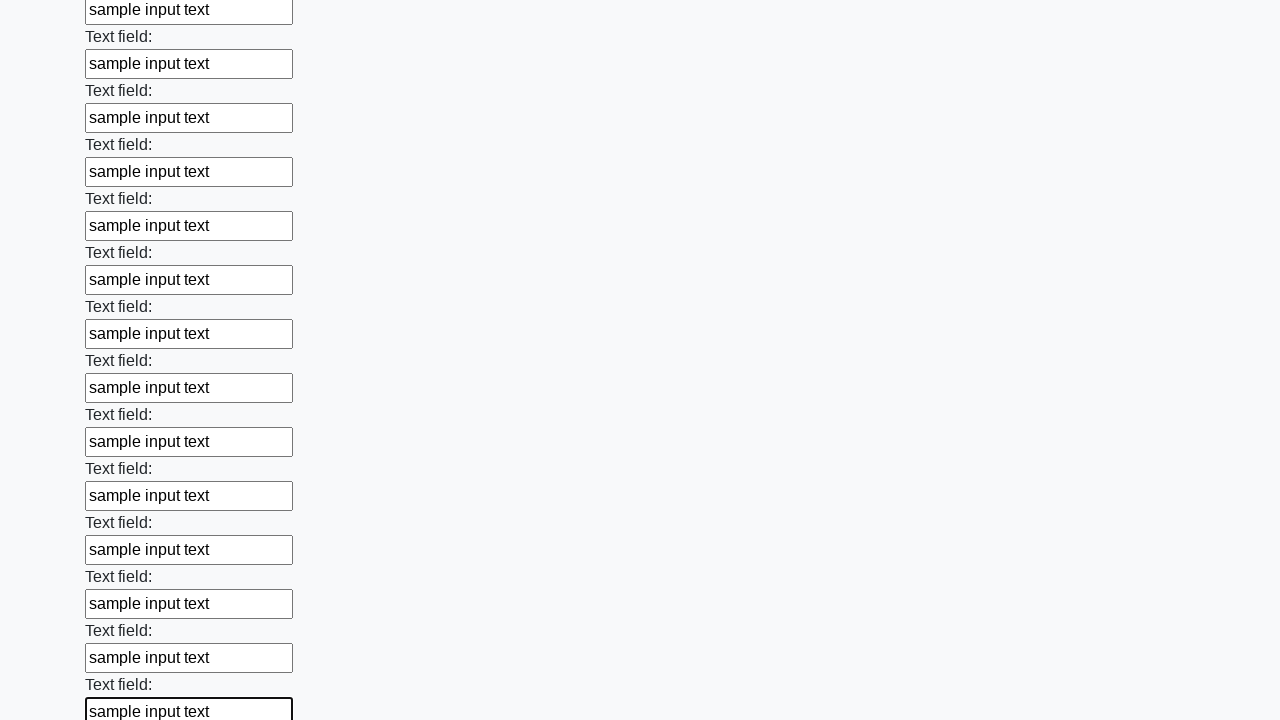

Filled an input field with sample text on input >> nth=59
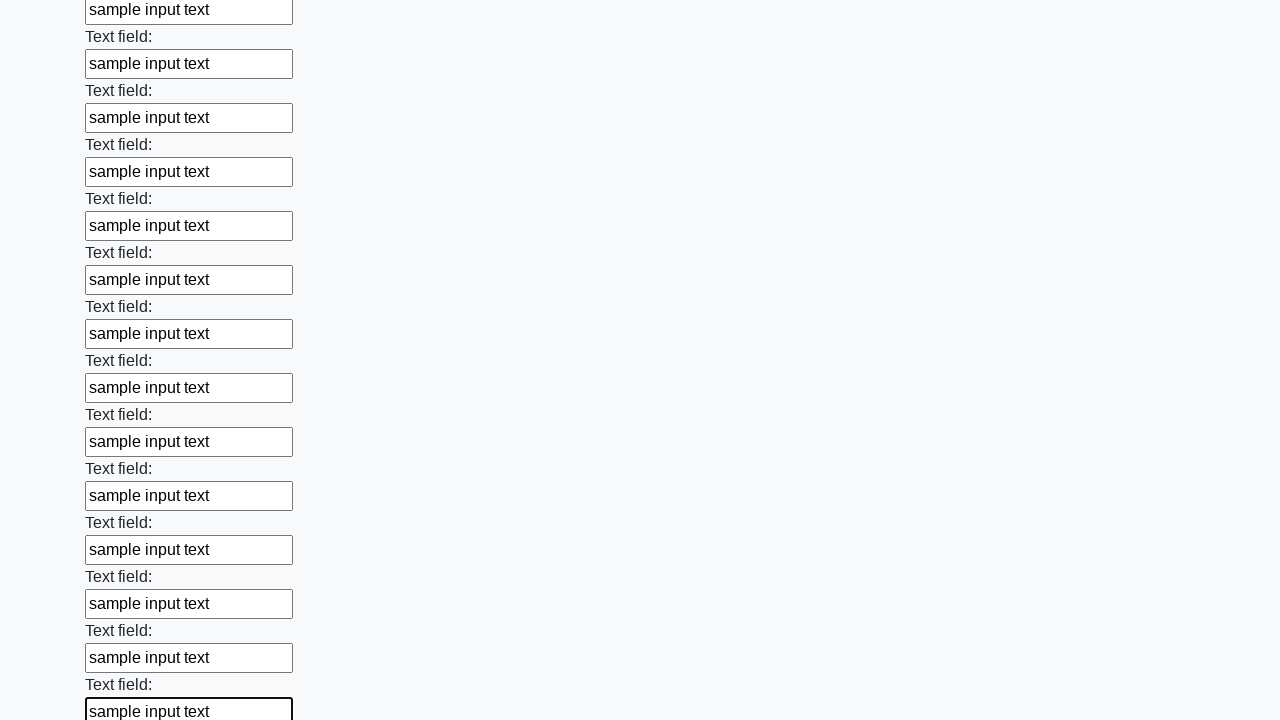

Filled an input field with sample text on input >> nth=60
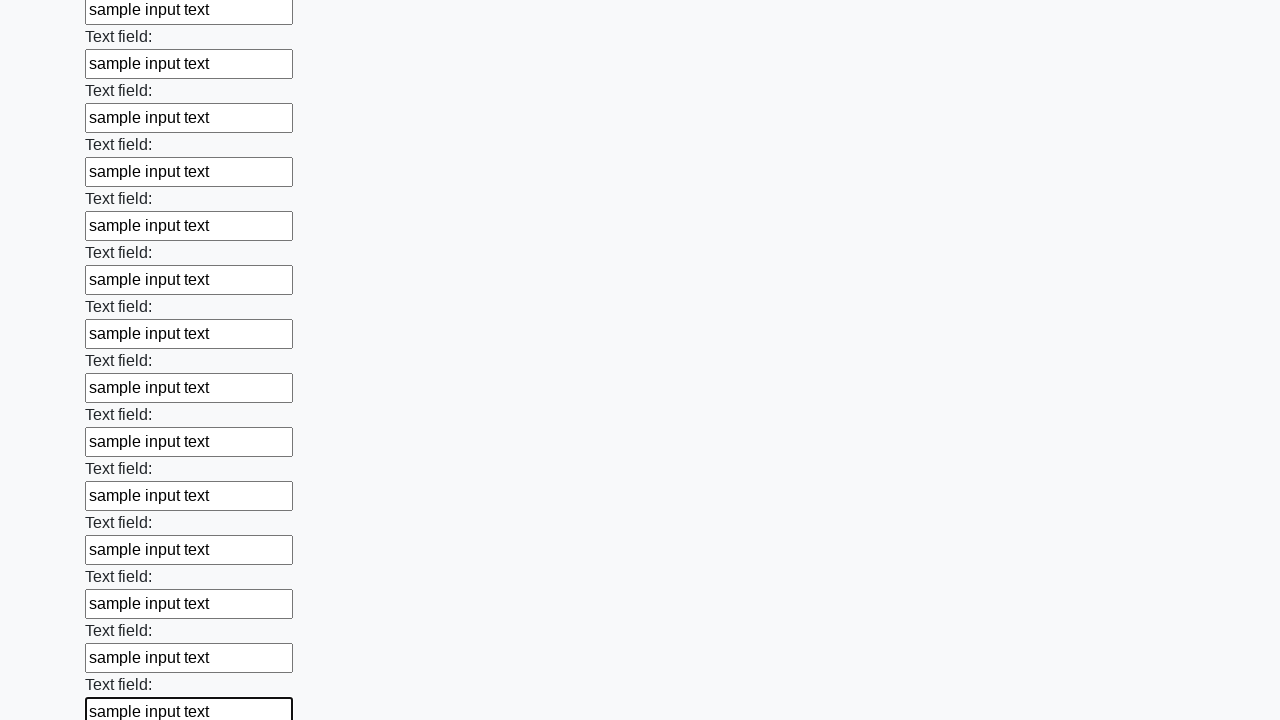

Filled an input field with sample text on input >> nth=61
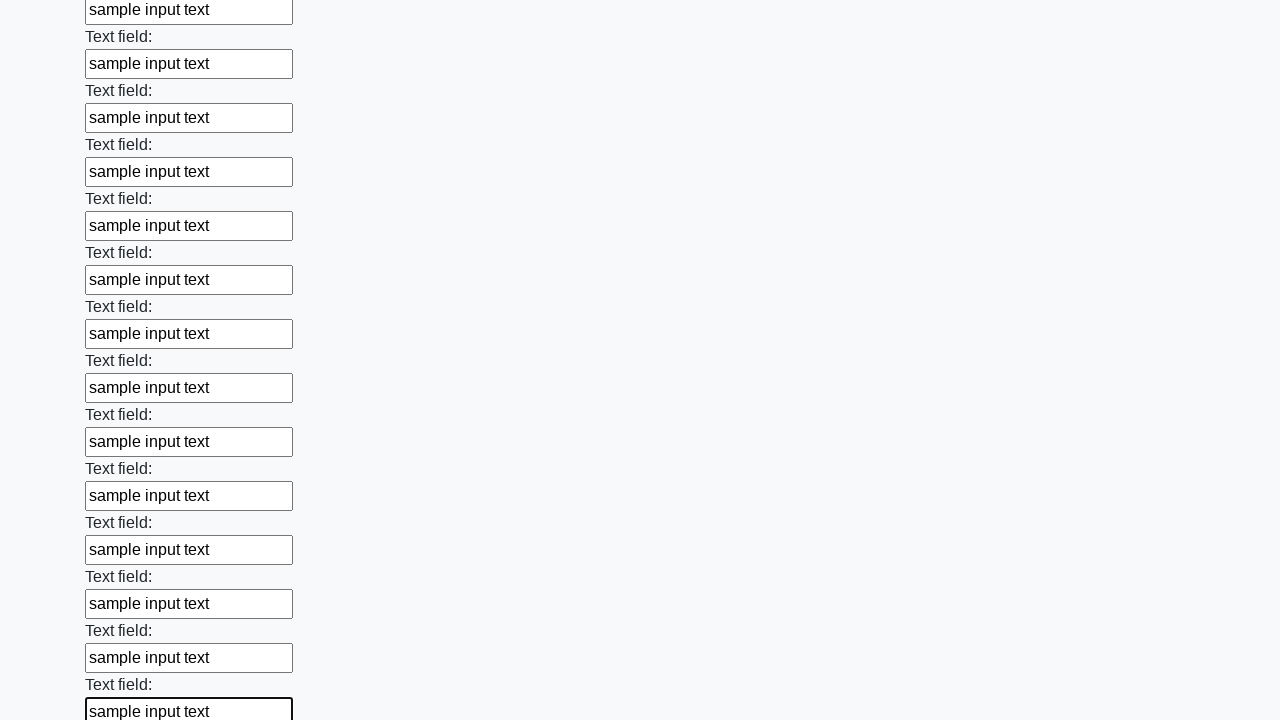

Filled an input field with sample text on input >> nth=62
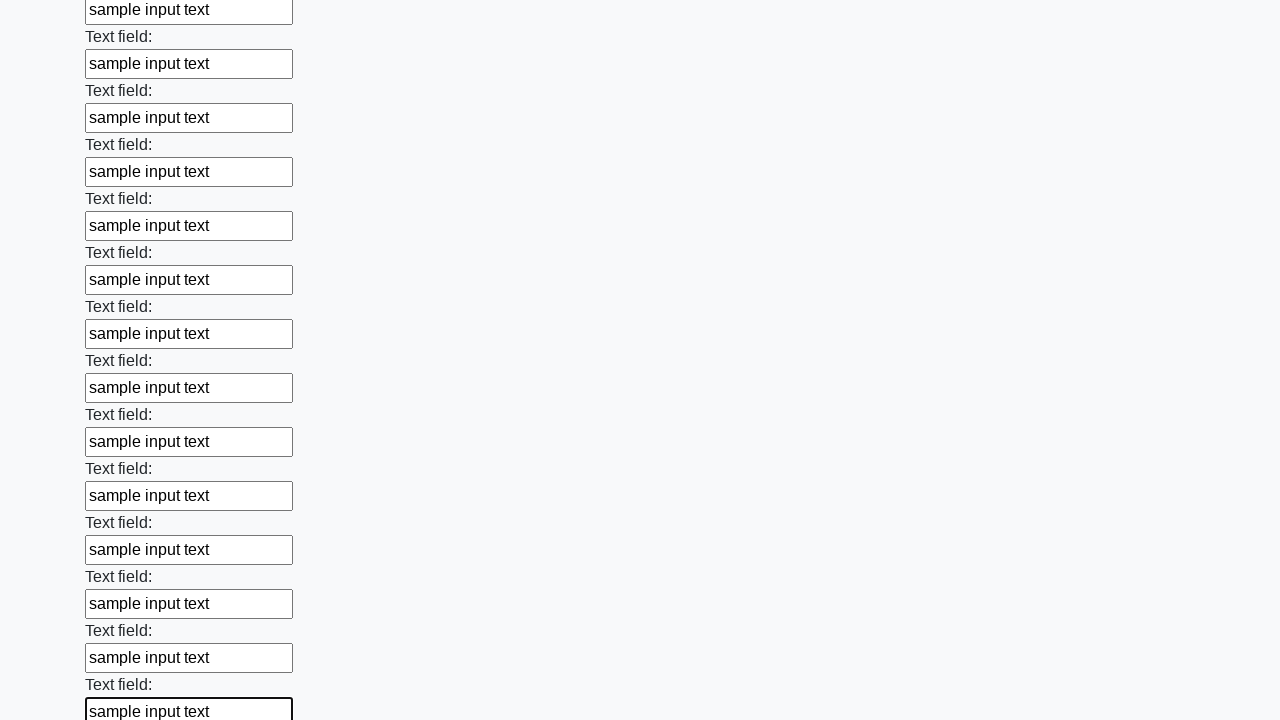

Filled an input field with sample text on input >> nth=63
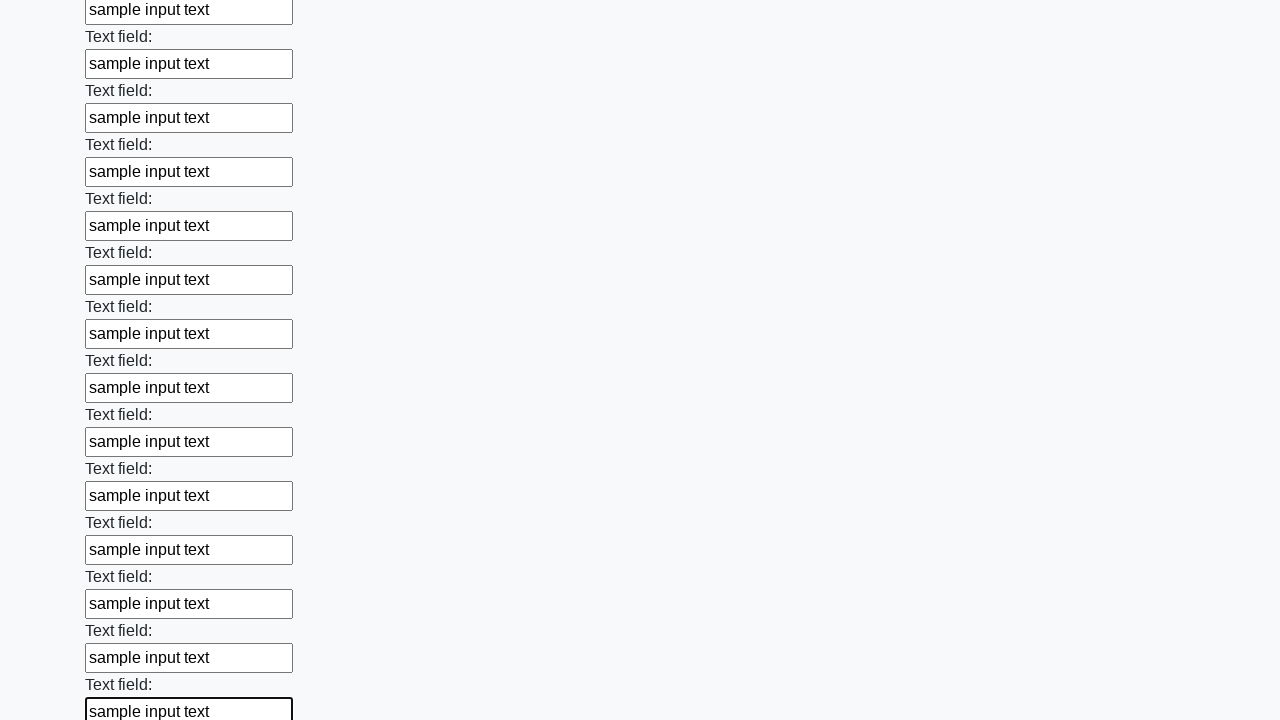

Filled an input field with sample text on input >> nth=64
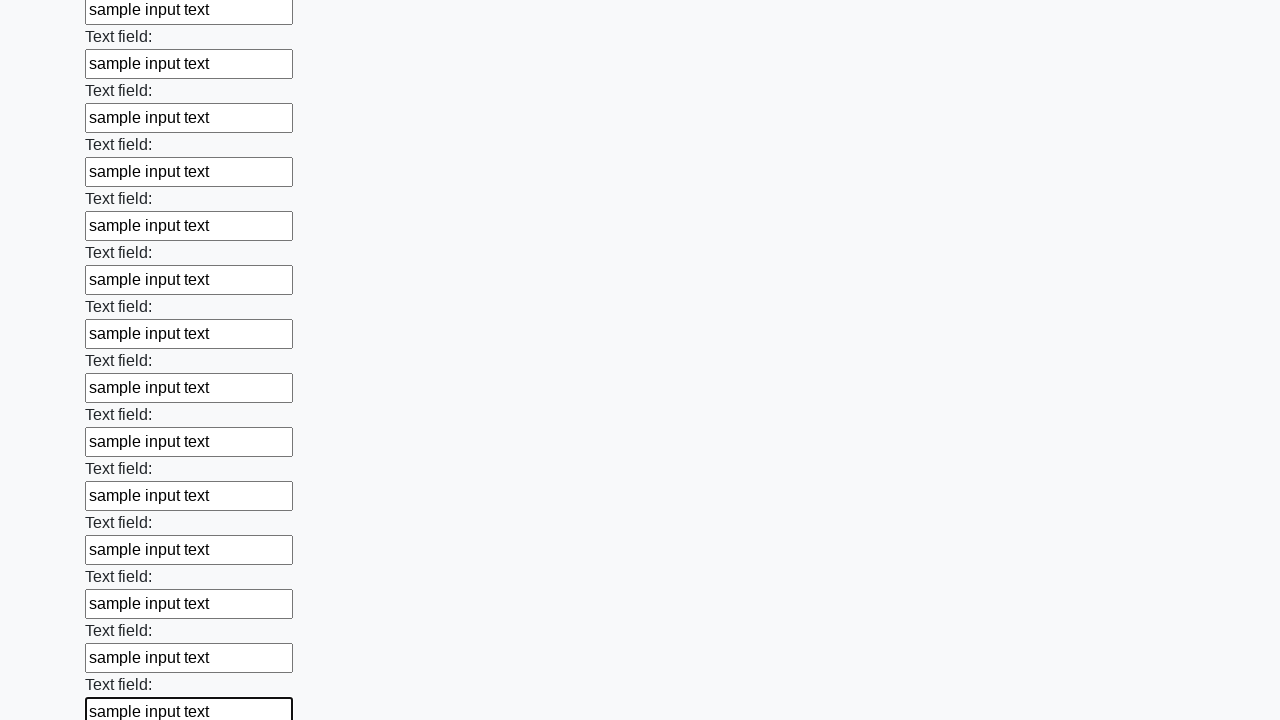

Filled an input field with sample text on input >> nth=65
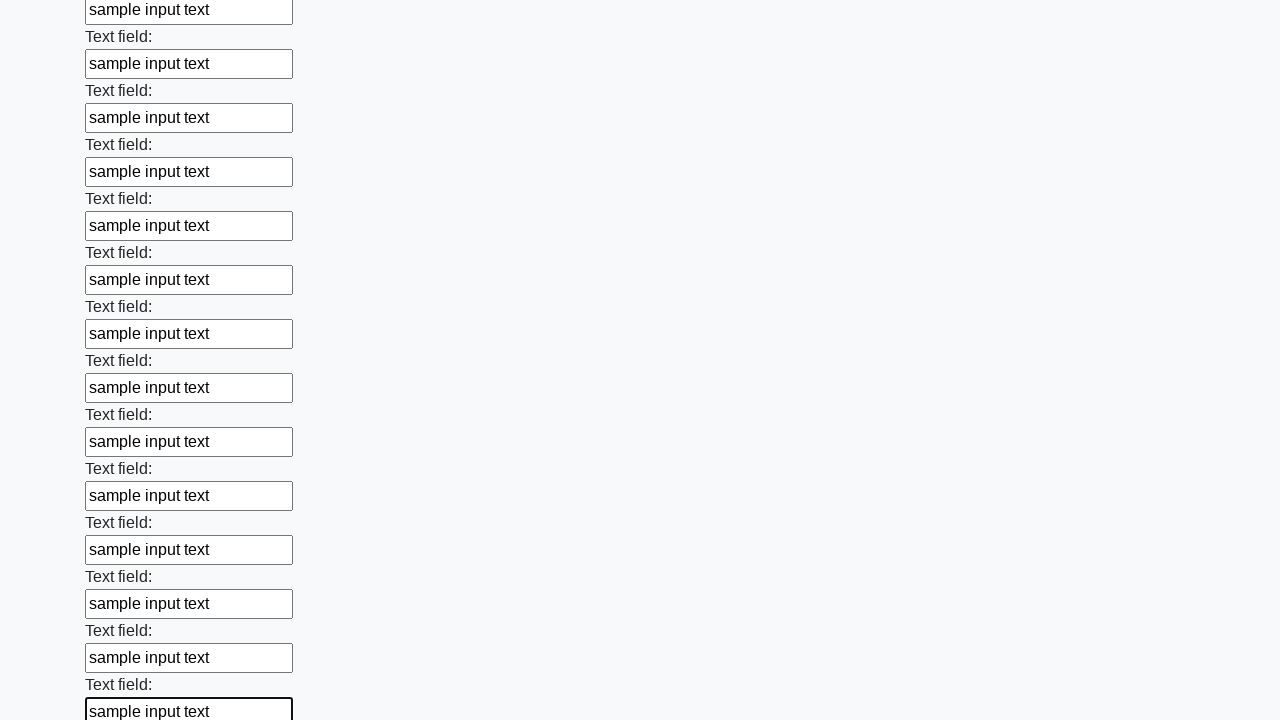

Filled an input field with sample text on input >> nth=66
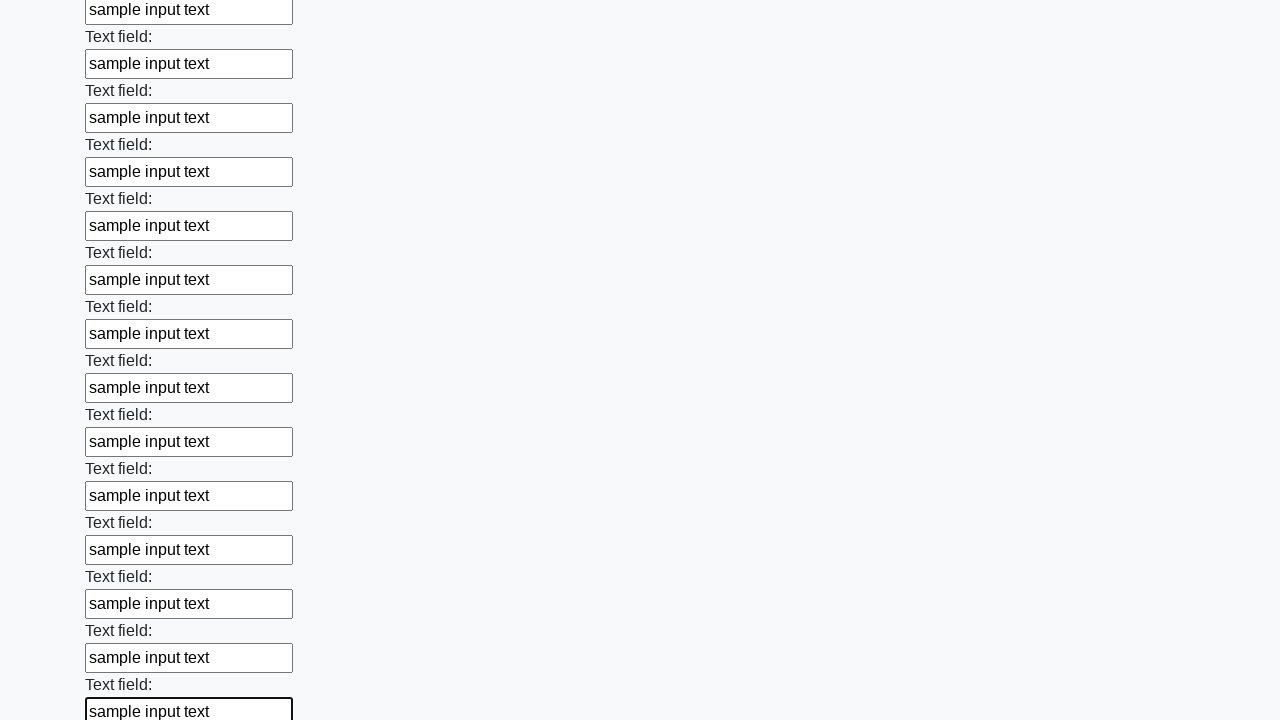

Filled an input field with sample text on input >> nth=67
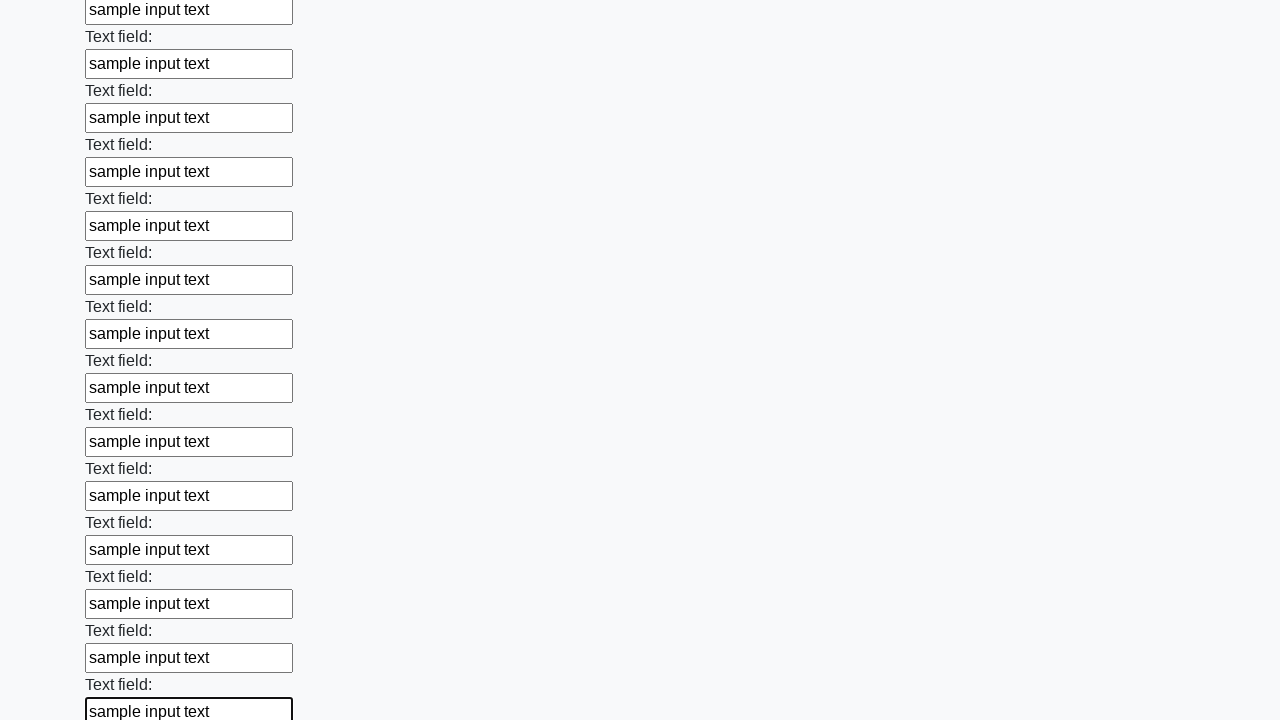

Filled an input field with sample text on input >> nth=68
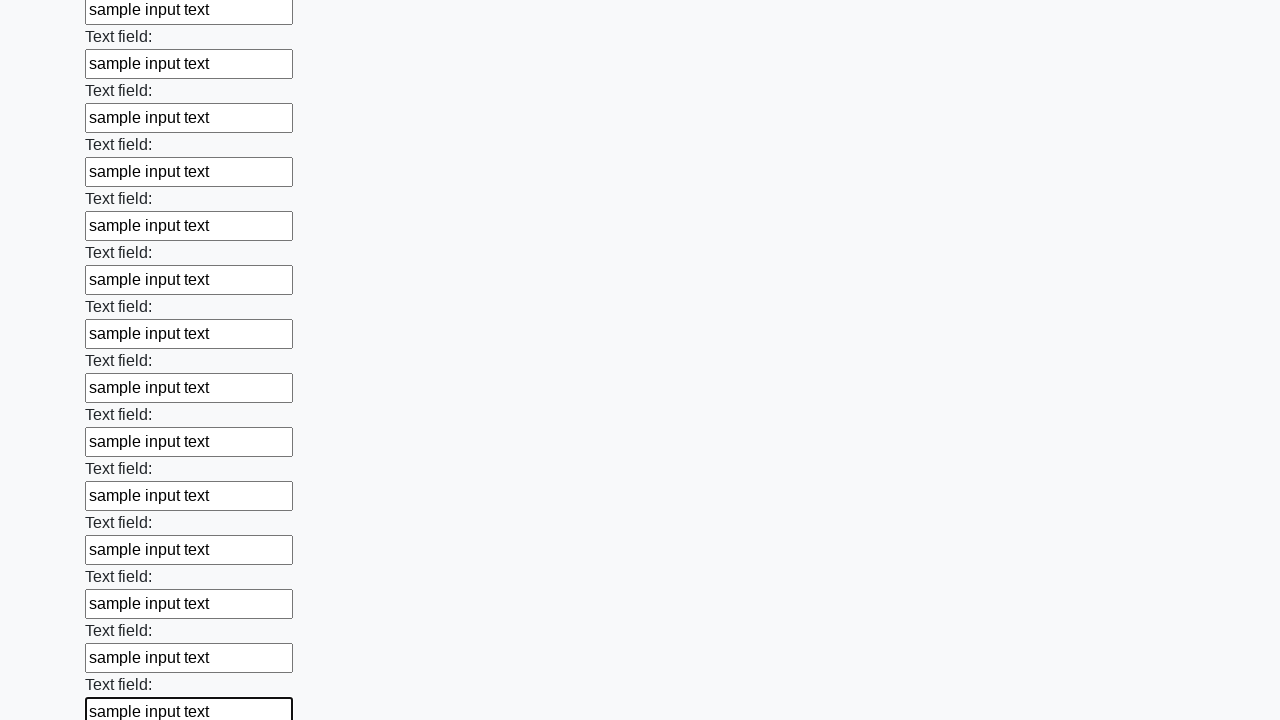

Filled an input field with sample text on input >> nth=69
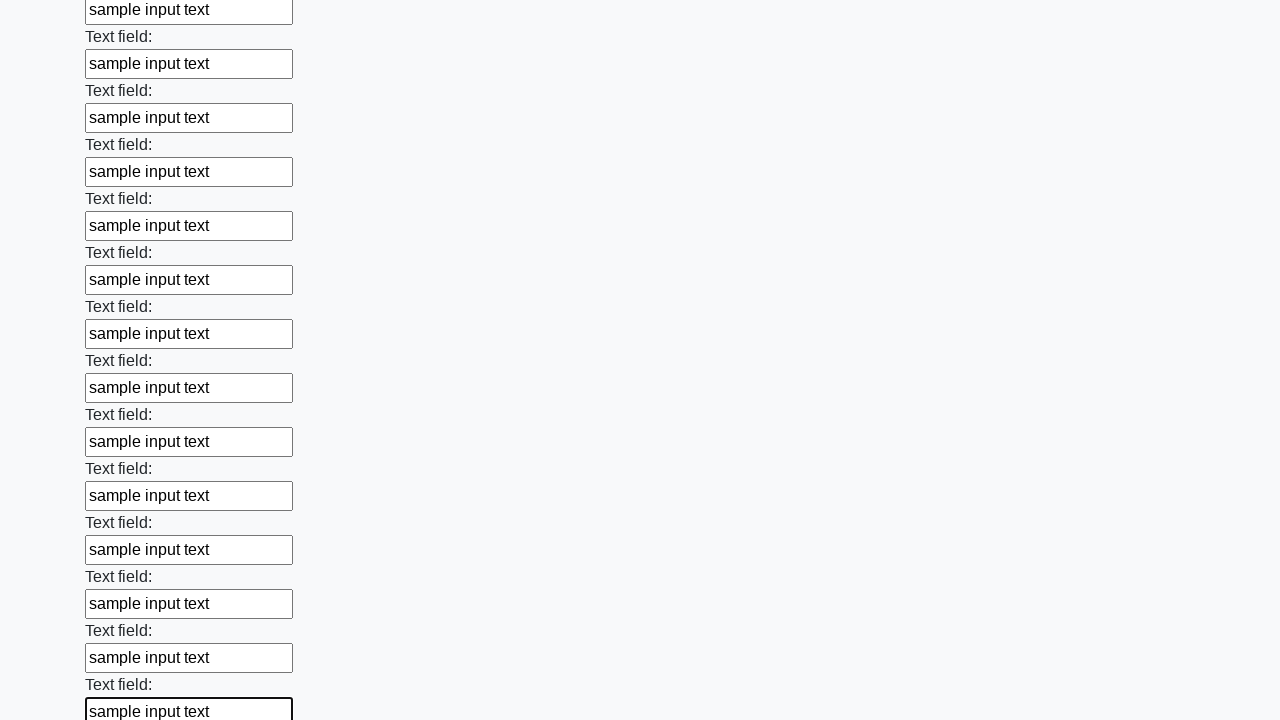

Filled an input field with sample text on input >> nth=70
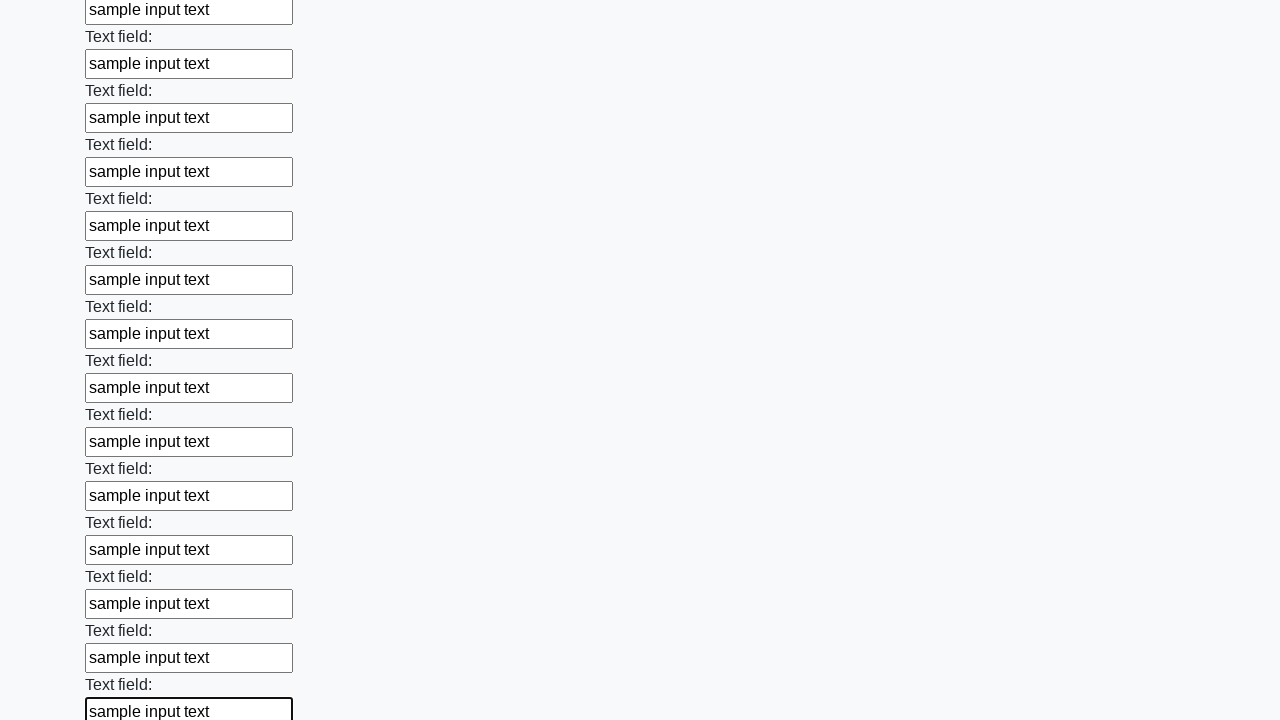

Filled an input field with sample text on input >> nth=71
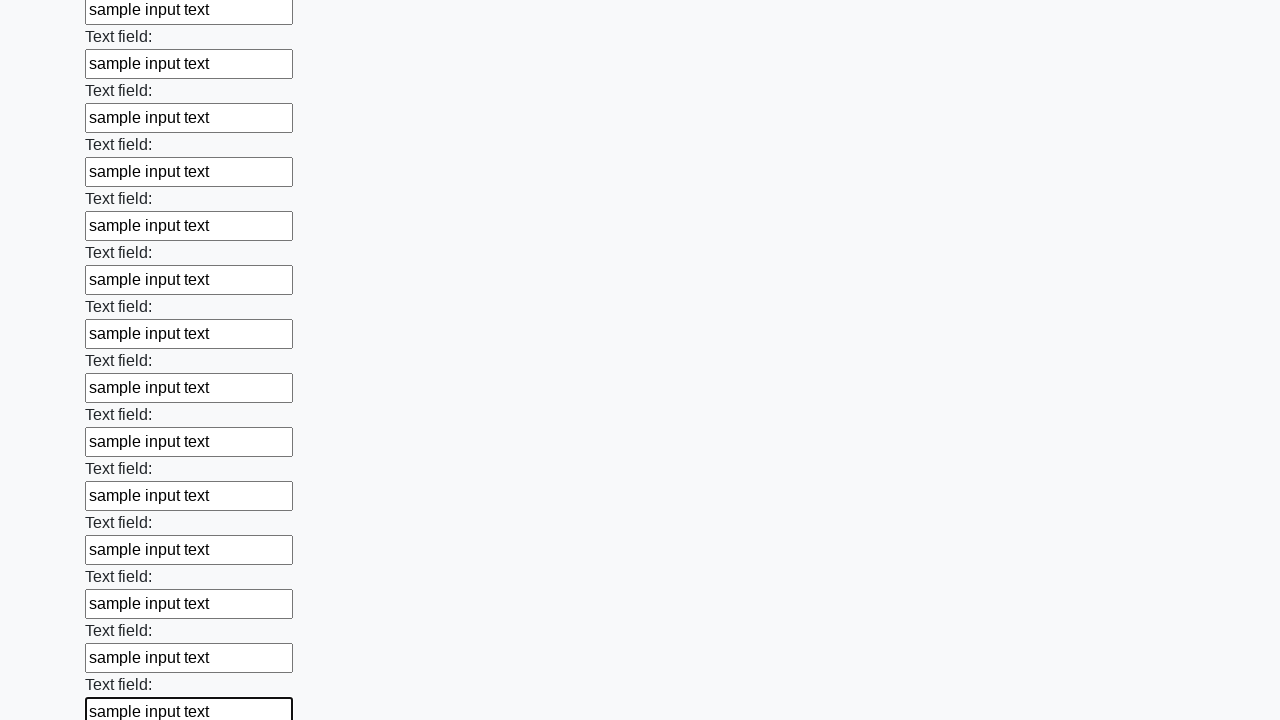

Filled an input field with sample text on input >> nth=72
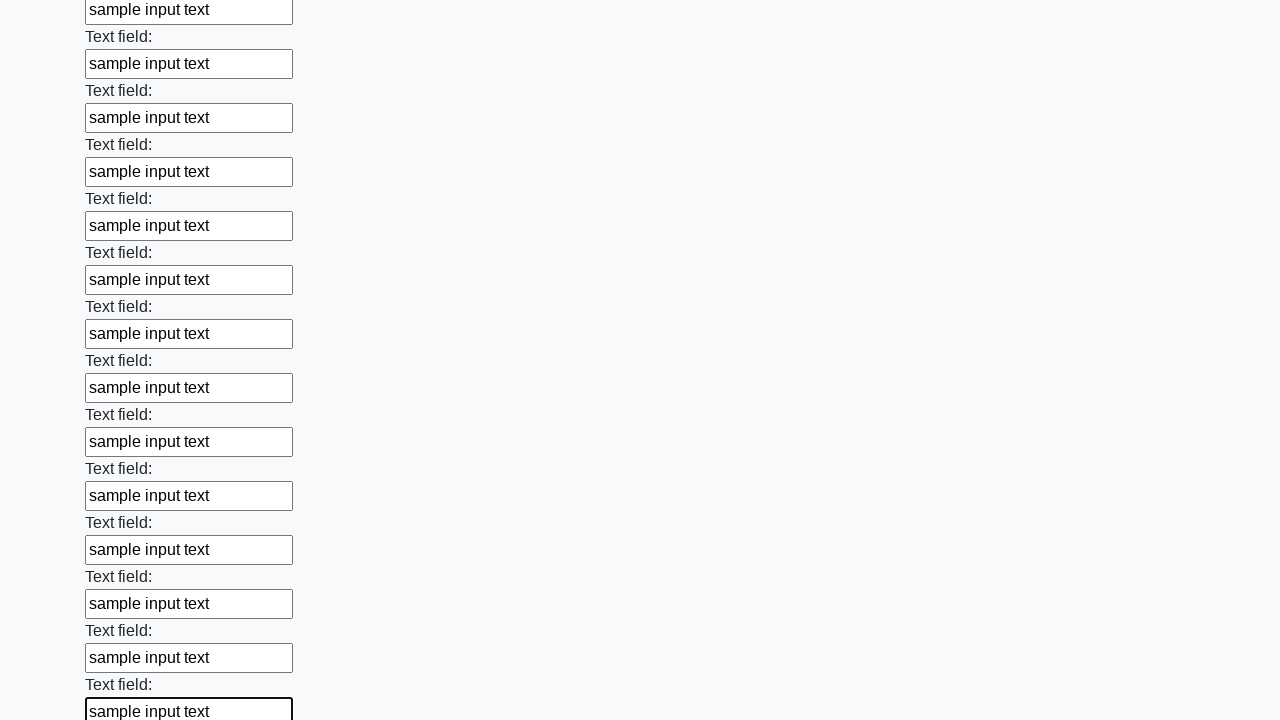

Filled an input field with sample text on input >> nth=73
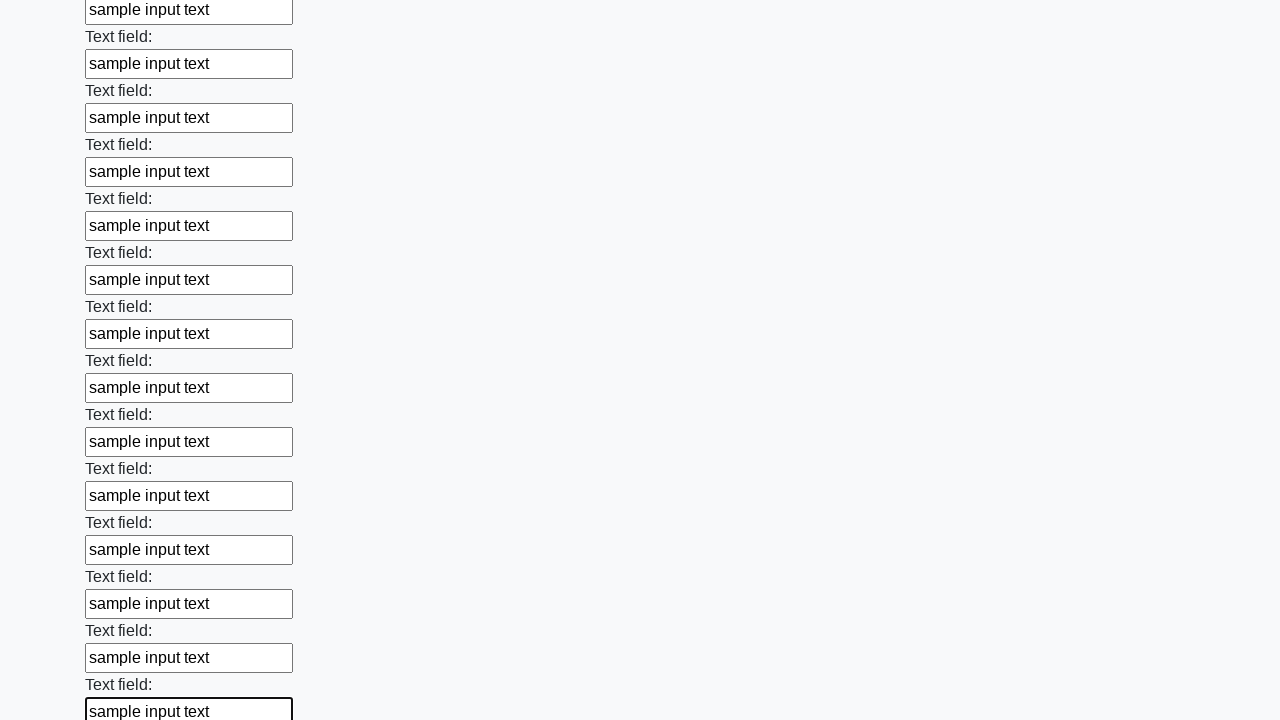

Filled an input field with sample text on input >> nth=74
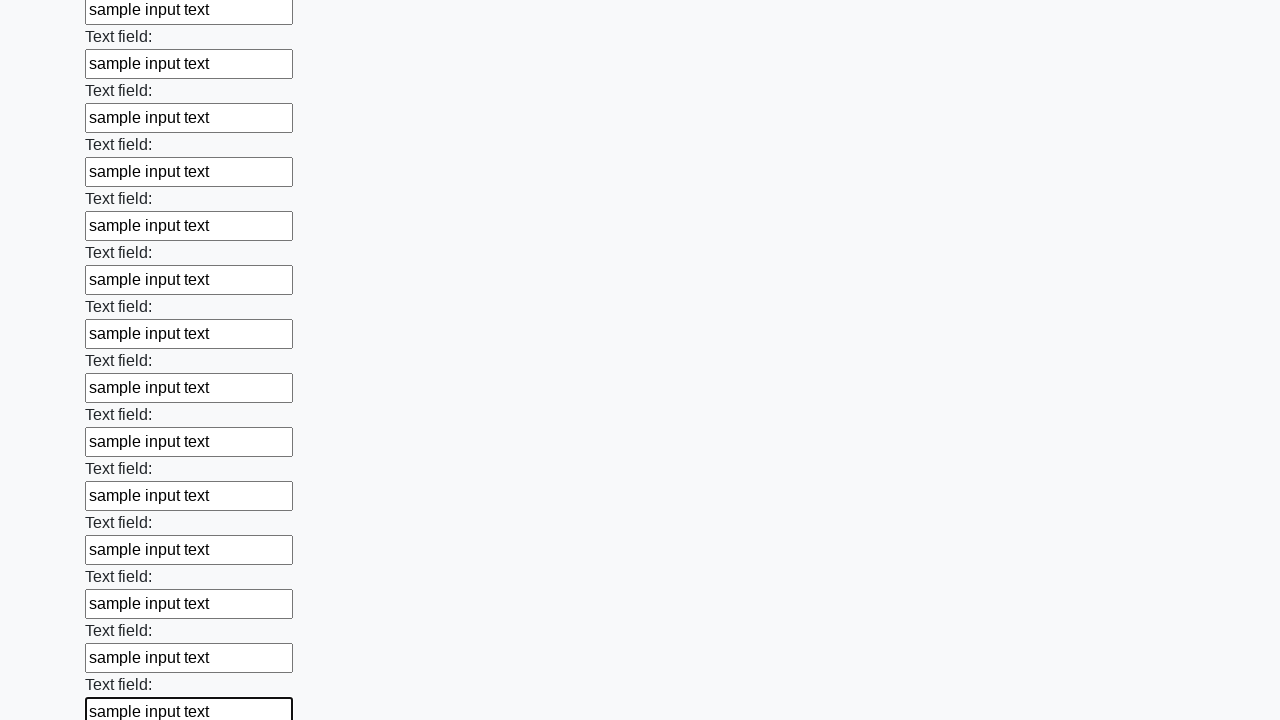

Filled an input field with sample text on input >> nth=75
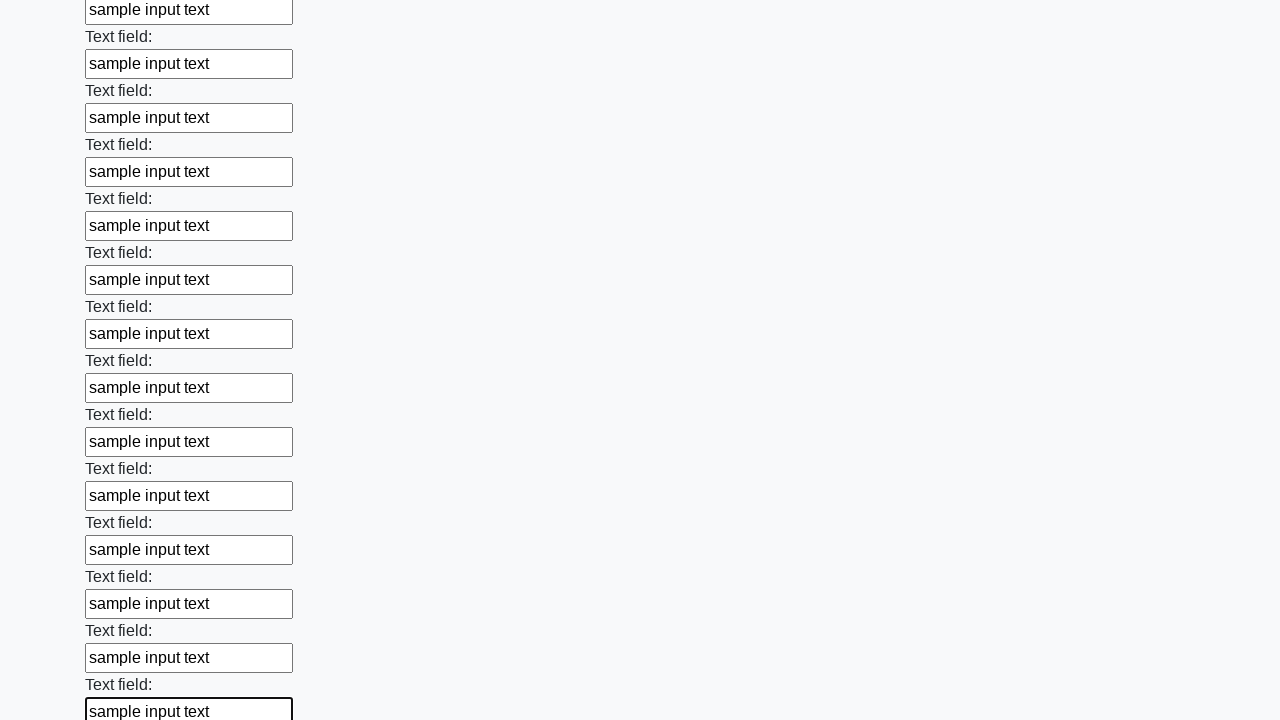

Filled an input field with sample text on input >> nth=76
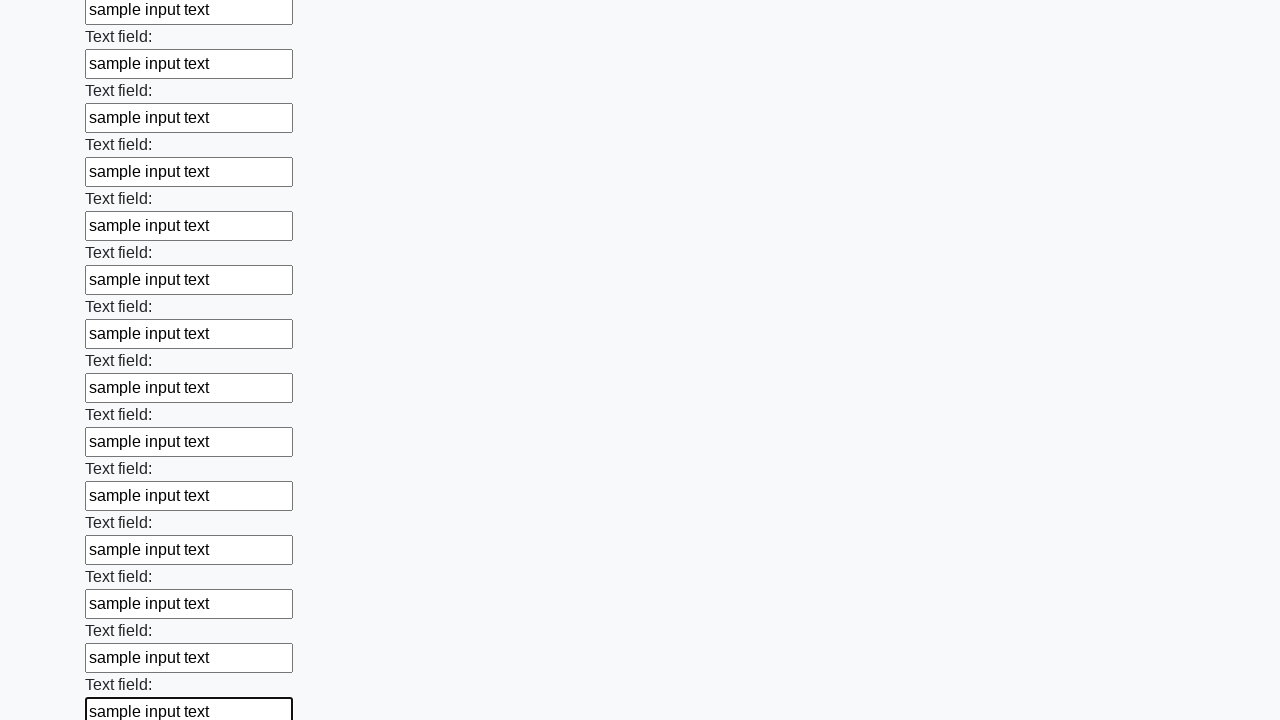

Filled an input field with sample text on input >> nth=77
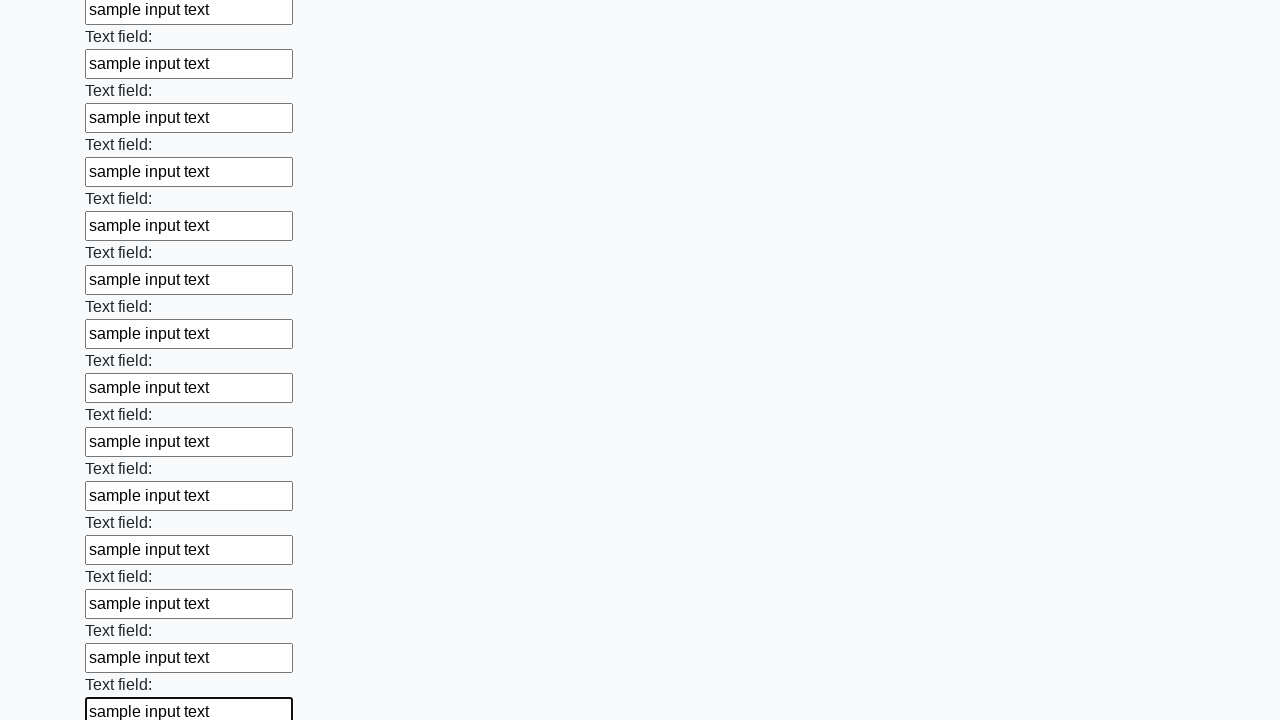

Filled an input field with sample text on input >> nth=78
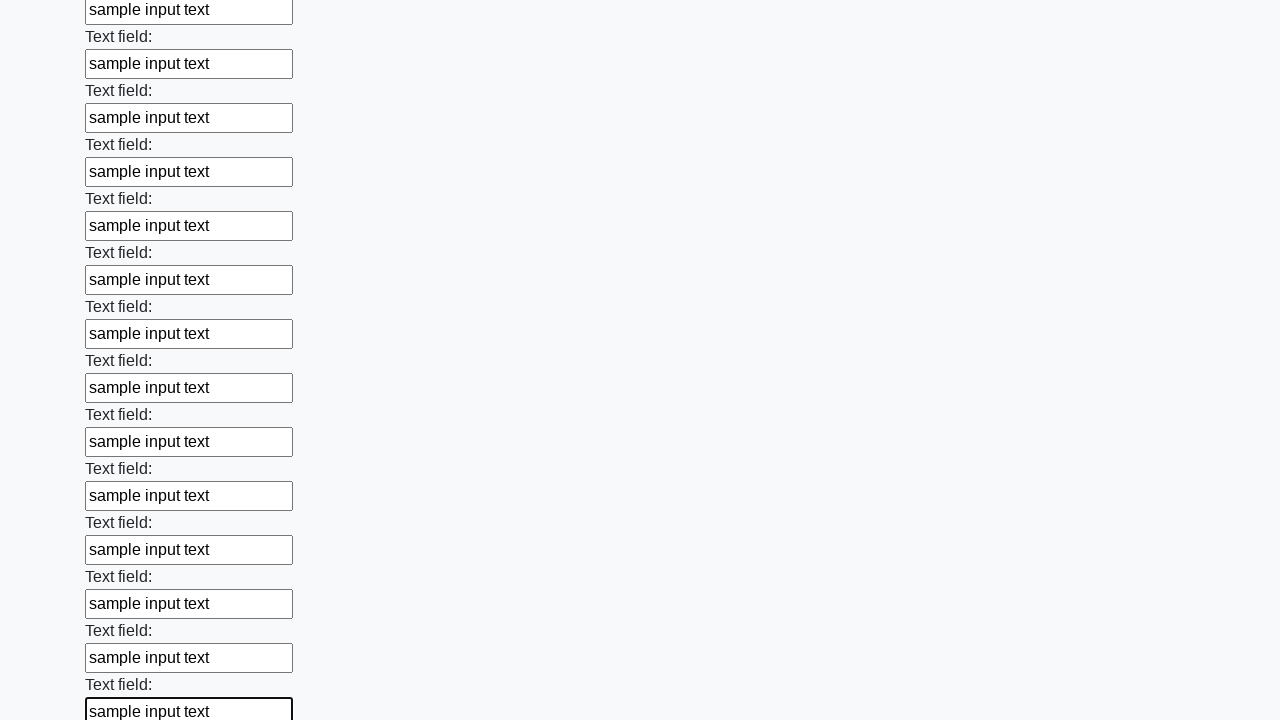

Filled an input field with sample text on input >> nth=79
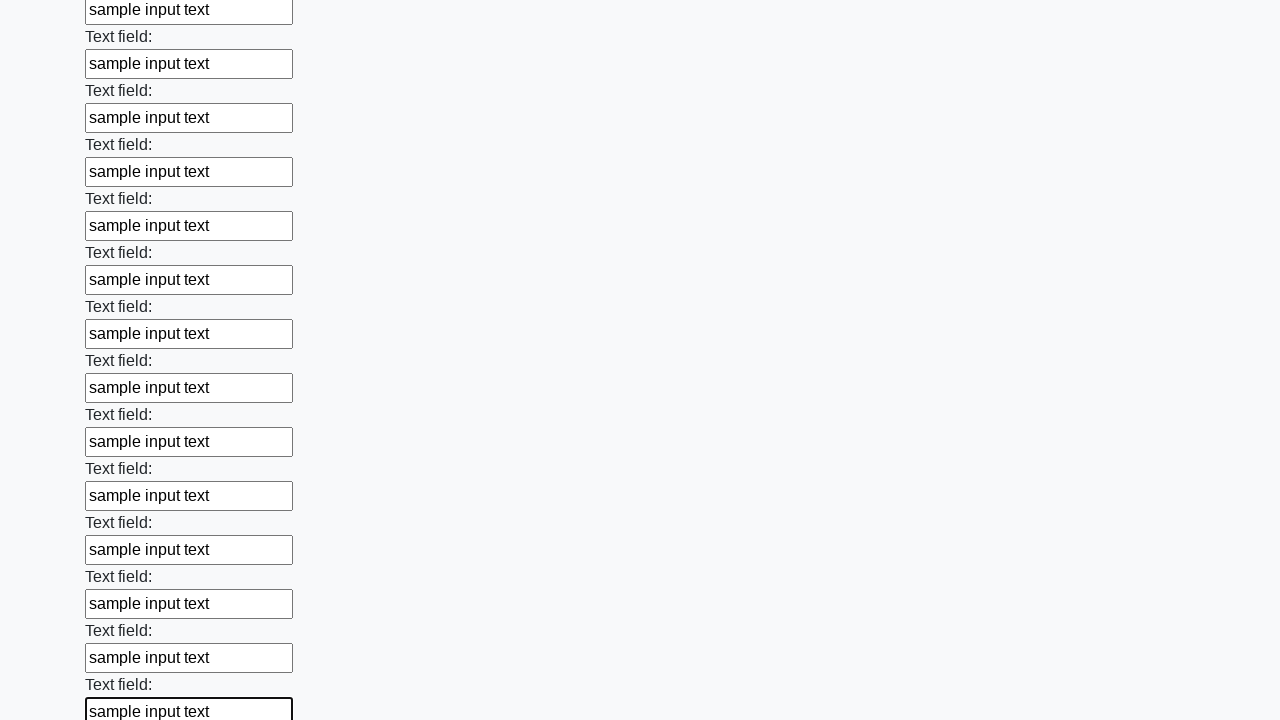

Filled an input field with sample text on input >> nth=80
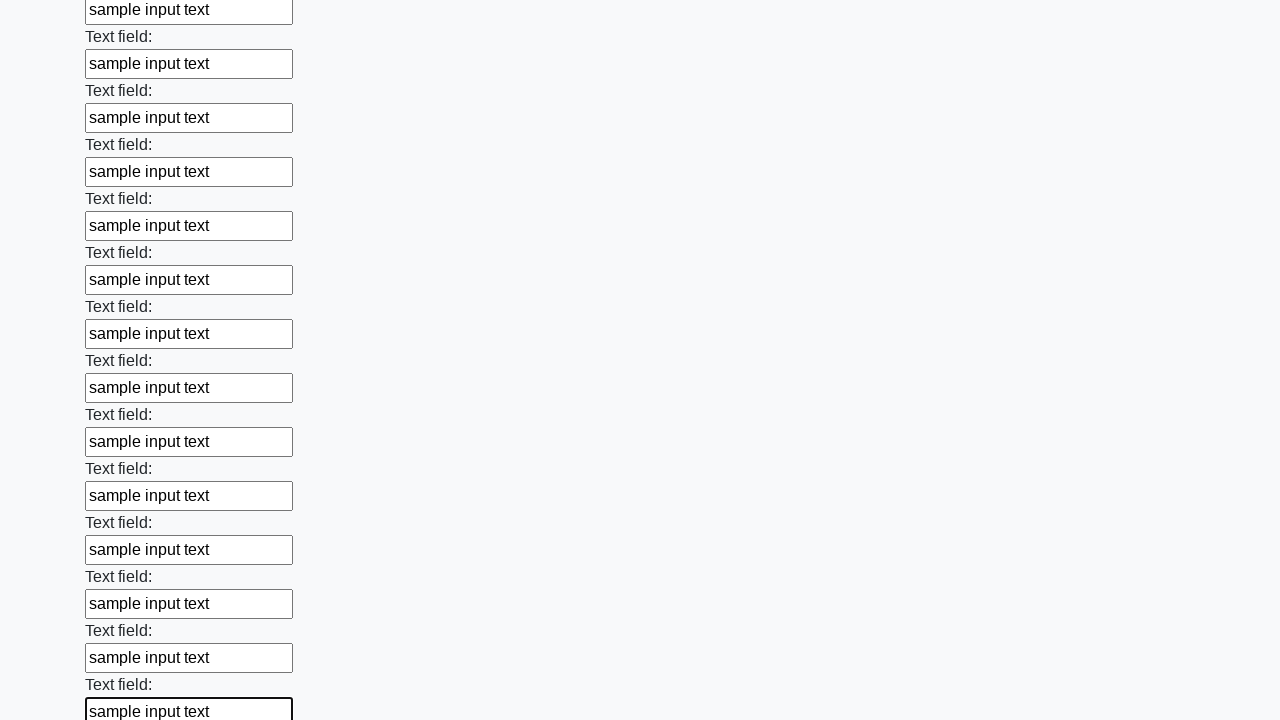

Filled an input field with sample text on input >> nth=81
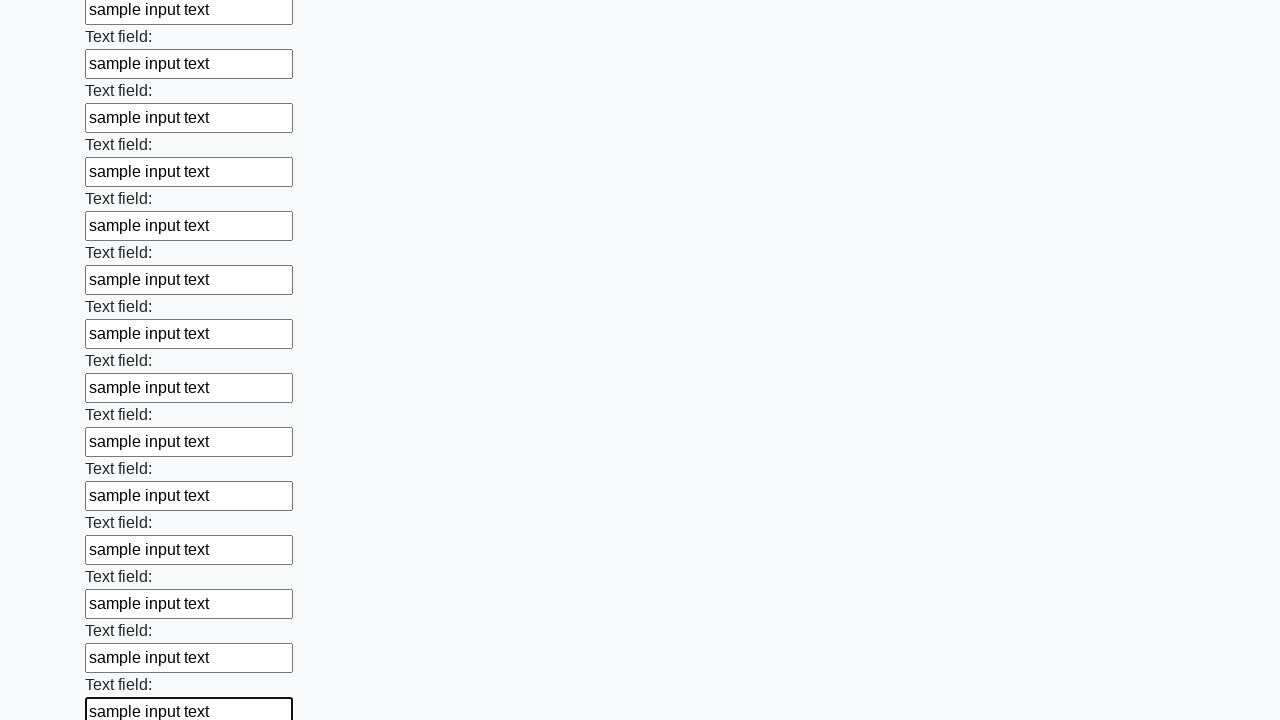

Filled an input field with sample text on input >> nth=82
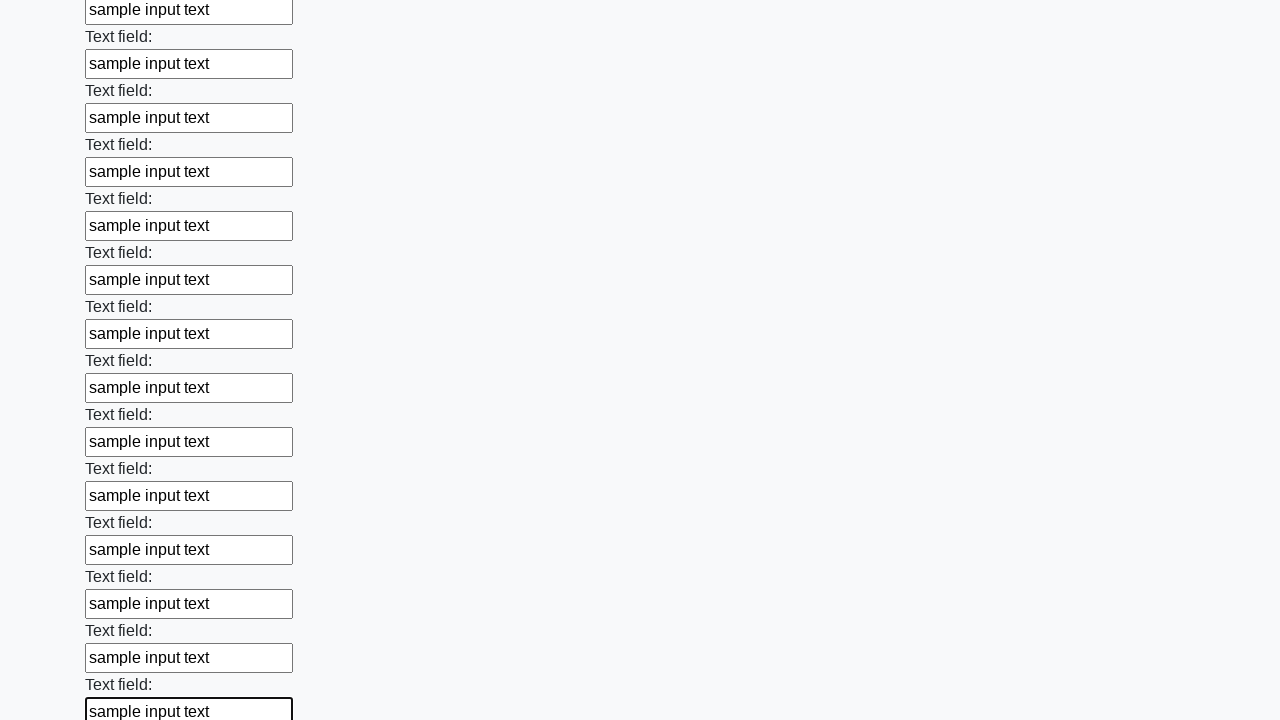

Filled an input field with sample text on input >> nth=83
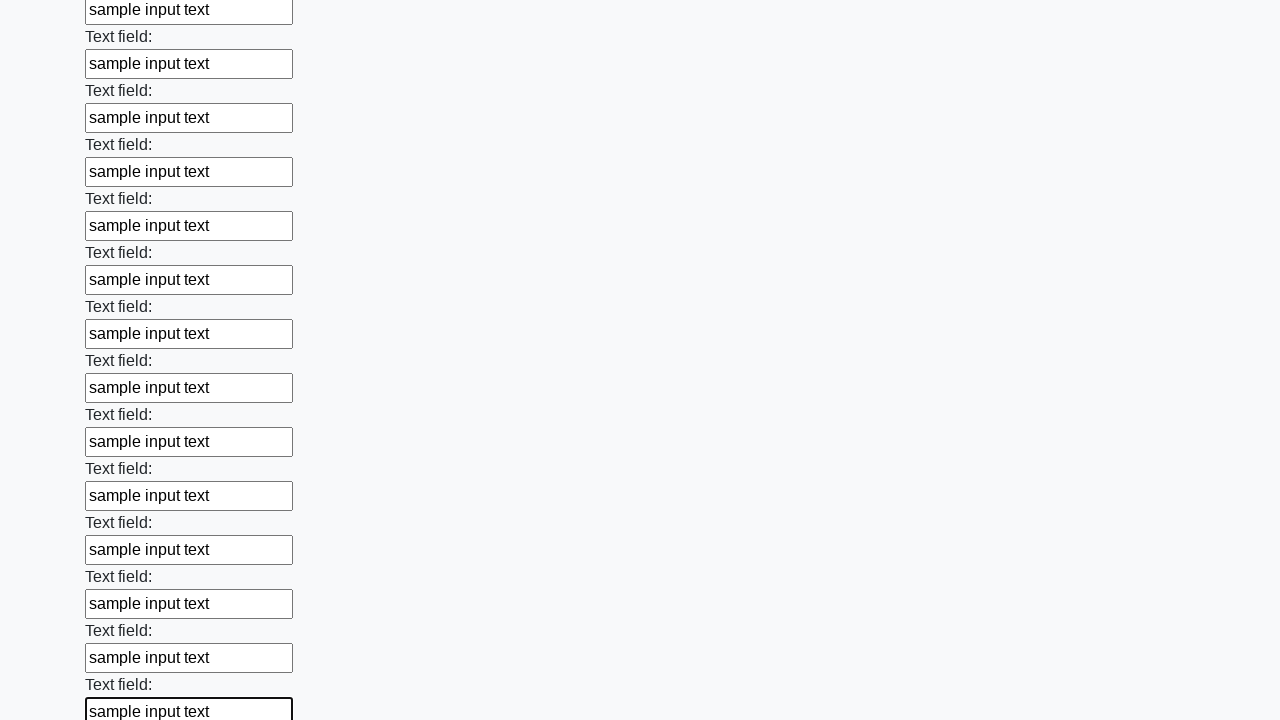

Filled an input field with sample text on input >> nth=84
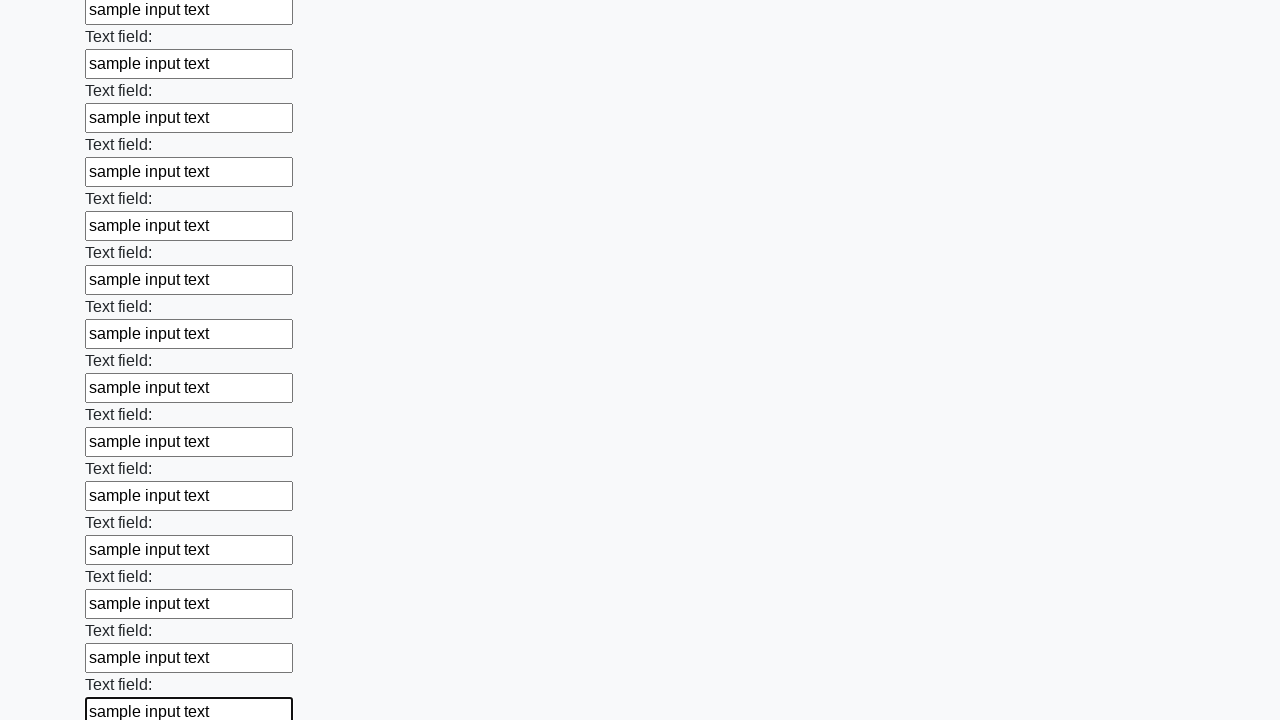

Filled an input field with sample text on input >> nth=85
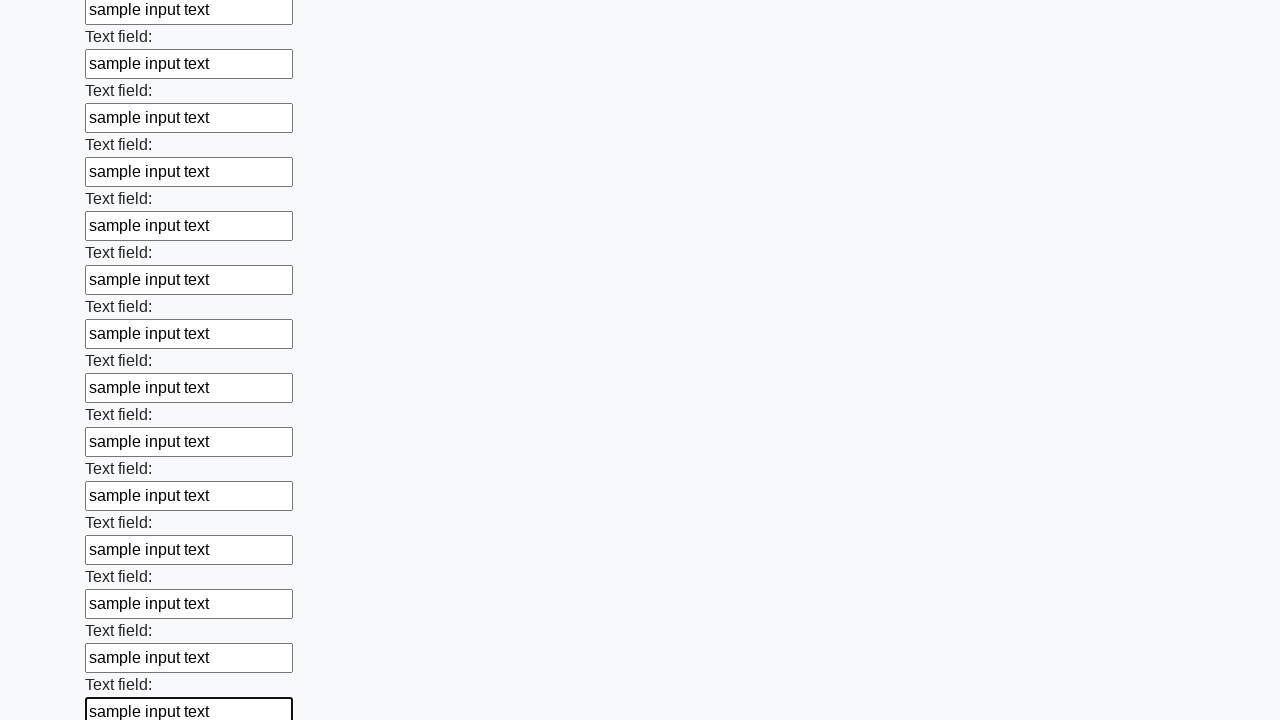

Filled an input field with sample text on input >> nth=86
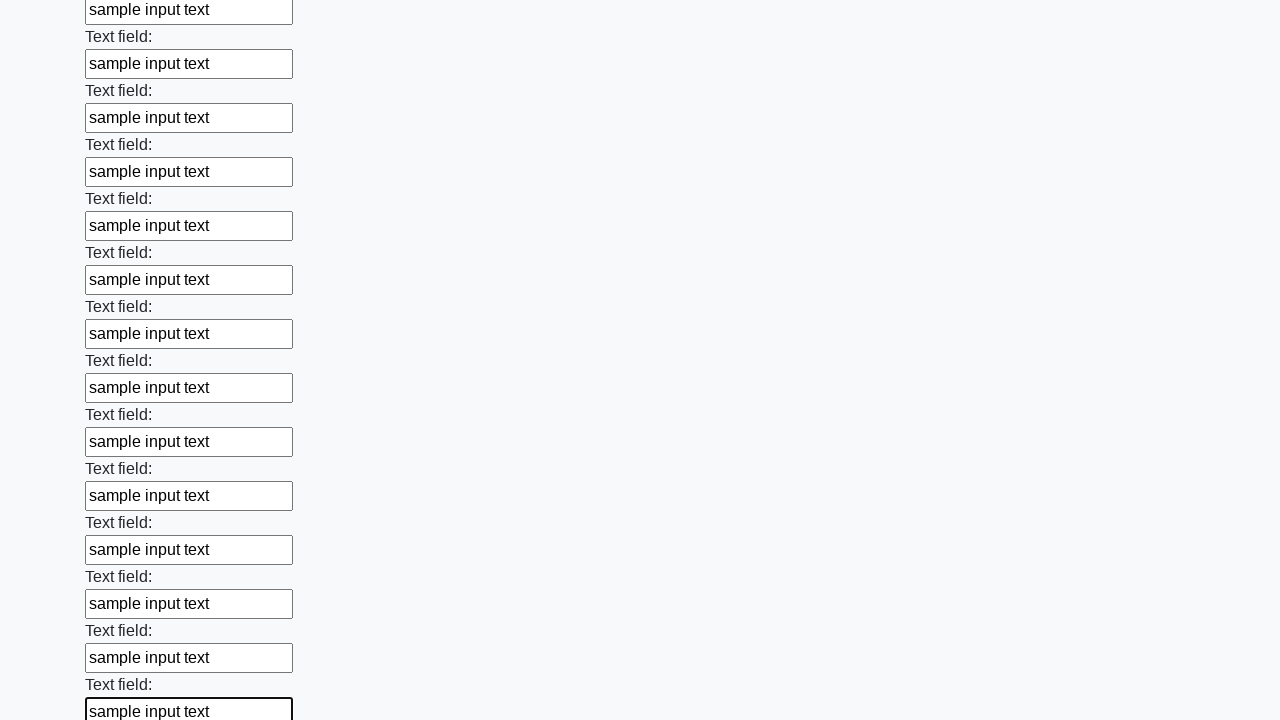

Filled an input field with sample text on input >> nth=87
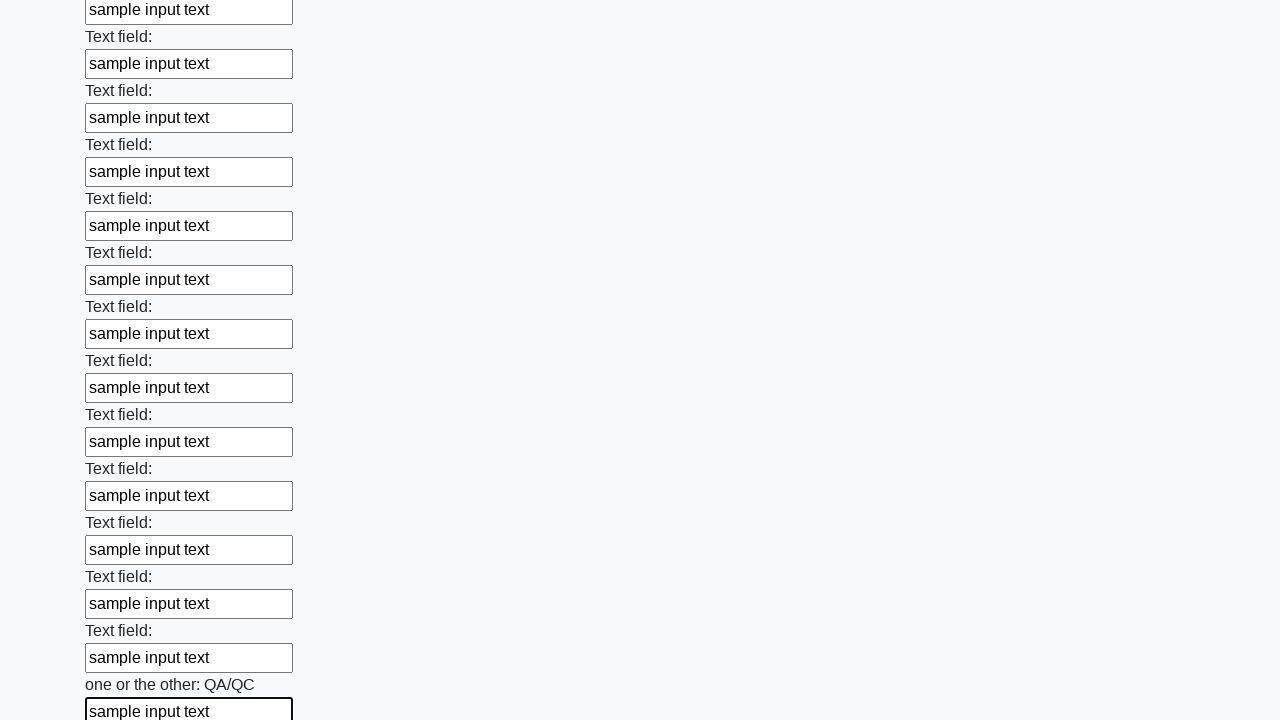

Filled an input field with sample text on input >> nth=88
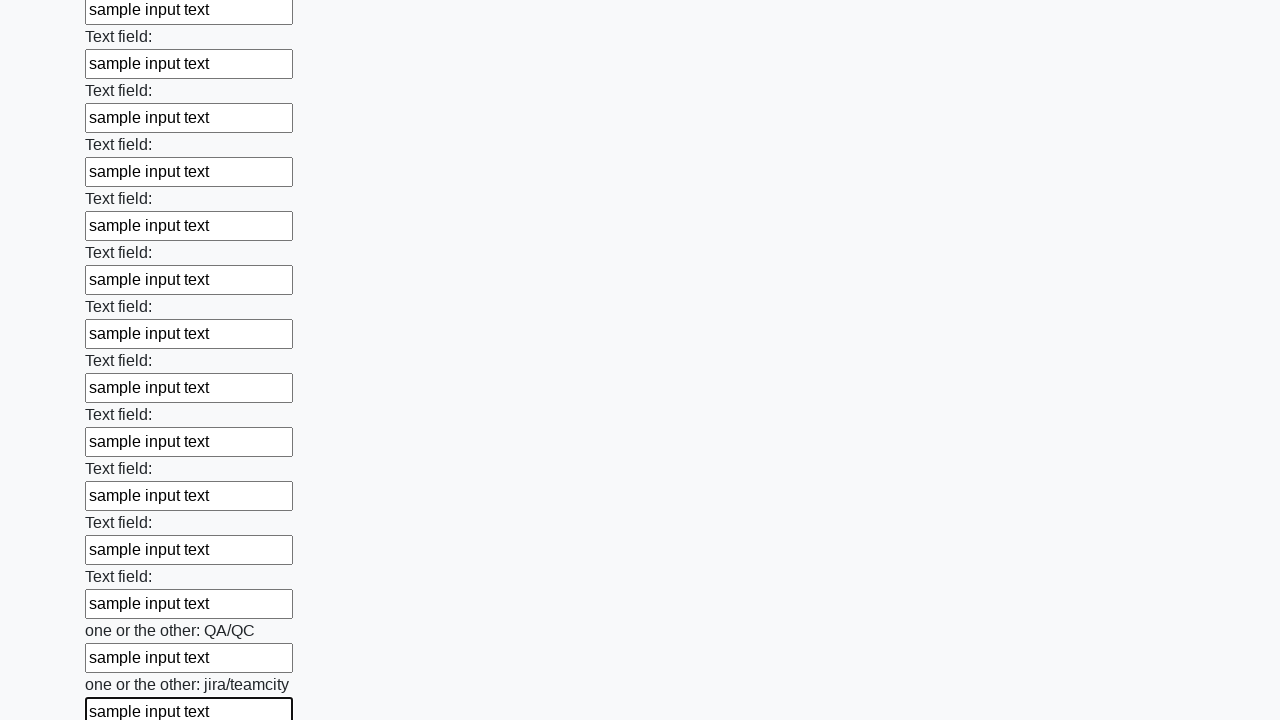

Filled an input field with sample text on input >> nth=89
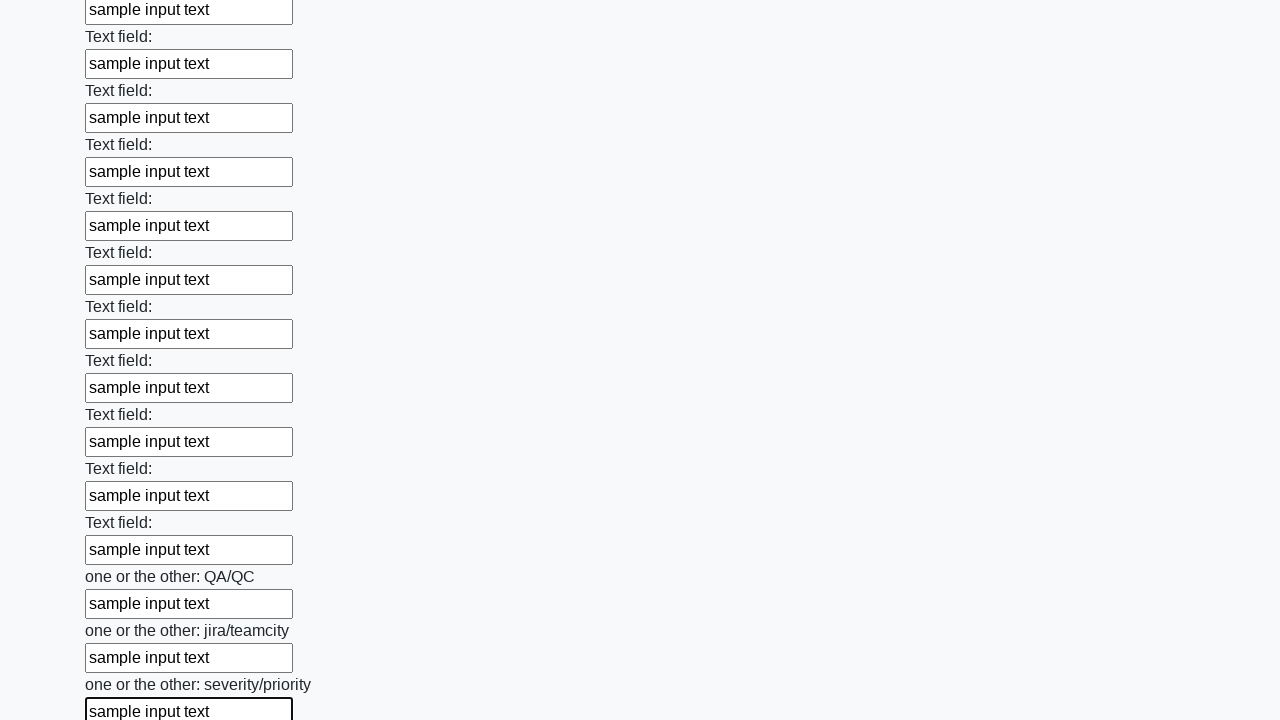

Filled an input field with sample text on input >> nth=90
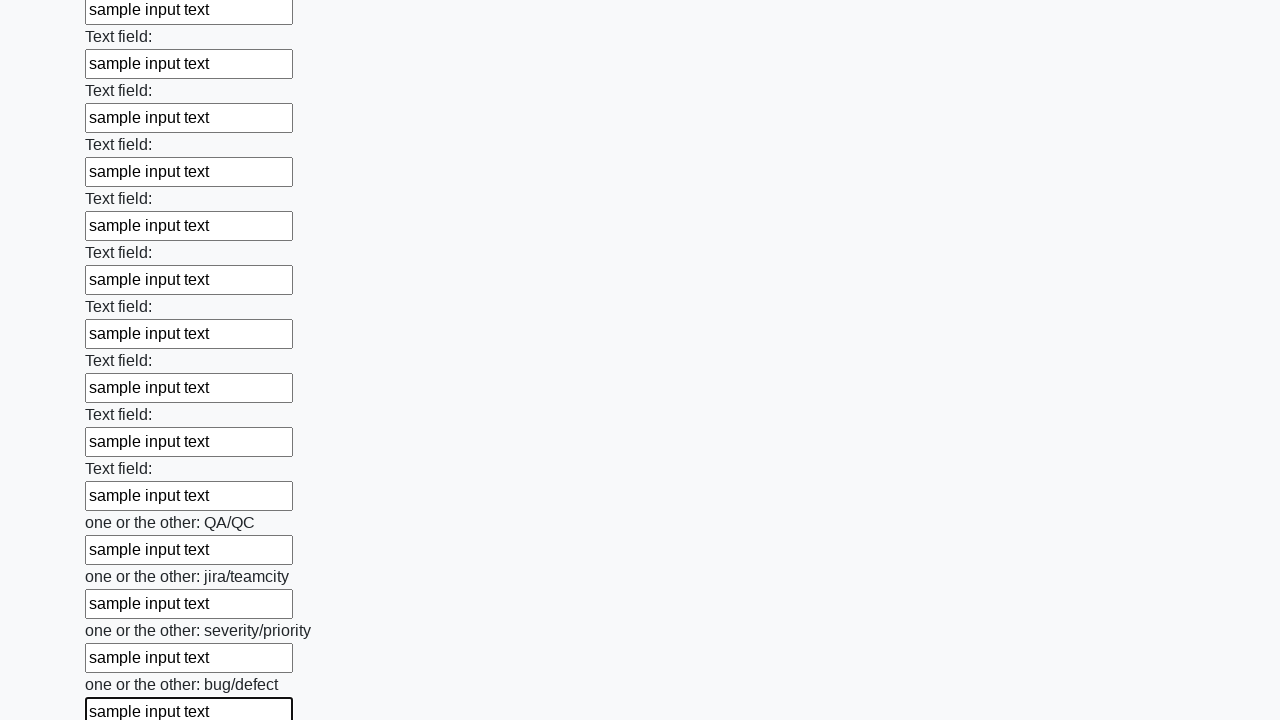

Filled an input field with sample text on input >> nth=91
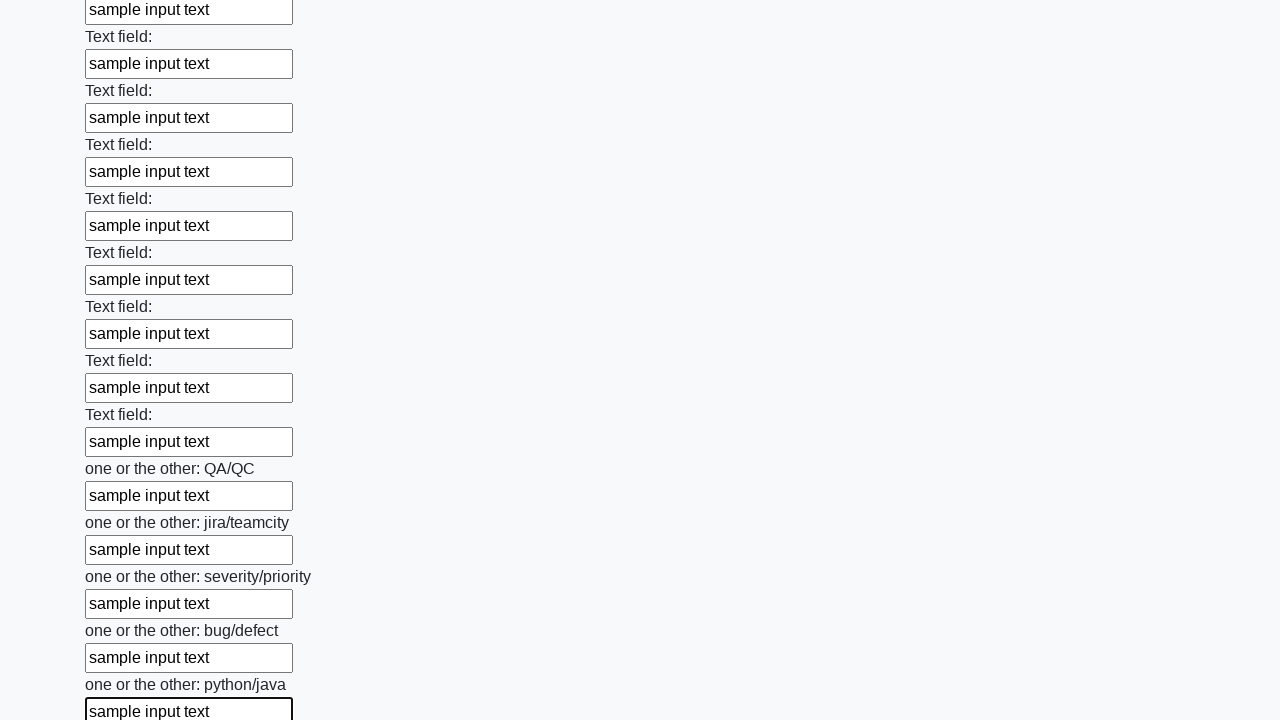

Filled an input field with sample text on input >> nth=92
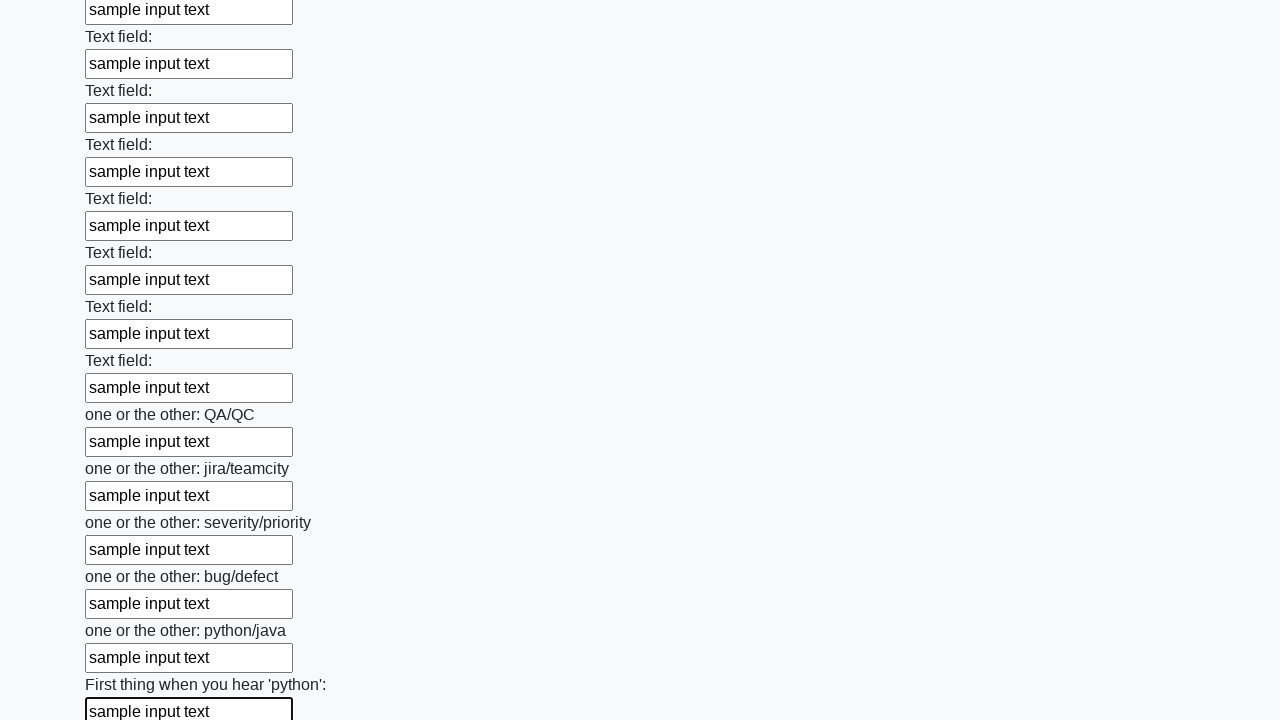

Filled an input field with sample text on input >> nth=93
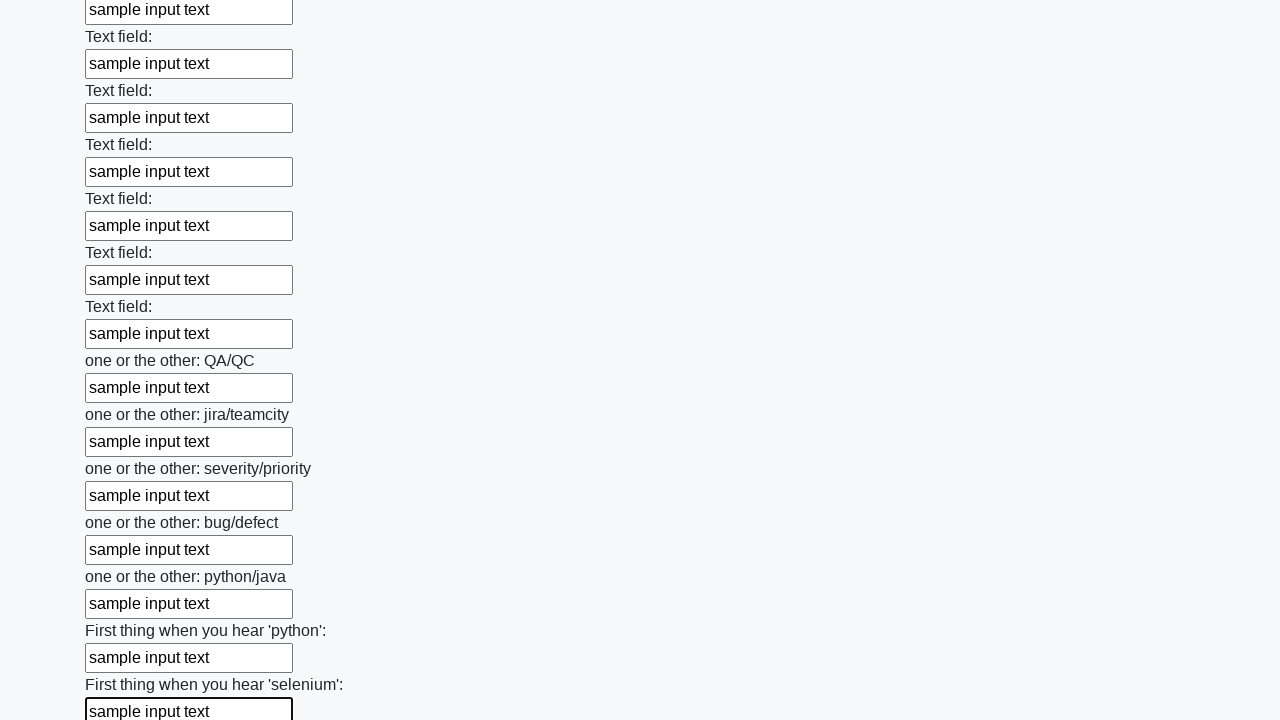

Filled an input field with sample text on input >> nth=94
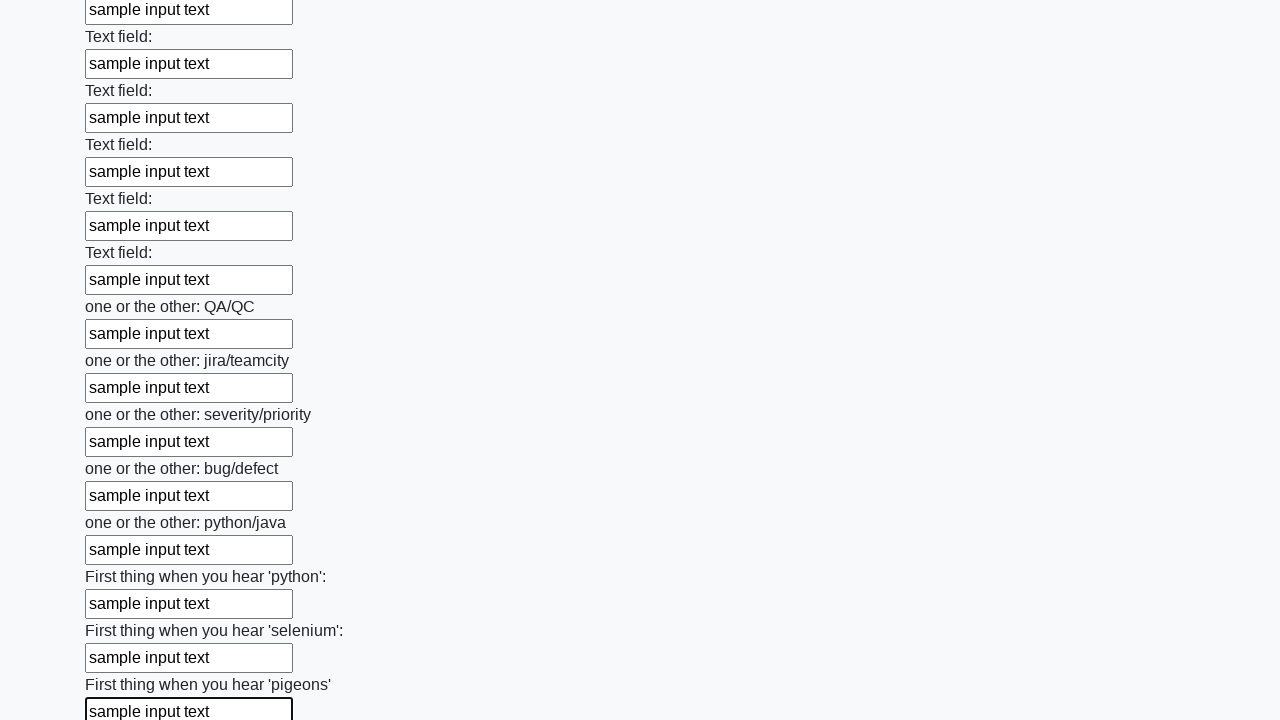

Filled an input field with sample text on input >> nth=95
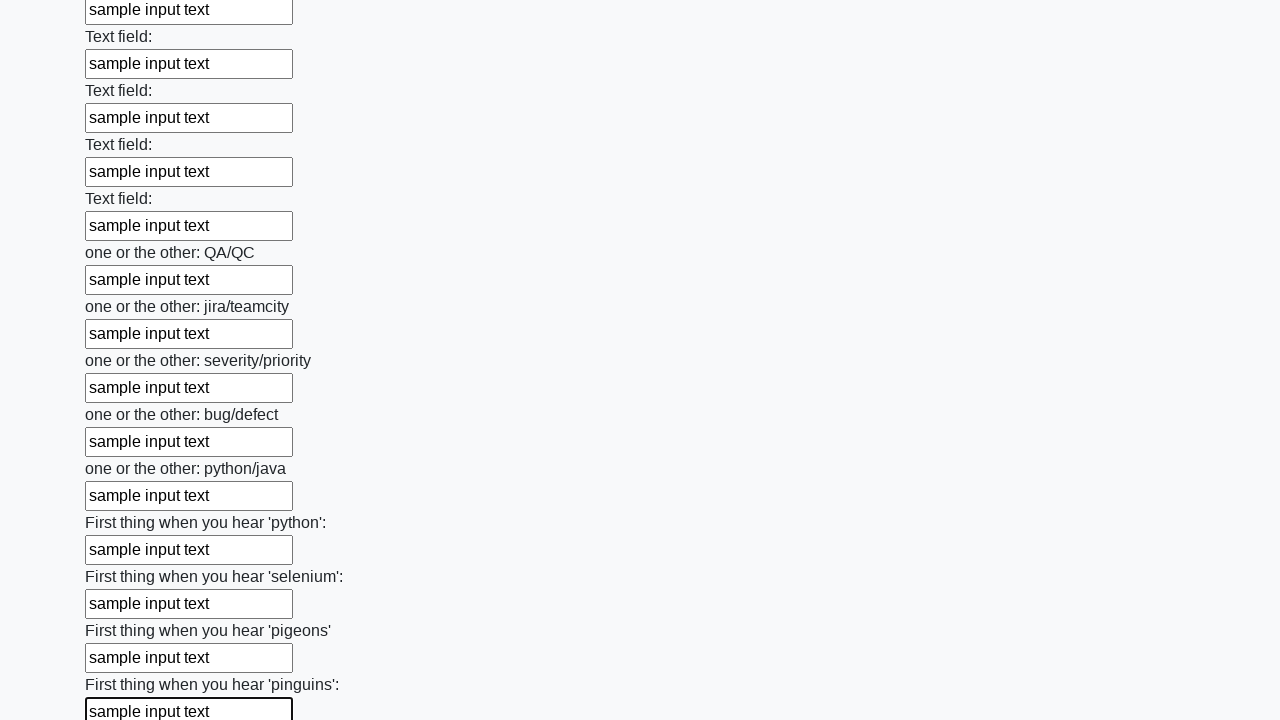

Filled an input field with sample text on input >> nth=96
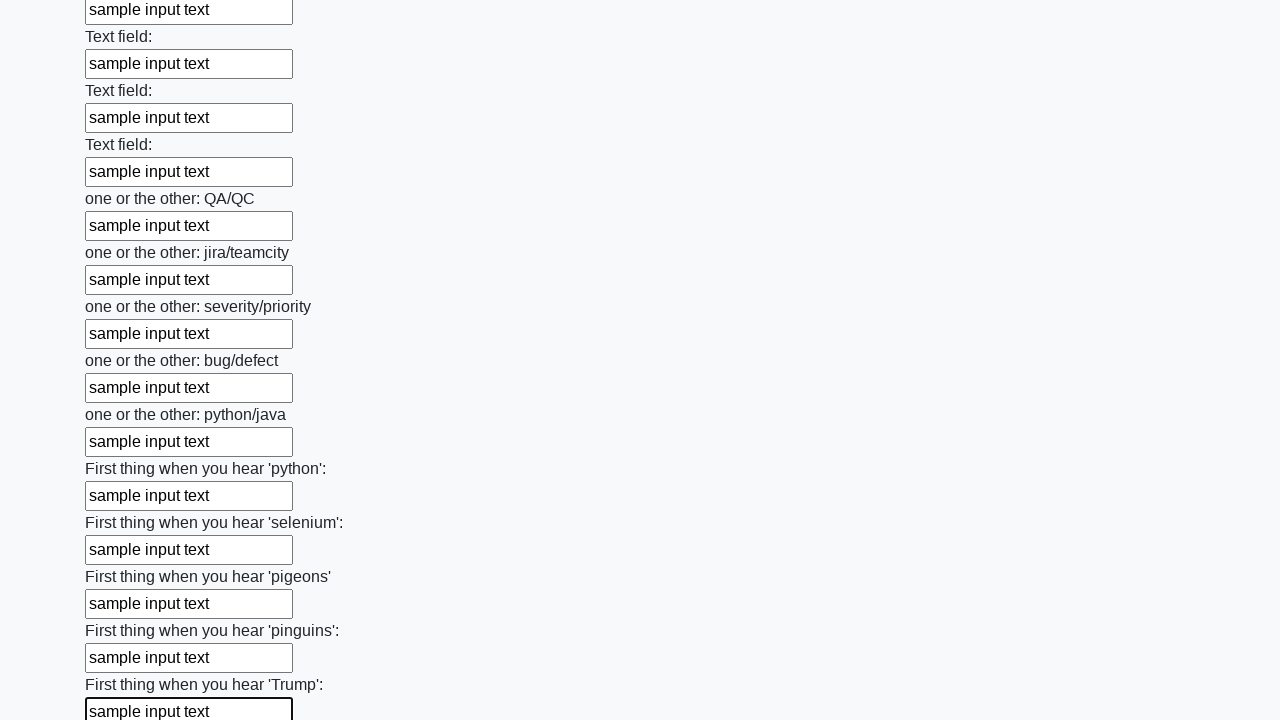

Filled an input field with sample text on input >> nth=97
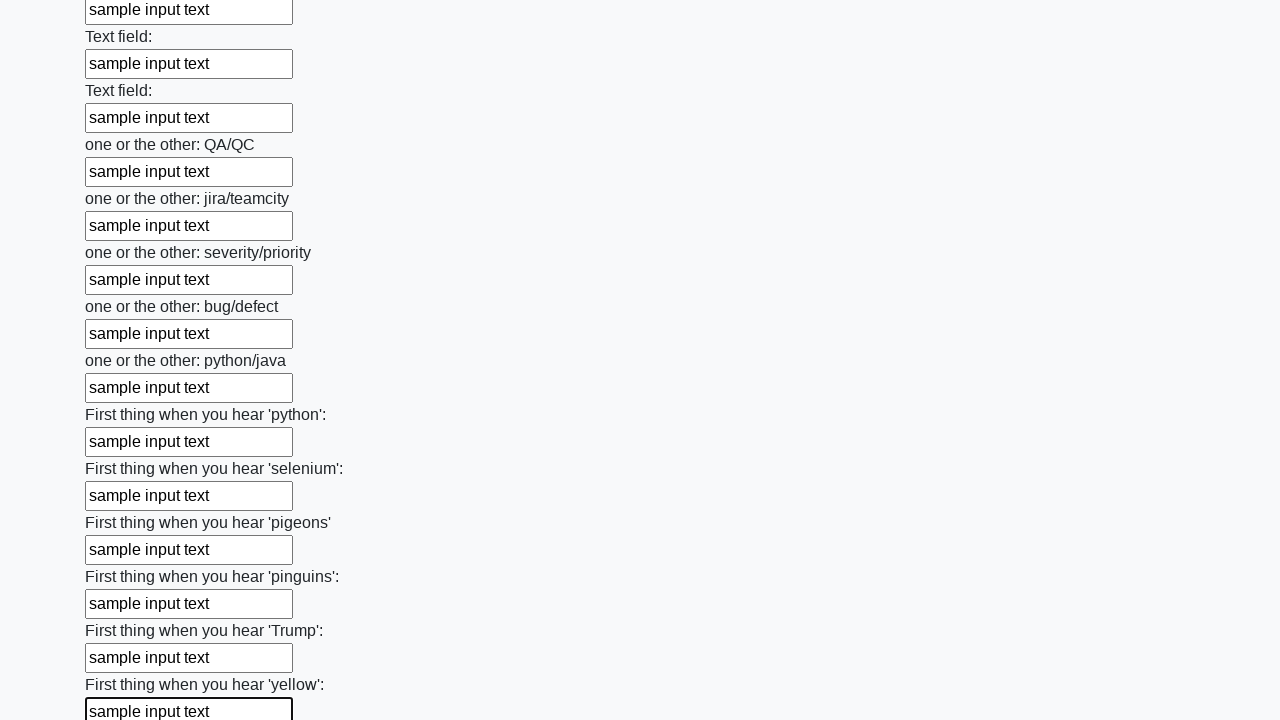

Filled an input field with sample text on input >> nth=98
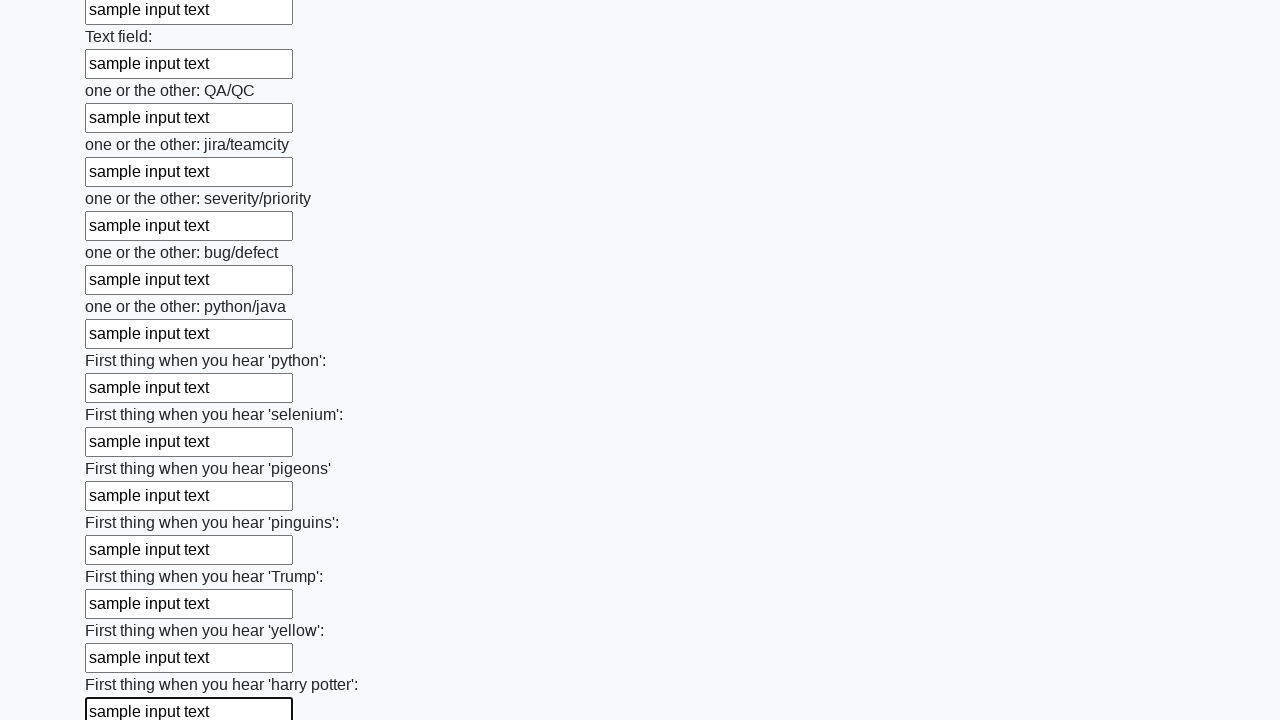

Filled an input field with sample text on input >> nth=99
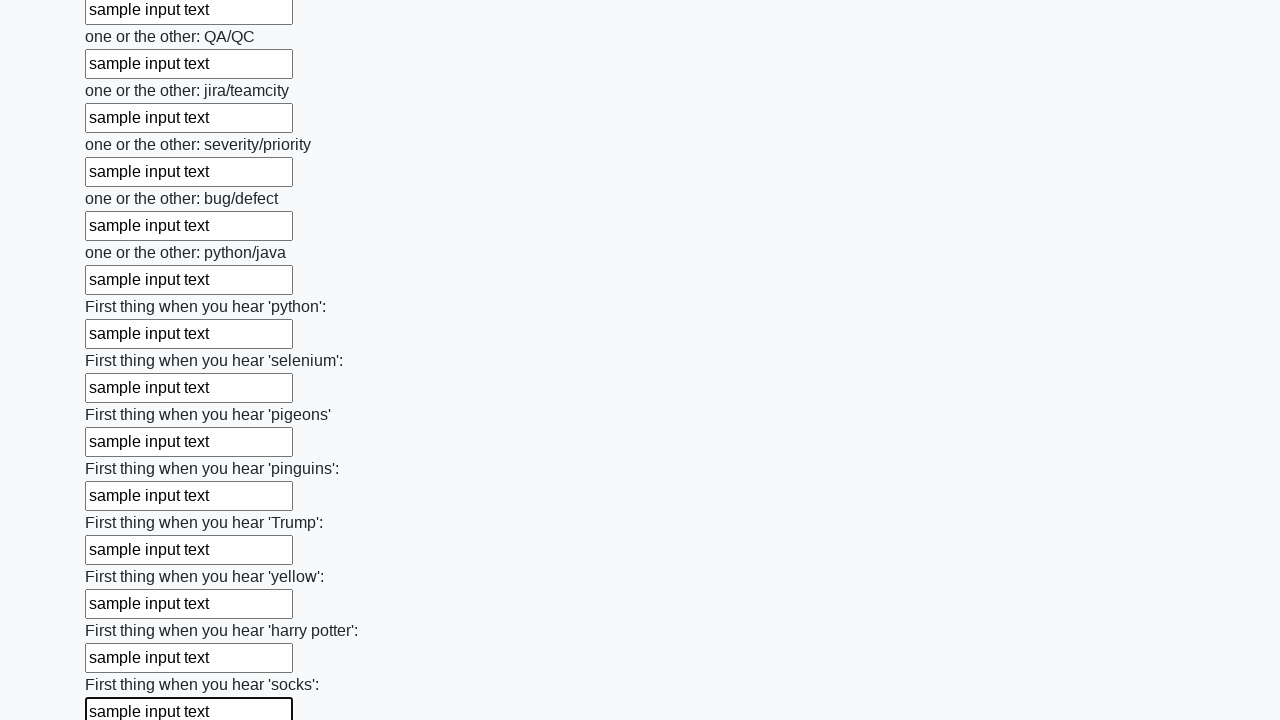

Clicked the submit button at (123, 611) on button
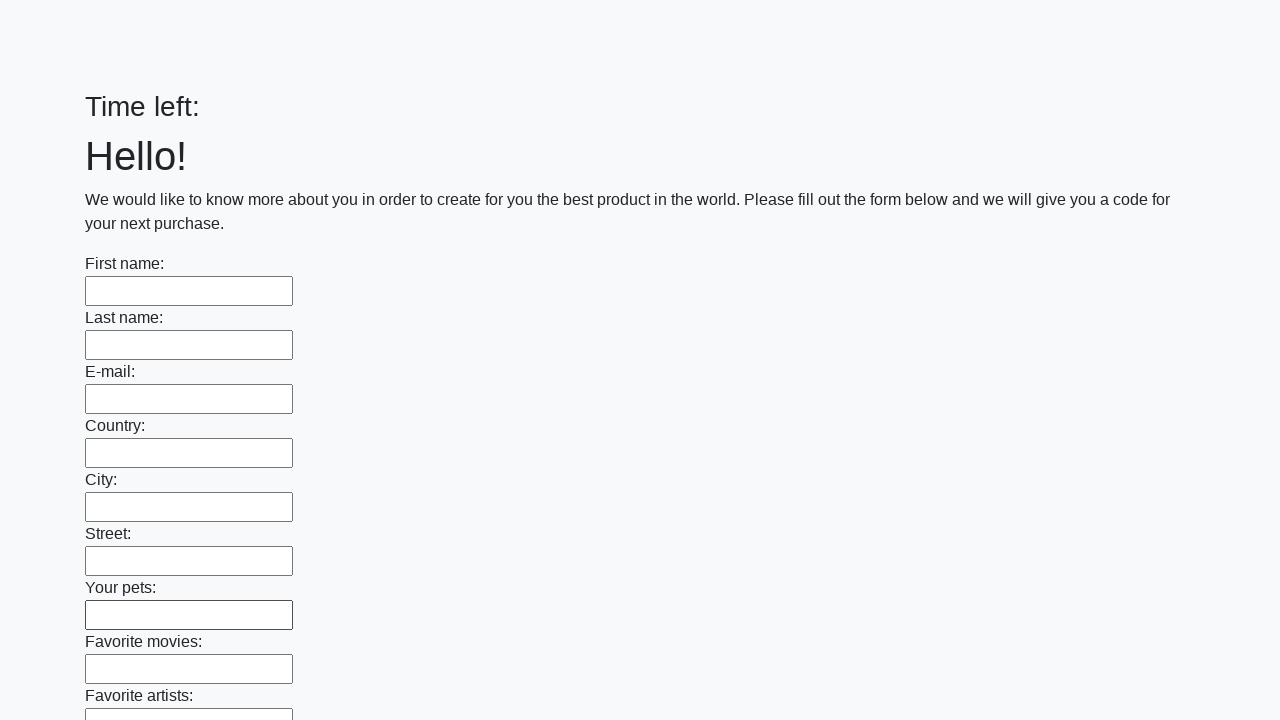

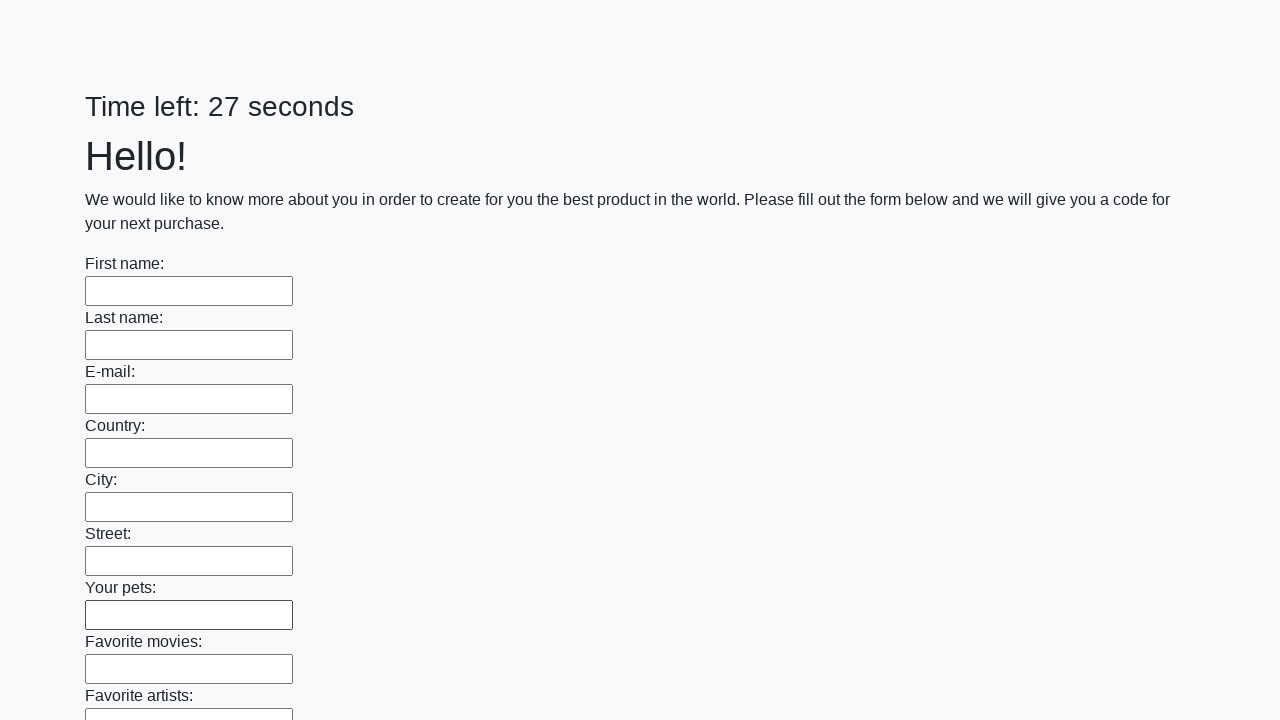